Navigates through book listings on a bookstore website, clicking on each book title to view details and then returning to the main page

Starting URL: https://books.toscrape.com

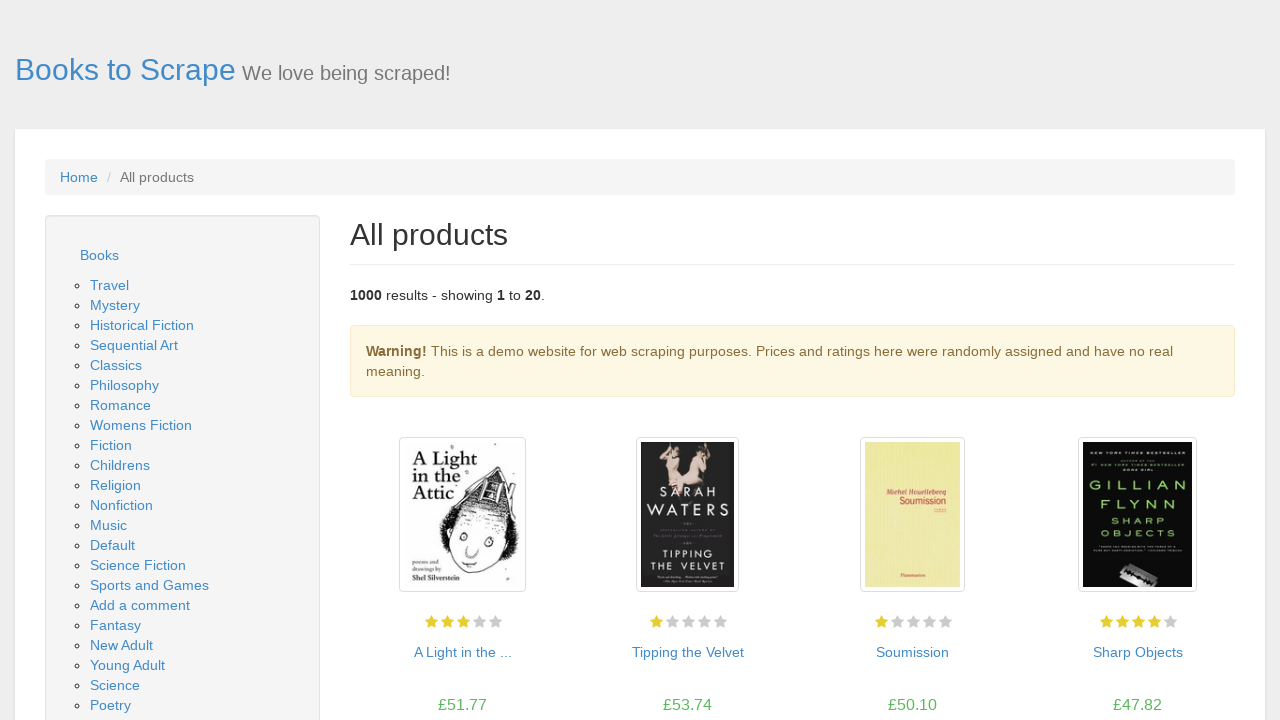

Retrieved all book title links from the bookstore listing
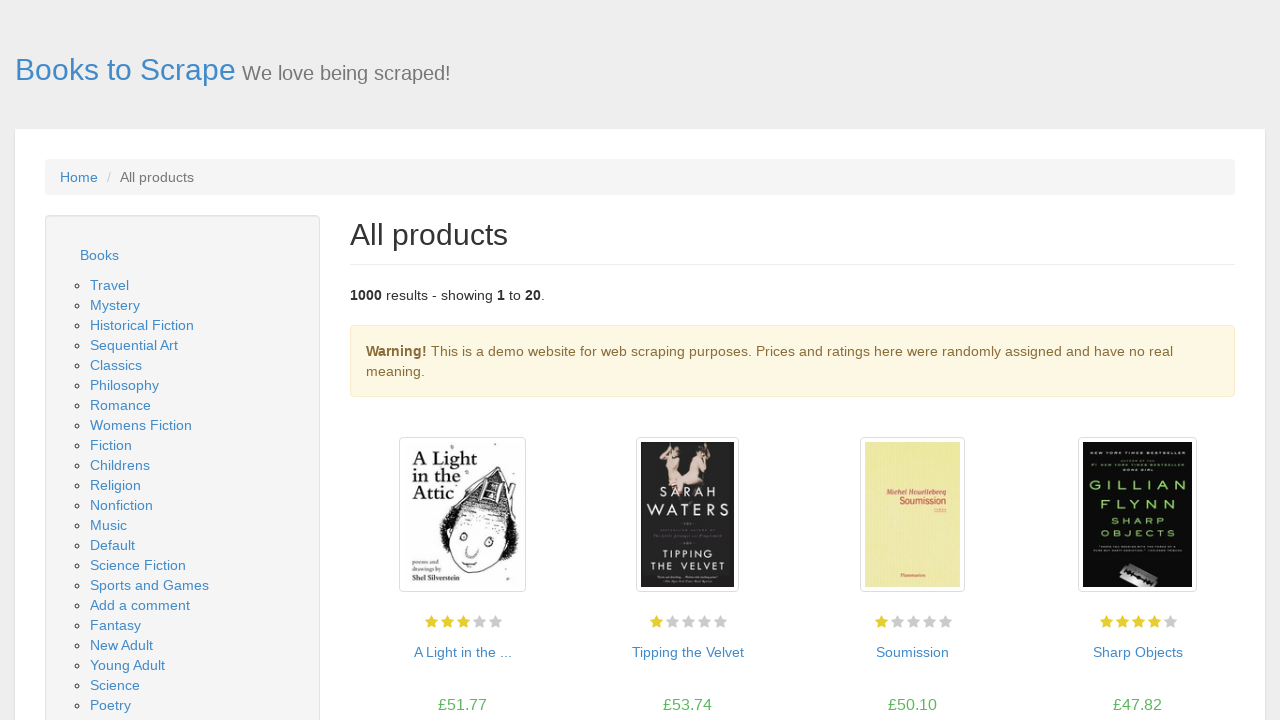

Retrieved book title element 1 from the listing
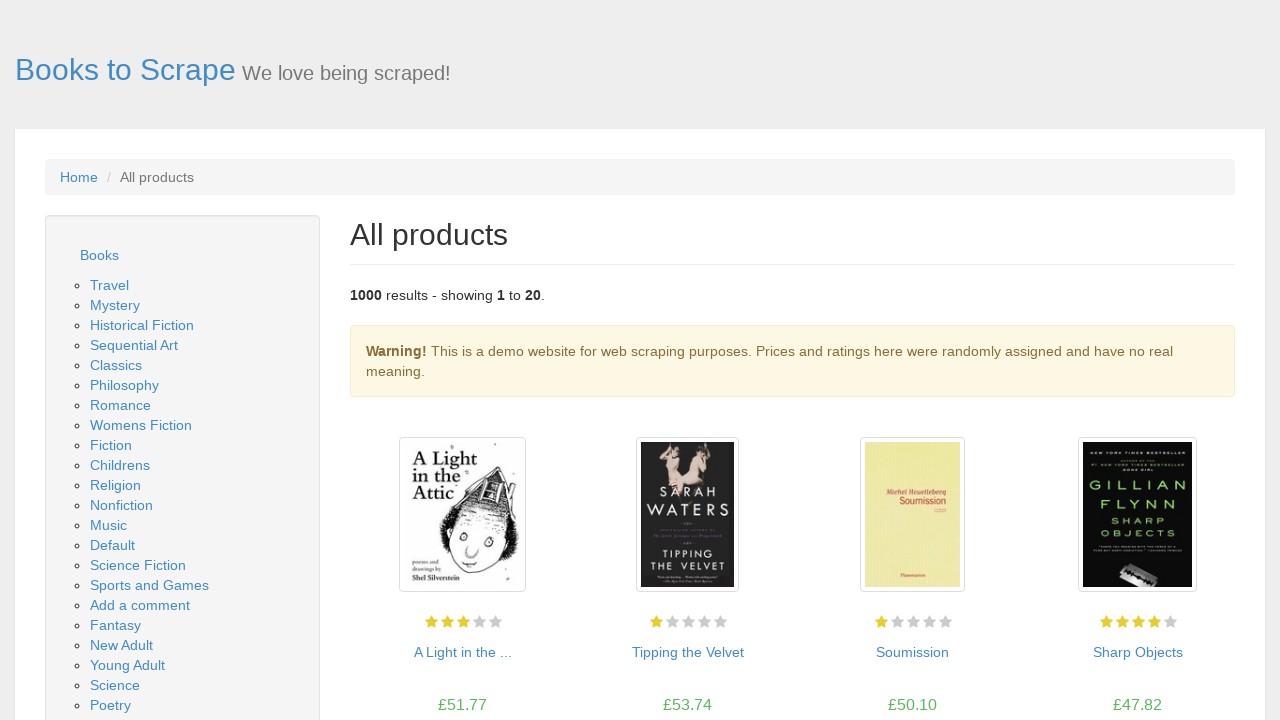

Clicked on book title 1 to navigate to detail page at (462, 652) on a >> nth=54
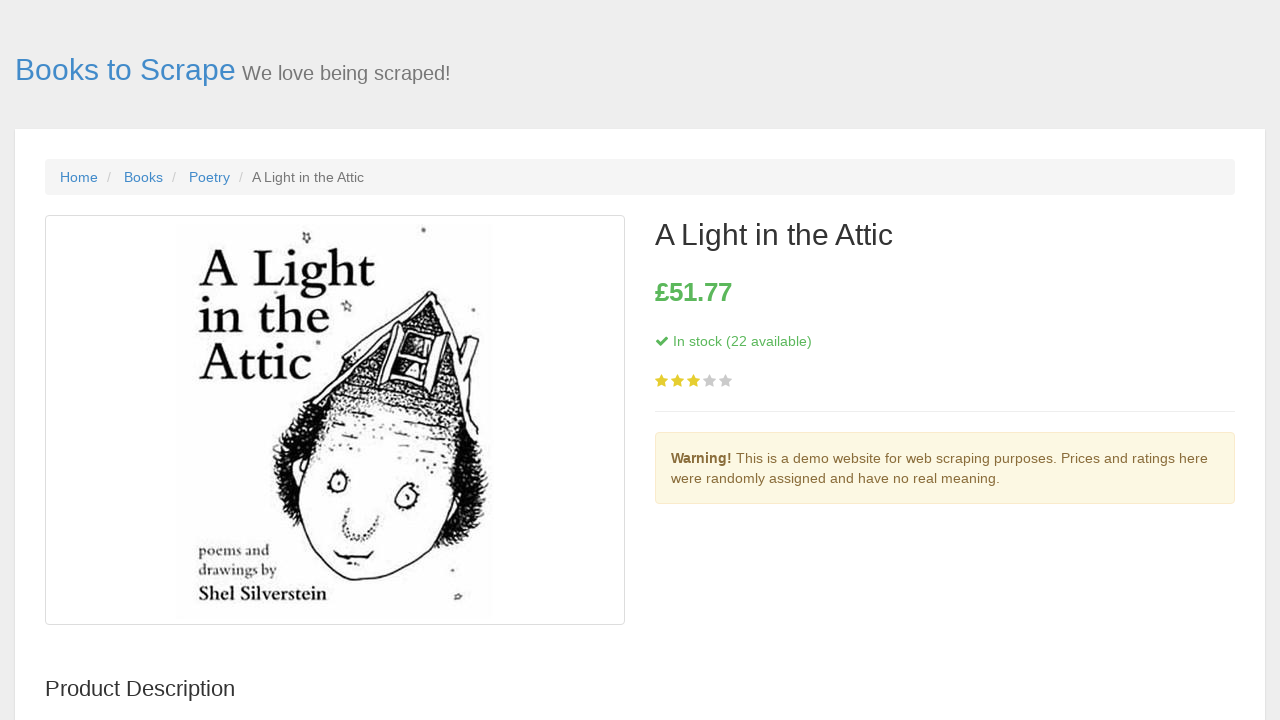

Book detail page loaded for book 1, stock information visible
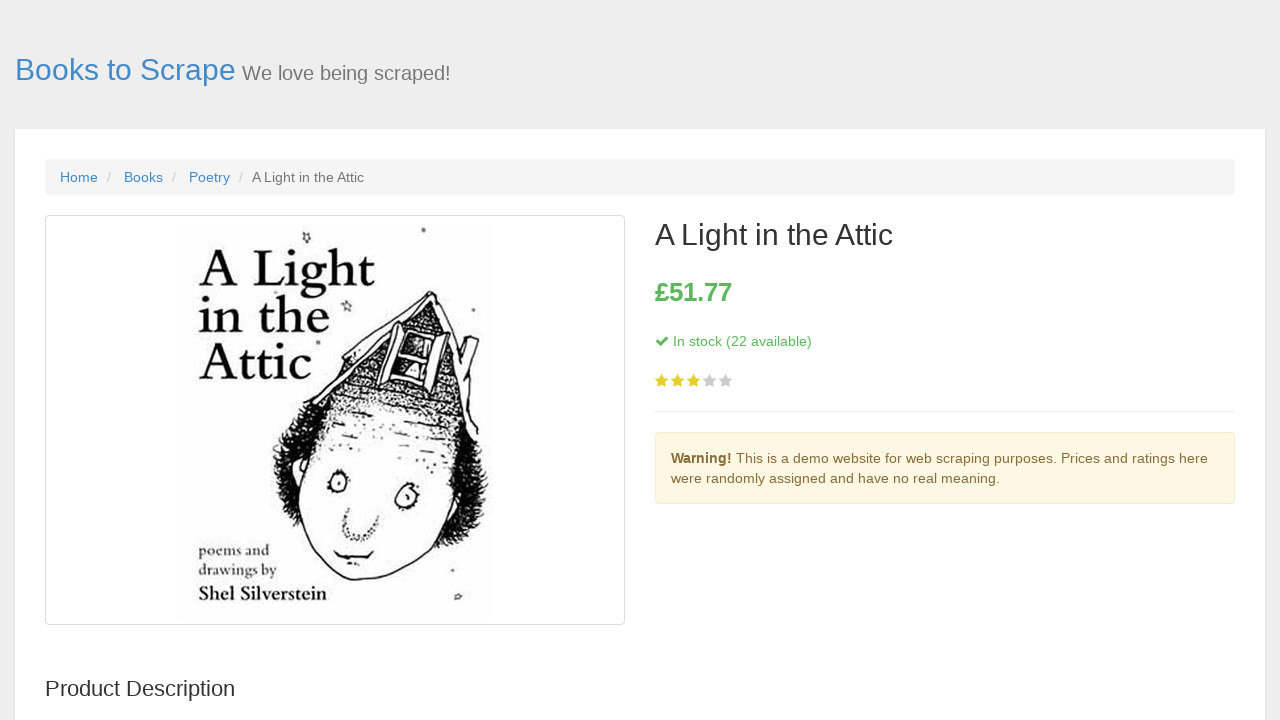

Navigated back to book listing page from book 1 detail page
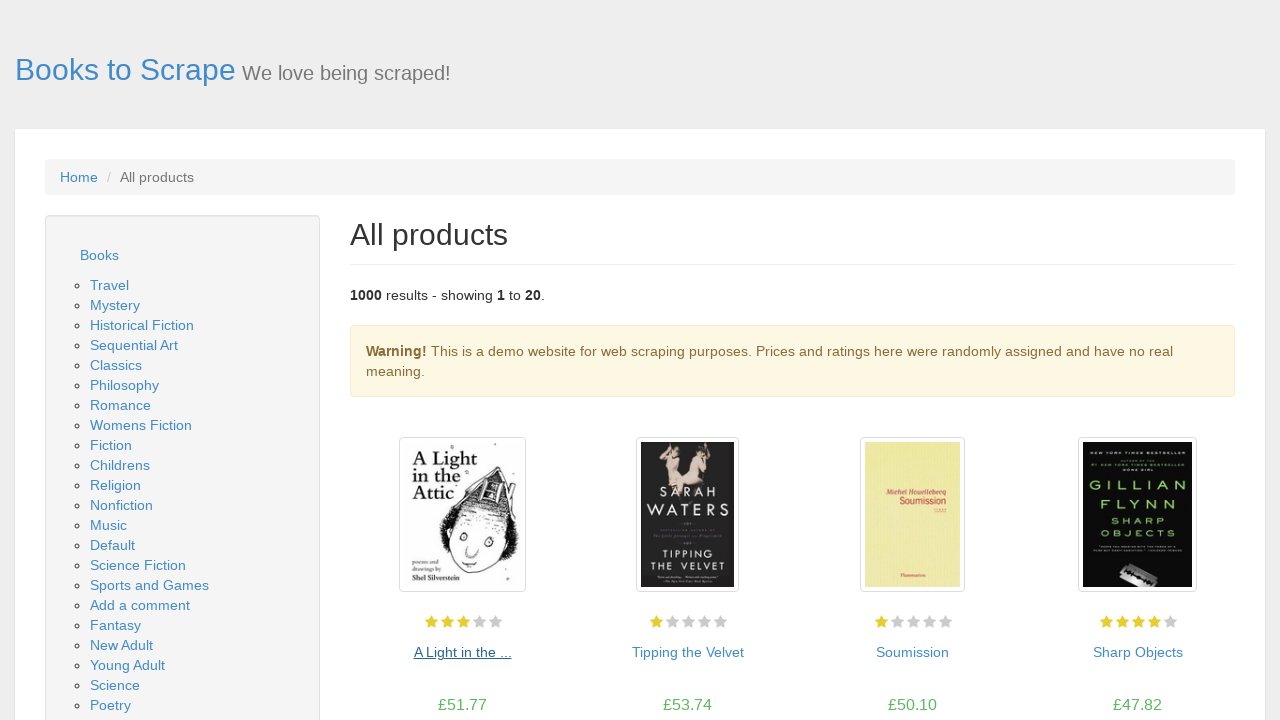

Book listing page reloaded with all links available after returning from book 1
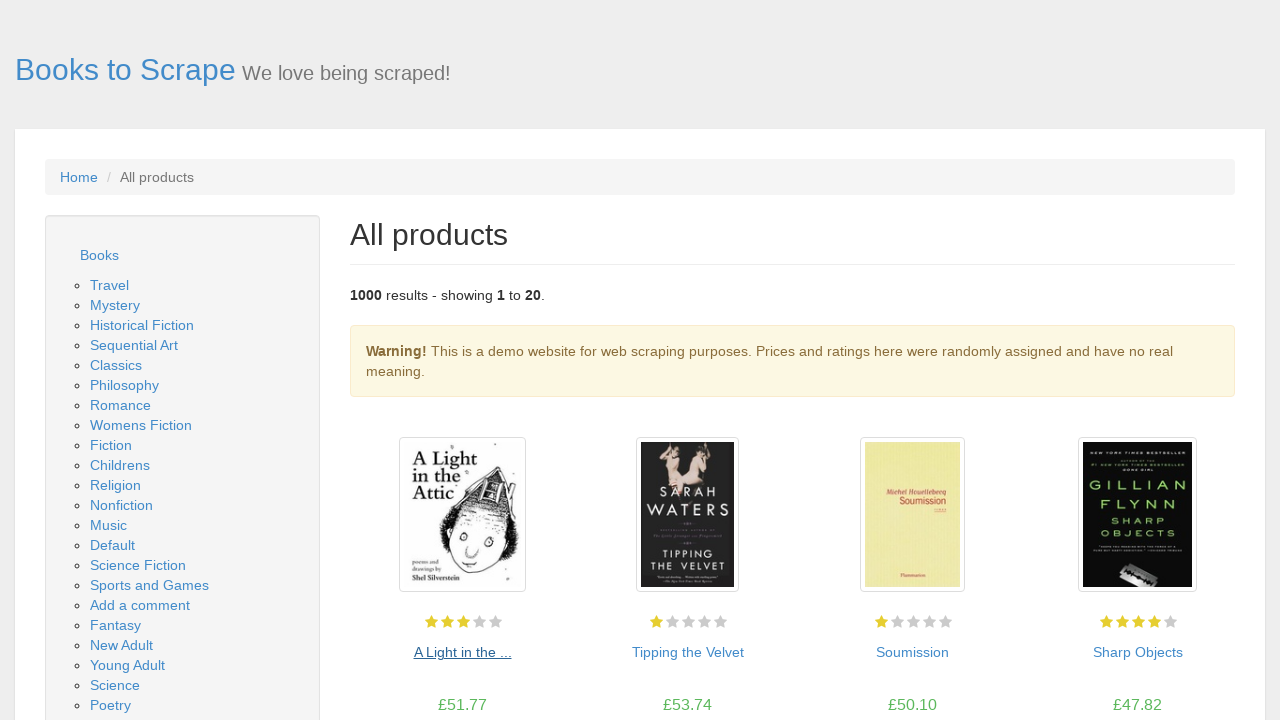

Retrieved book title element 2 from the listing
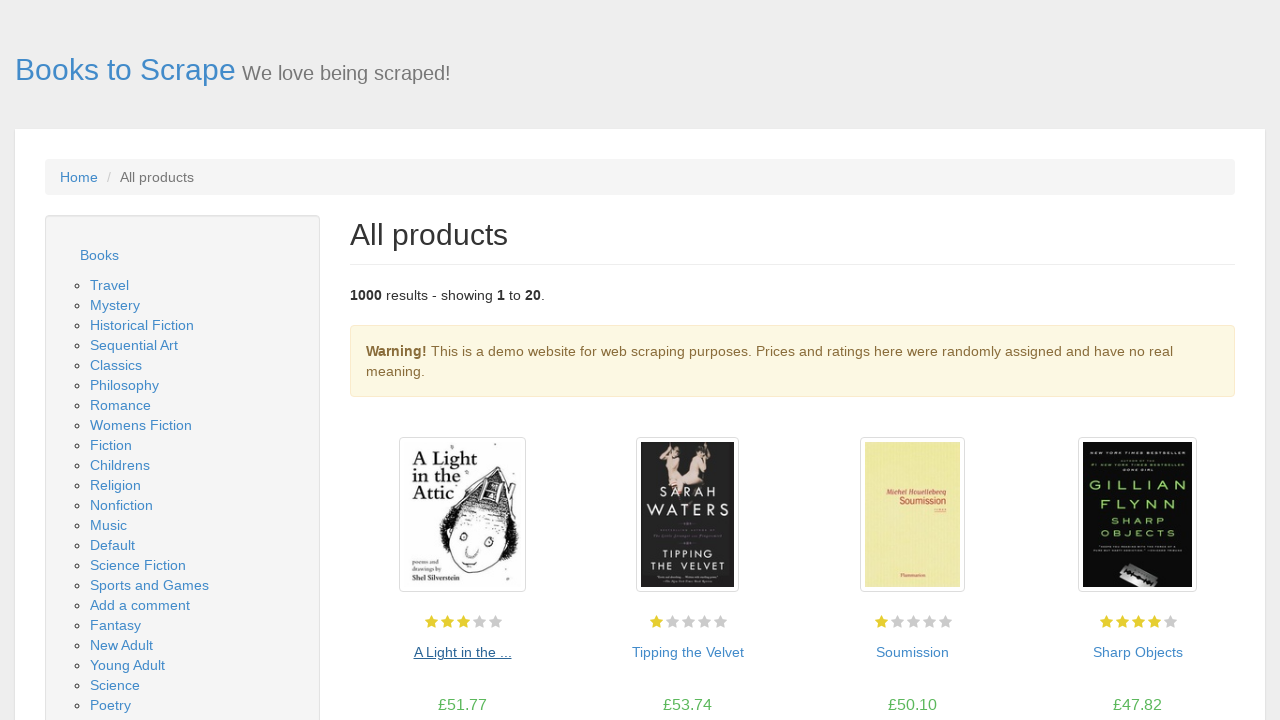

Clicked on book title 2 to navigate to detail page at (688, 652) on a >> nth=56
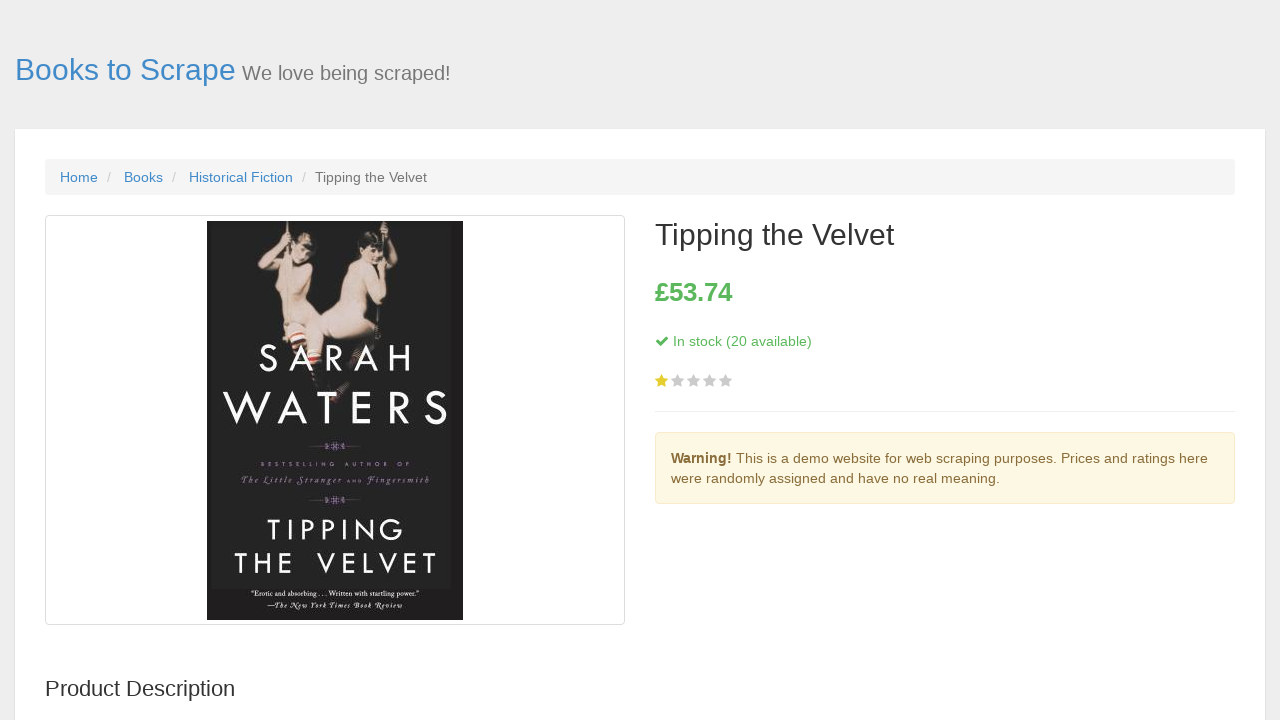

Book detail page loaded for book 2, stock information visible
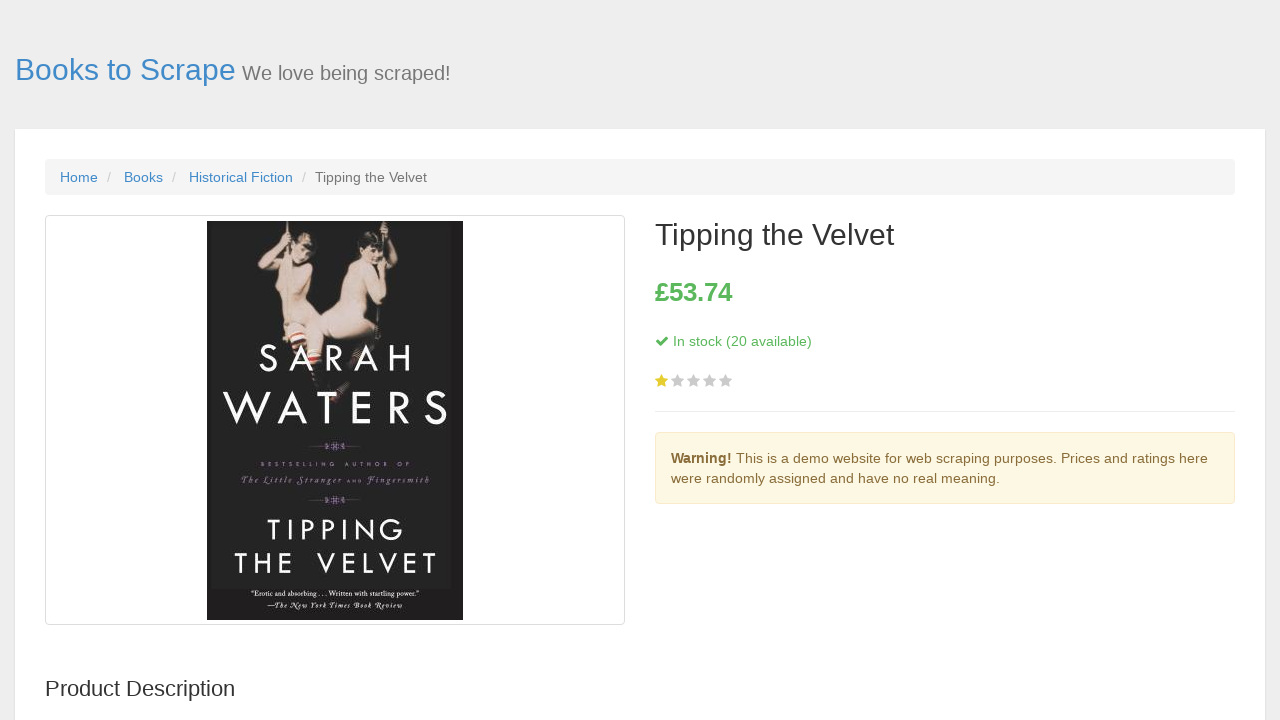

Navigated back to book listing page from book 2 detail page
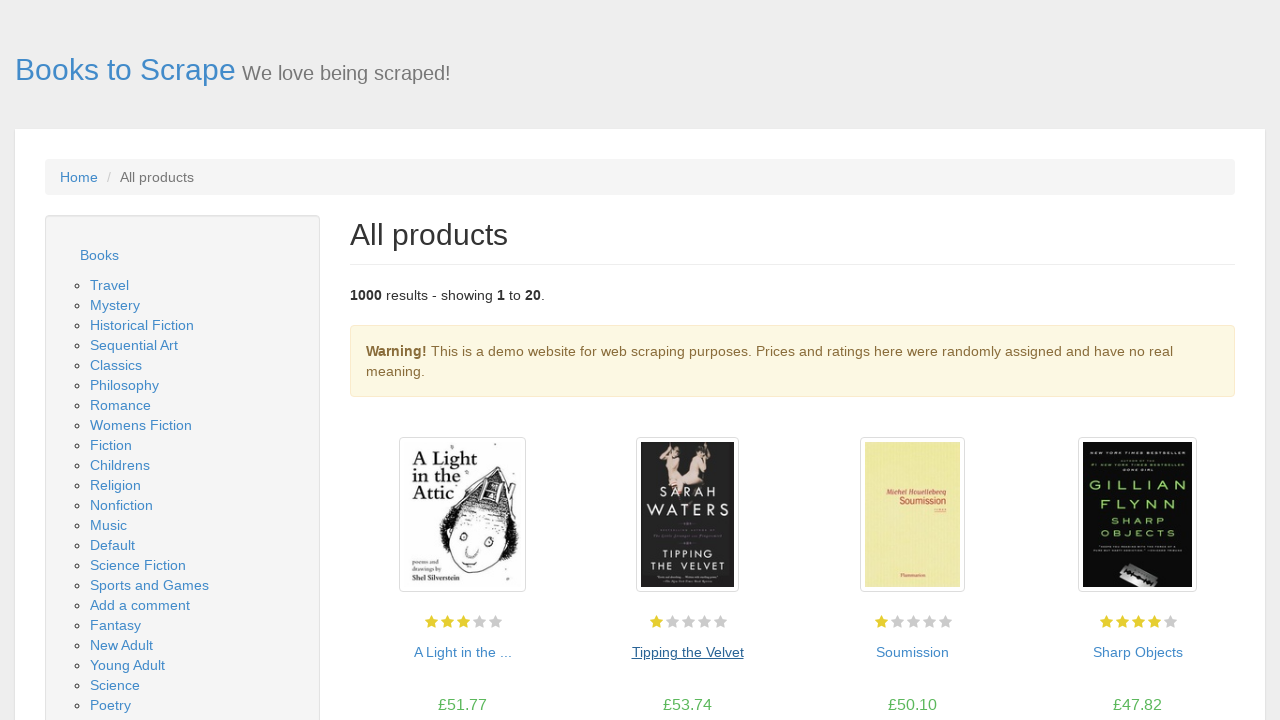

Book listing page reloaded with all links available after returning from book 2
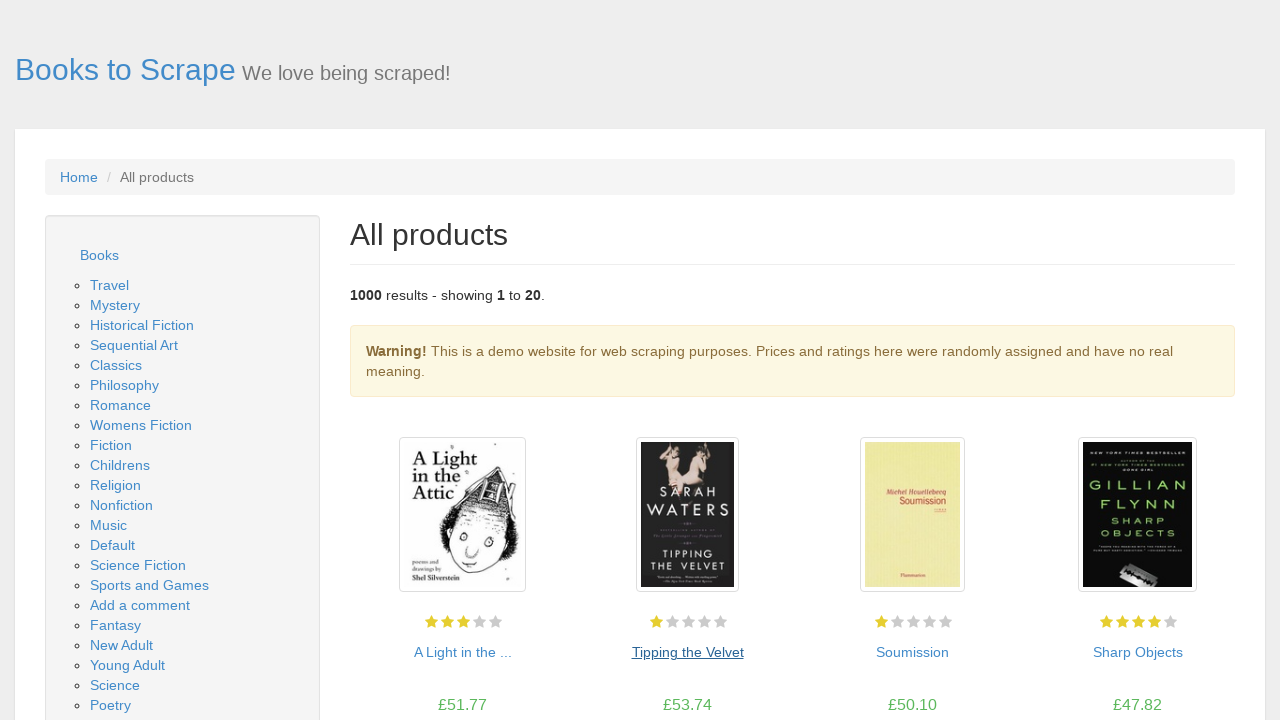

Retrieved book title element 3 from the listing
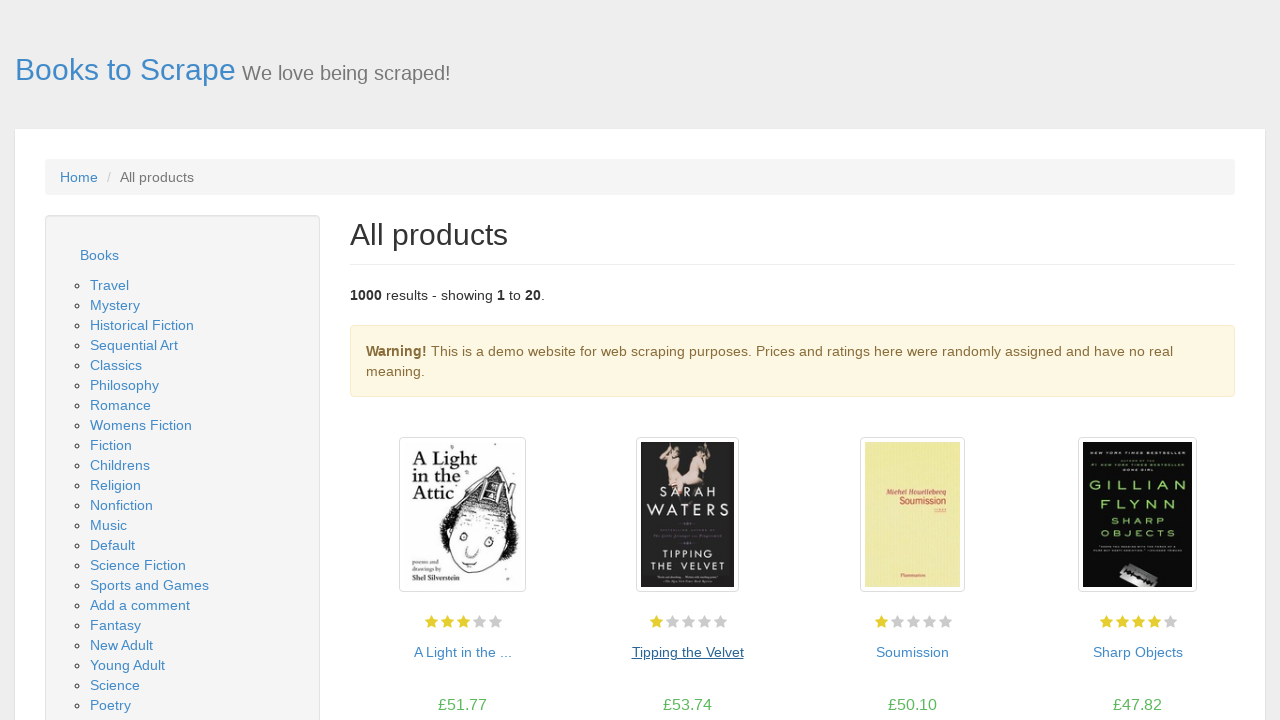

Clicked on book title 3 to navigate to detail page at (912, 652) on a >> nth=58
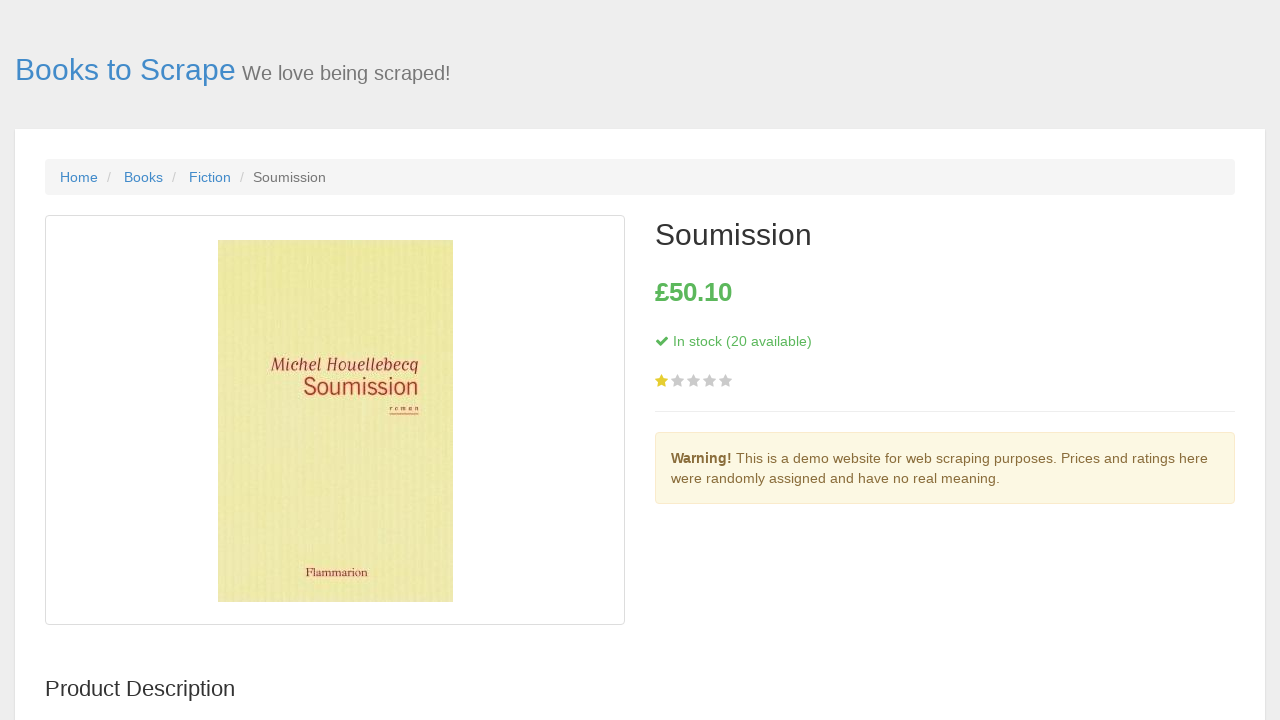

Book detail page loaded for book 3, stock information visible
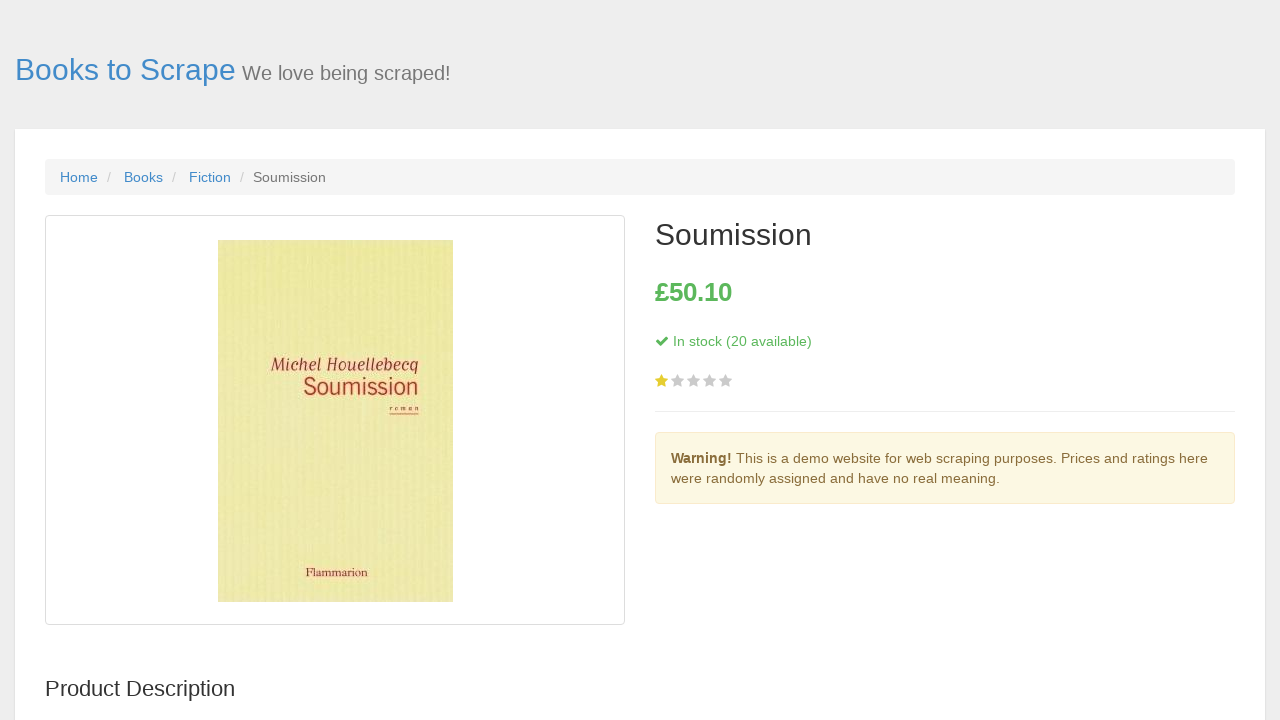

Navigated back to book listing page from book 3 detail page
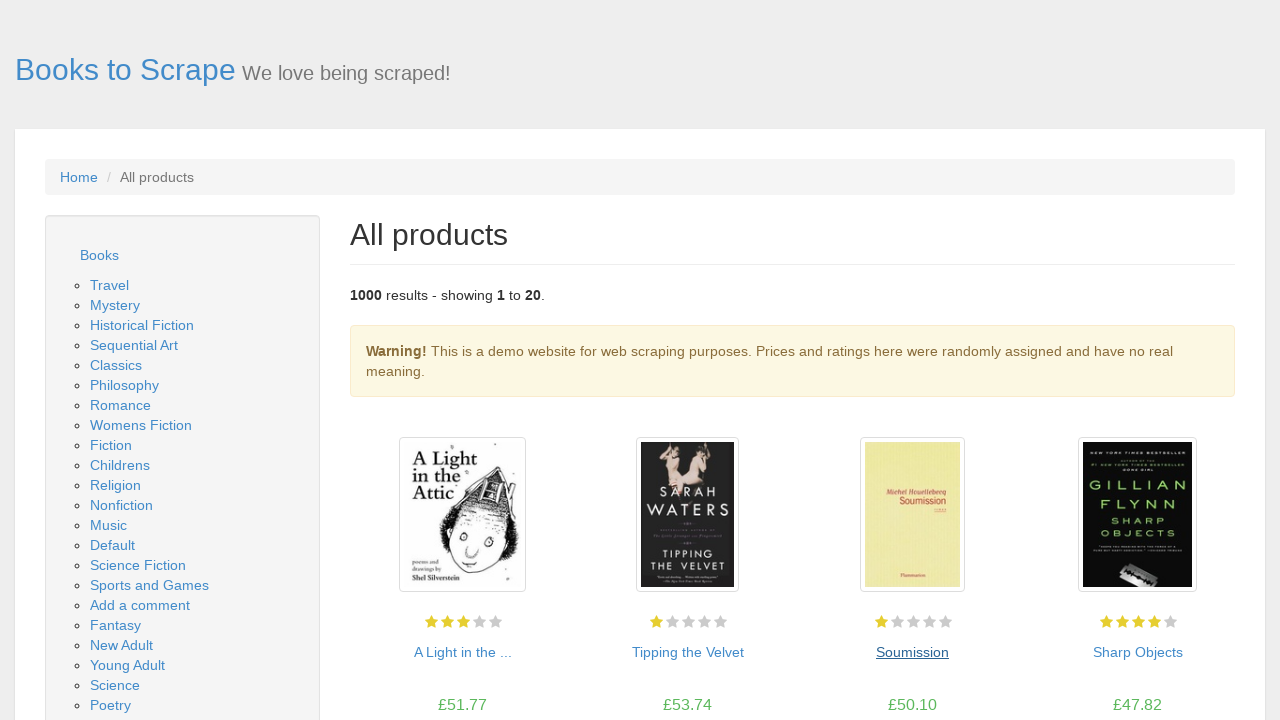

Book listing page reloaded with all links available after returning from book 3
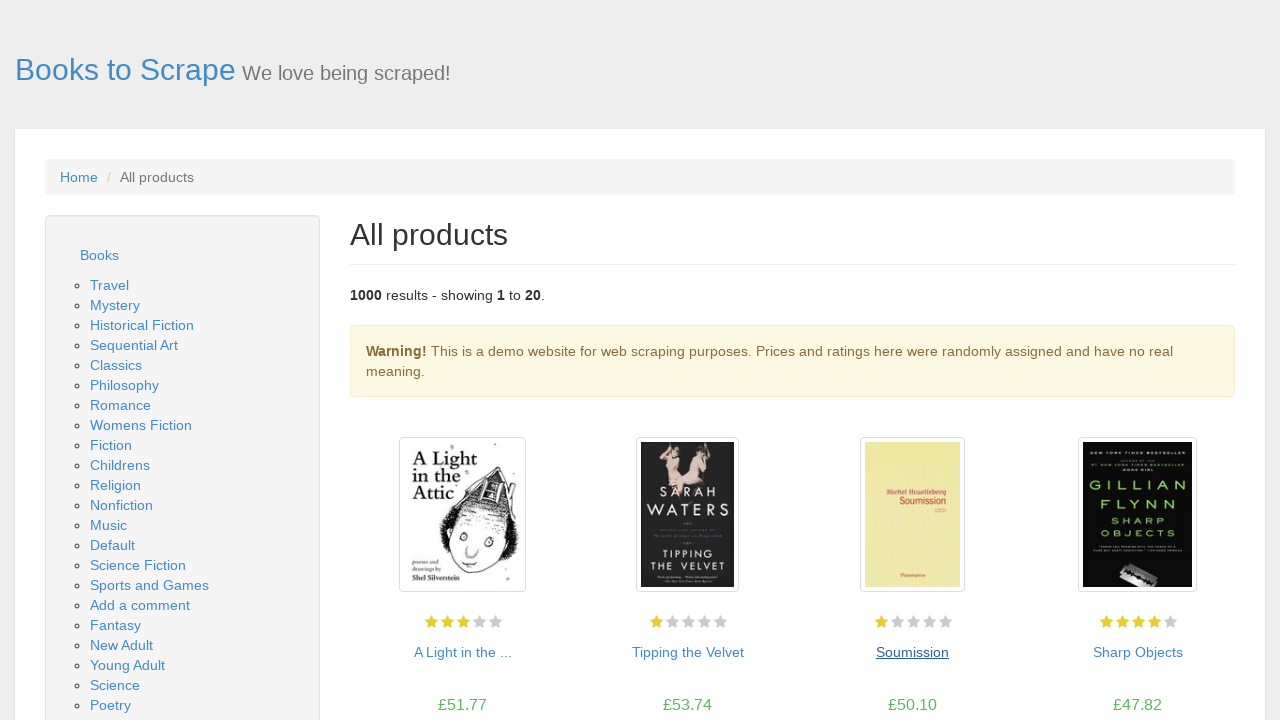

Retrieved book title element 4 from the listing
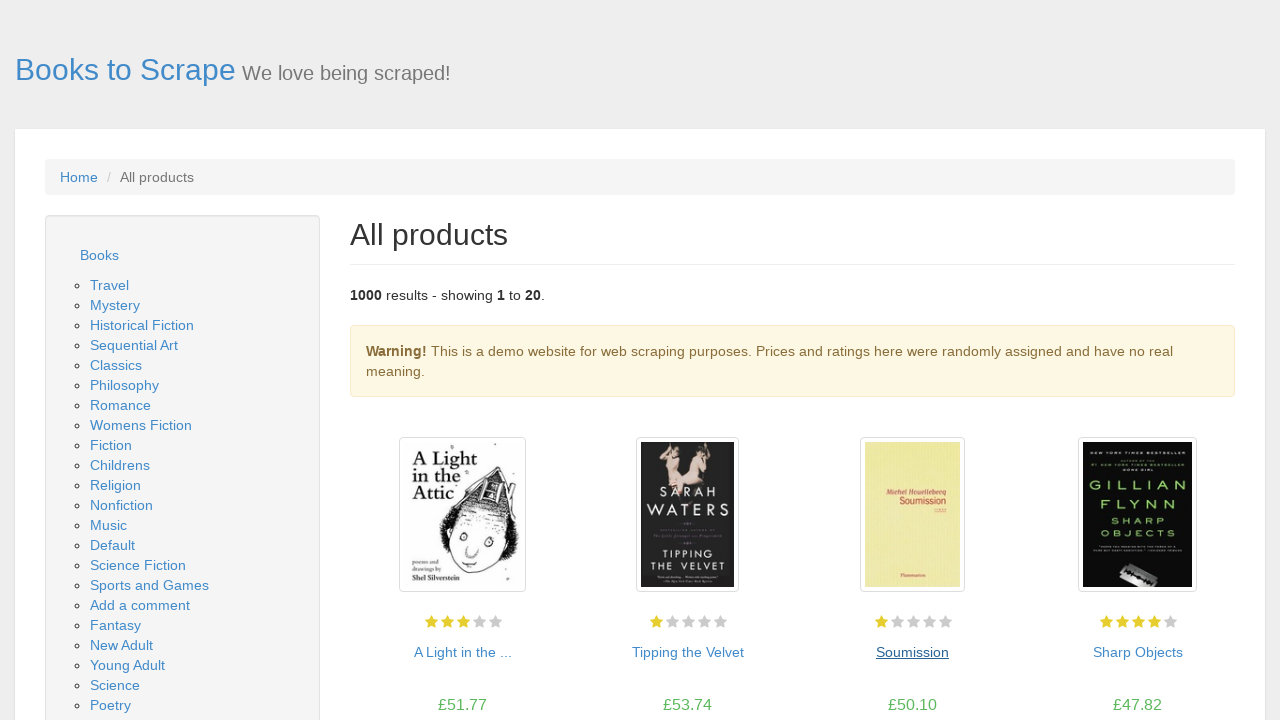

Clicked on book title 4 to navigate to detail page at (1138, 652) on a >> nth=60
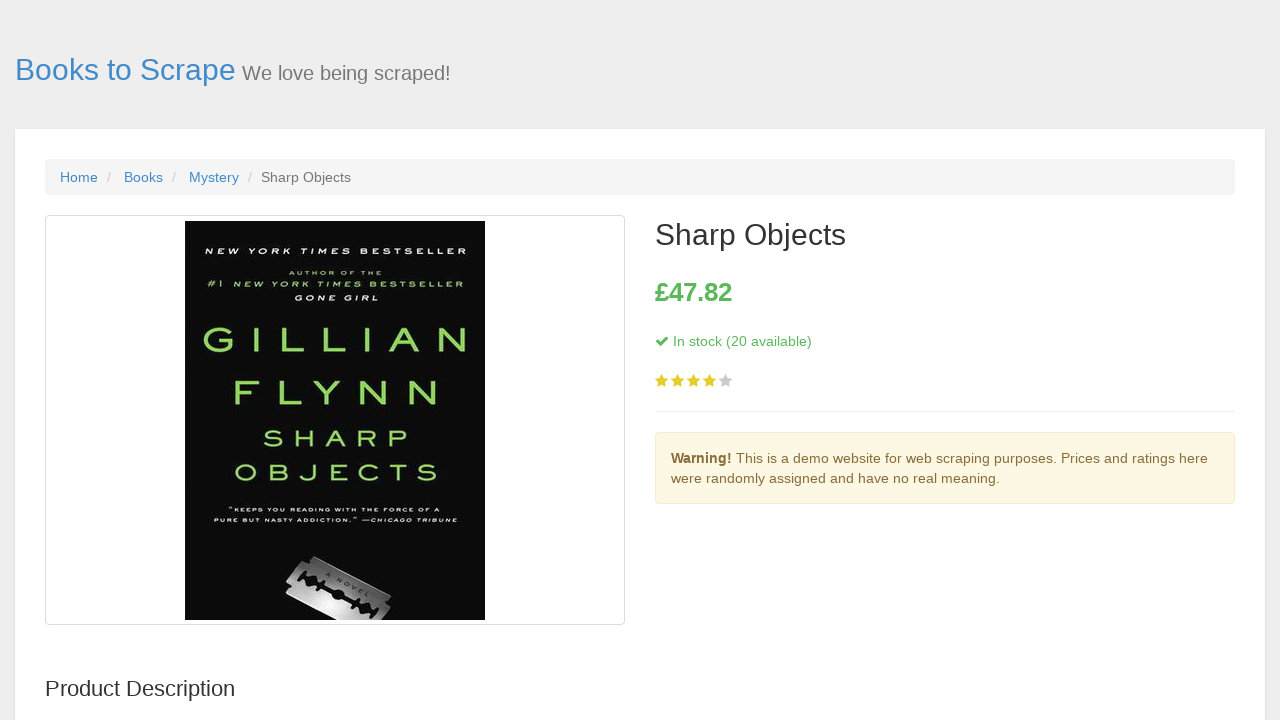

Book detail page loaded for book 4, stock information visible
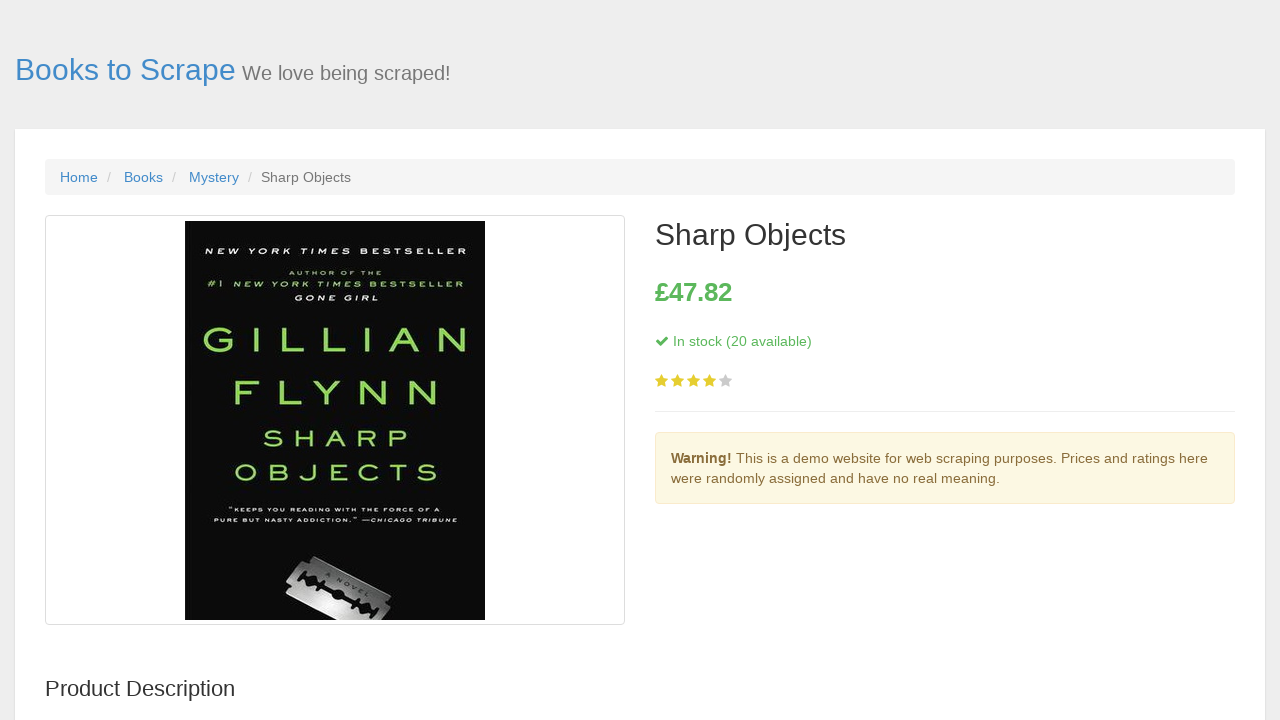

Navigated back to book listing page from book 4 detail page
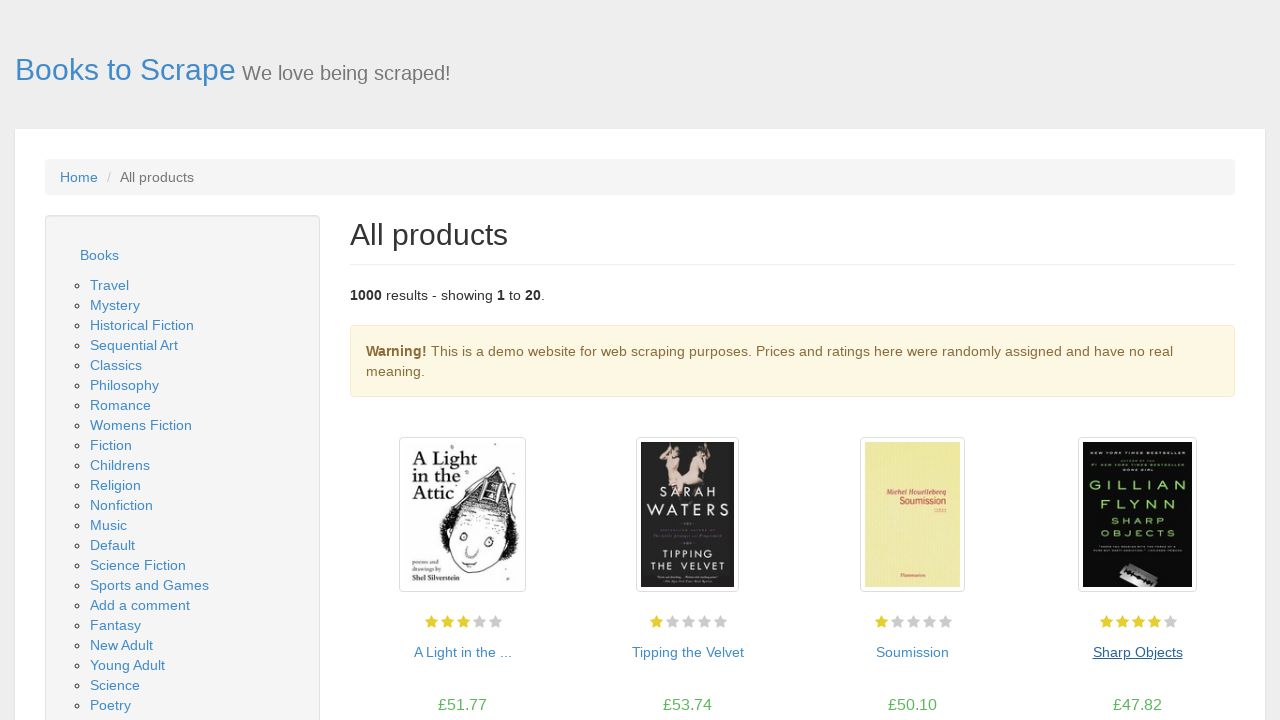

Book listing page reloaded with all links available after returning from book 4
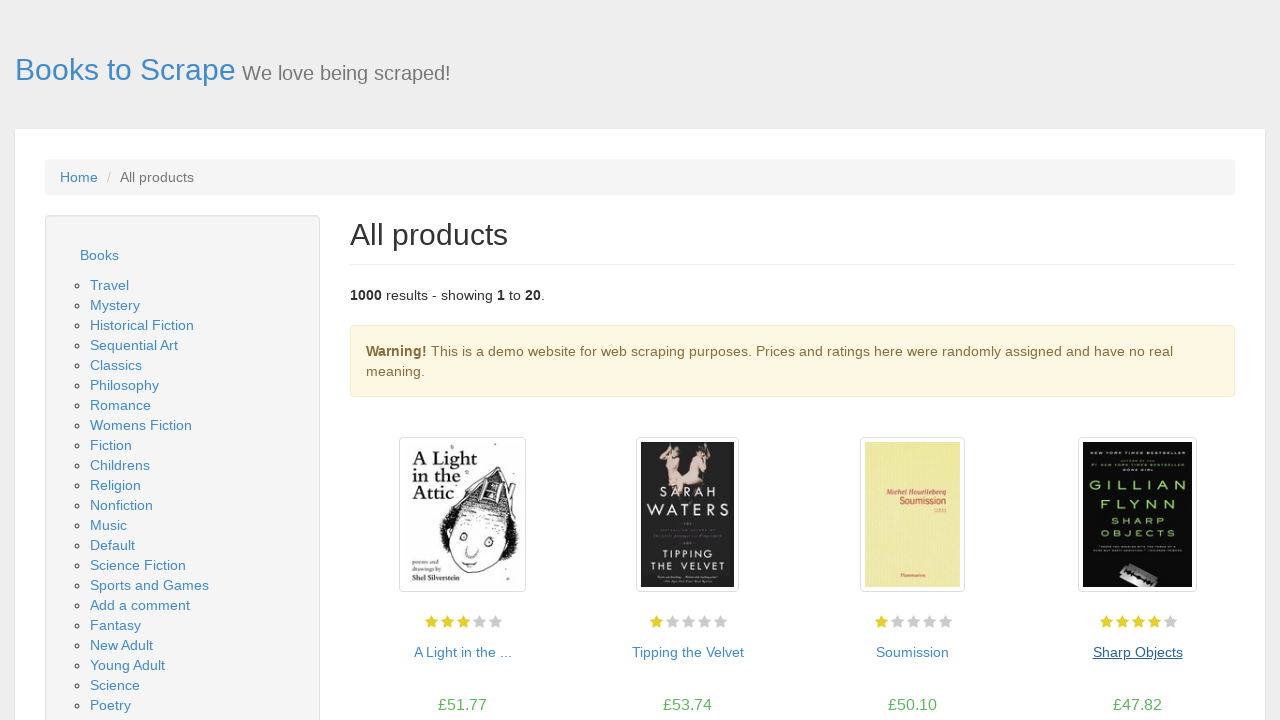

Retrieved book title element 5 from the listing
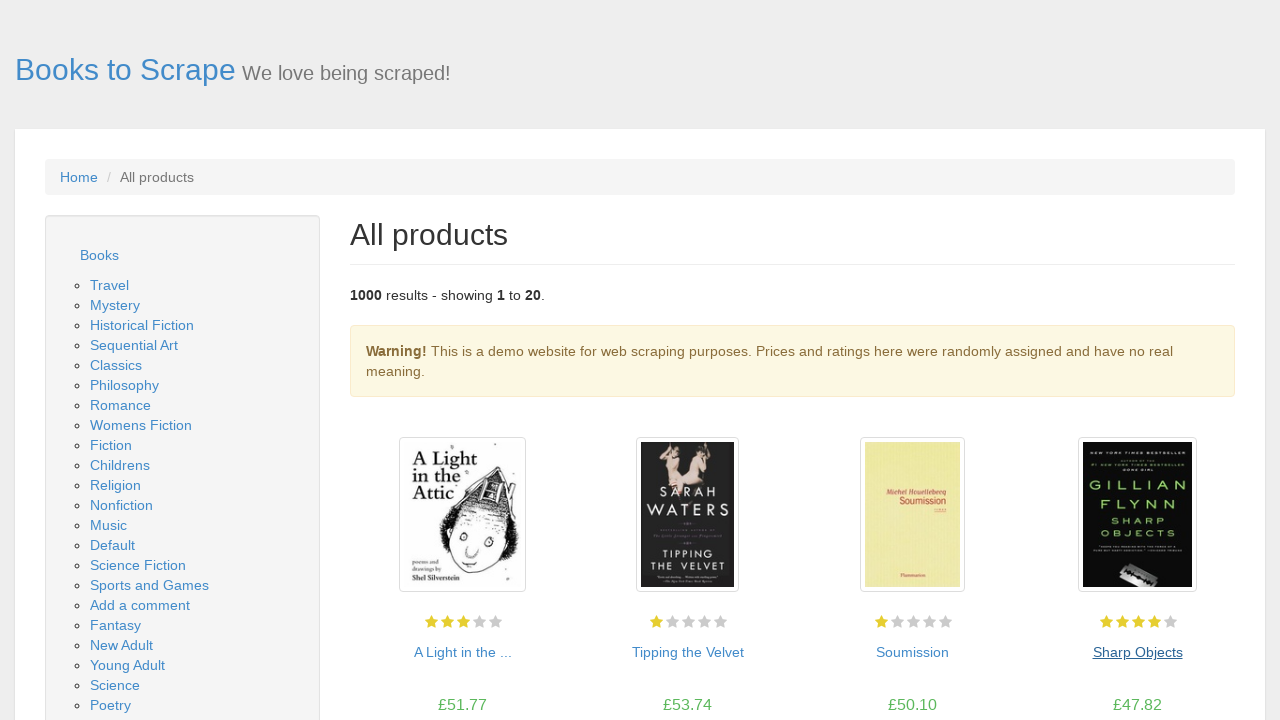

Clicked on book title 5 to navigate to detail page at (462, 360) on a >> nth=62
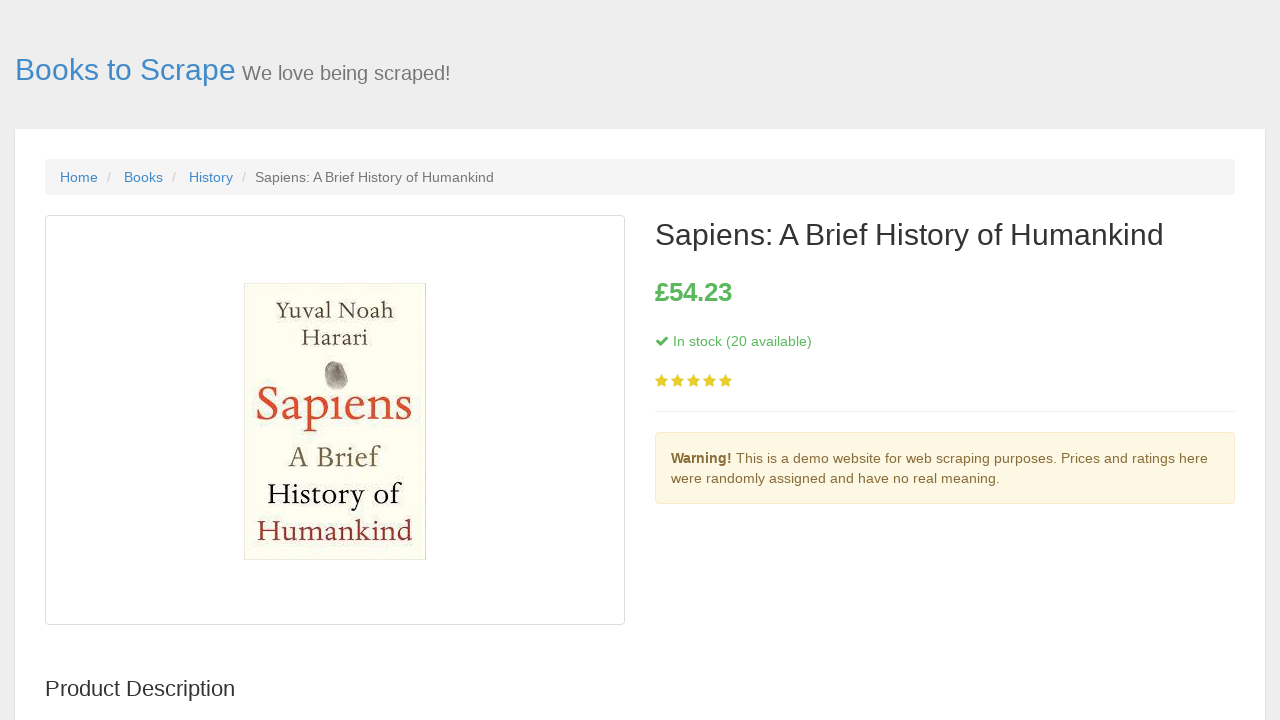

Book detail page loaded for book 5, stock information visible
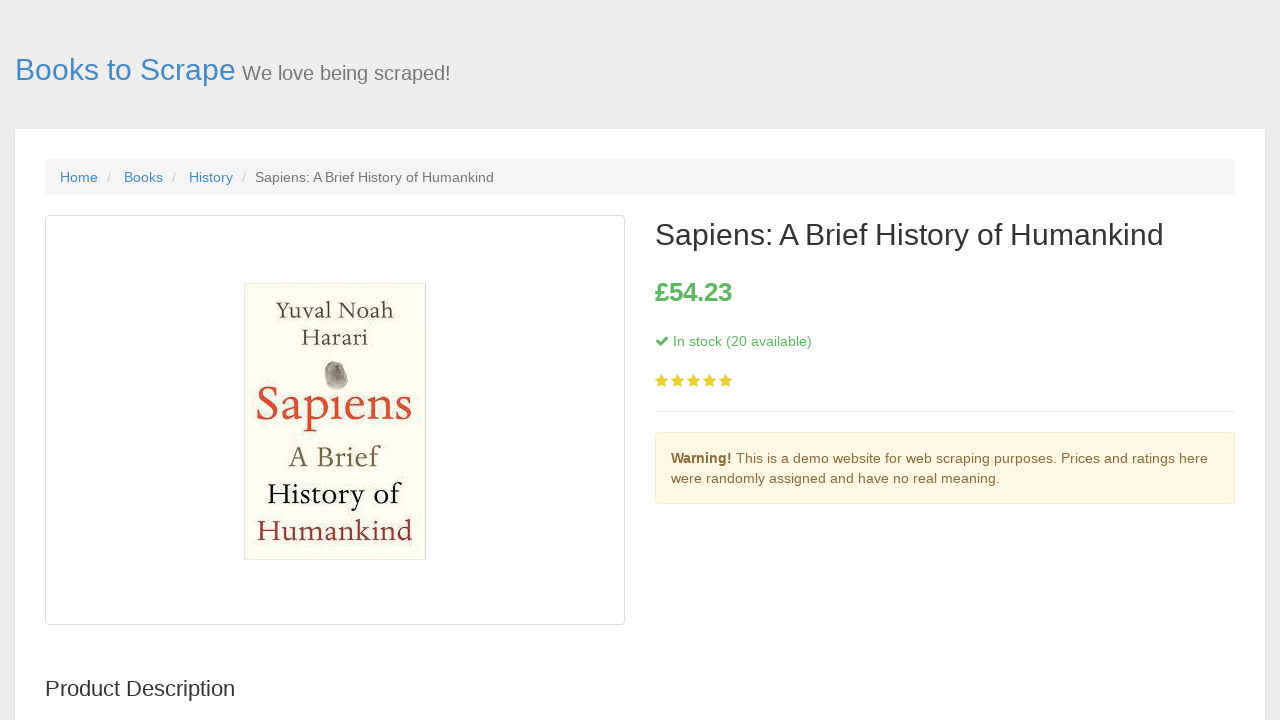

Navigated back to book listing page from book 5 detail page
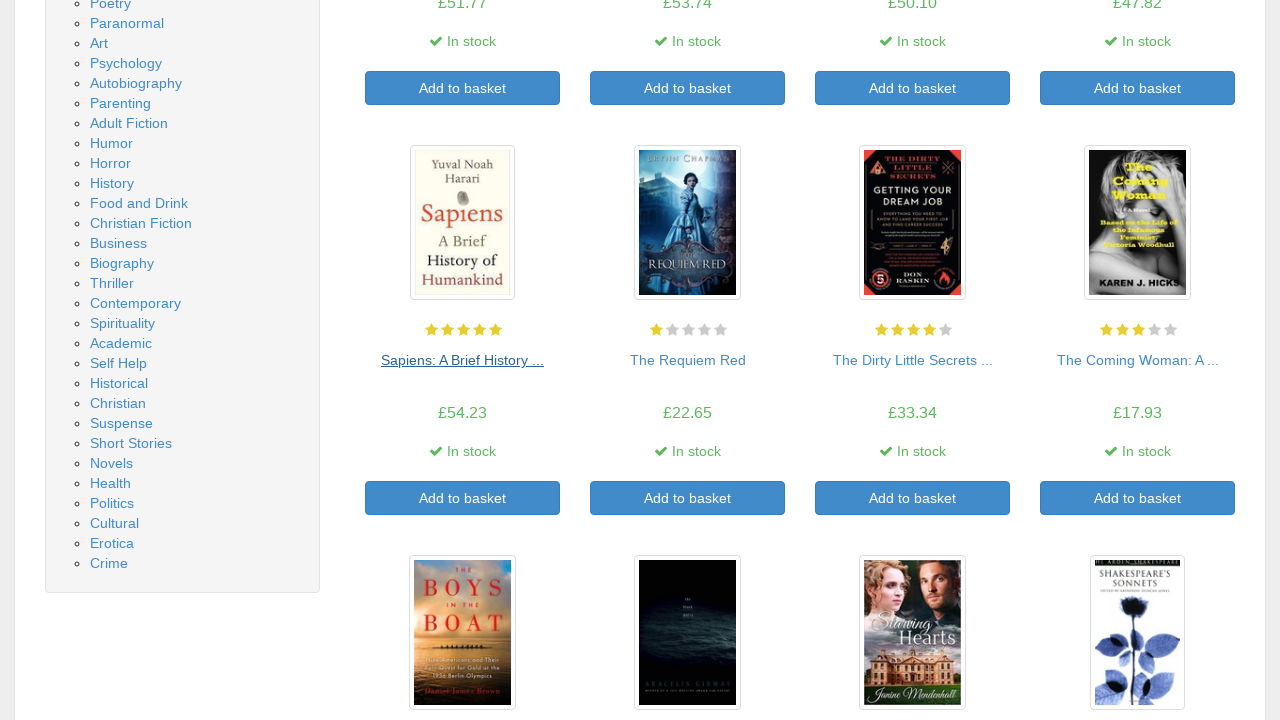

Book listing page reloaded with all links available after returning from book 5
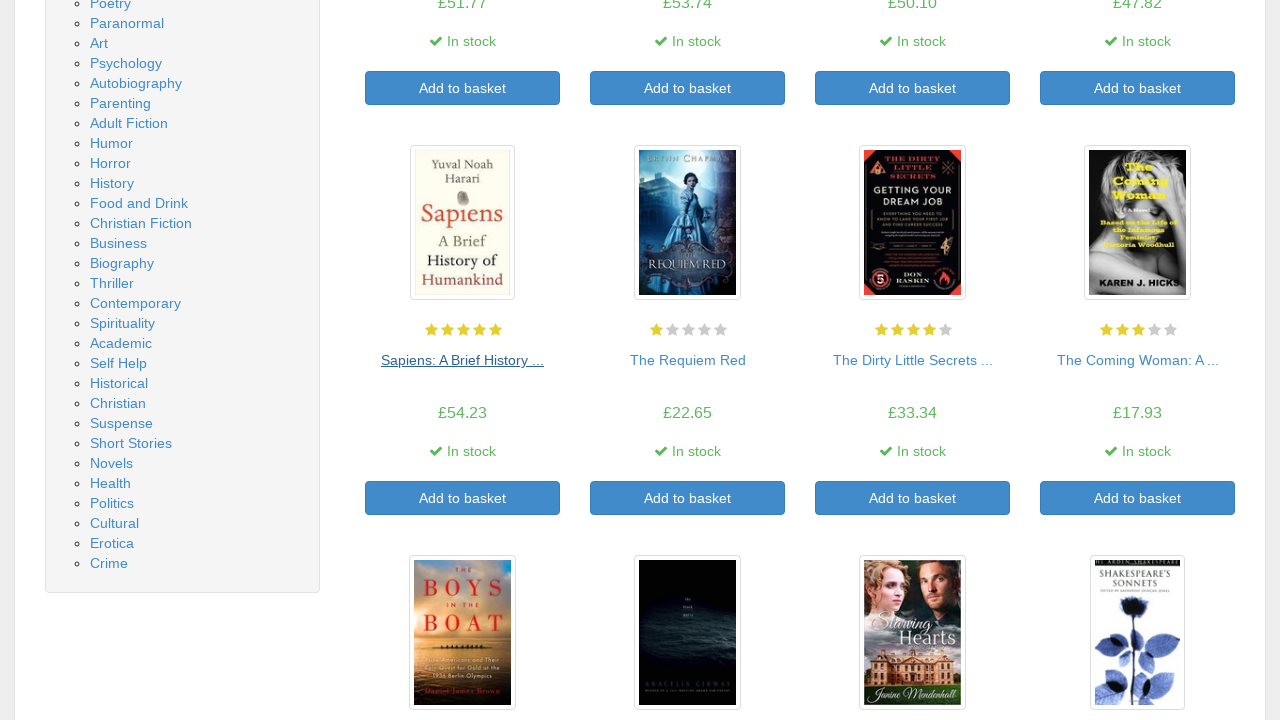

Retrieved book title element 6 from the listing
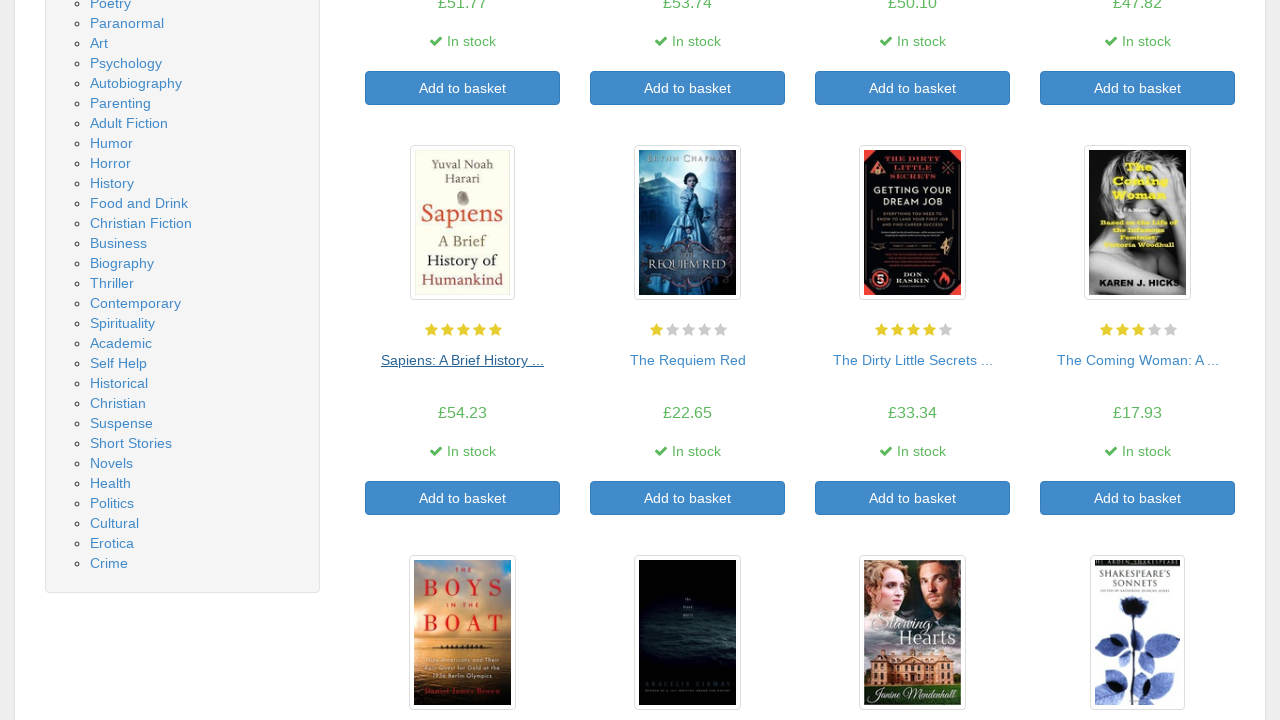

Clicked on book title 6 to navigate to detail page at (688, 360) on a >> nth=64
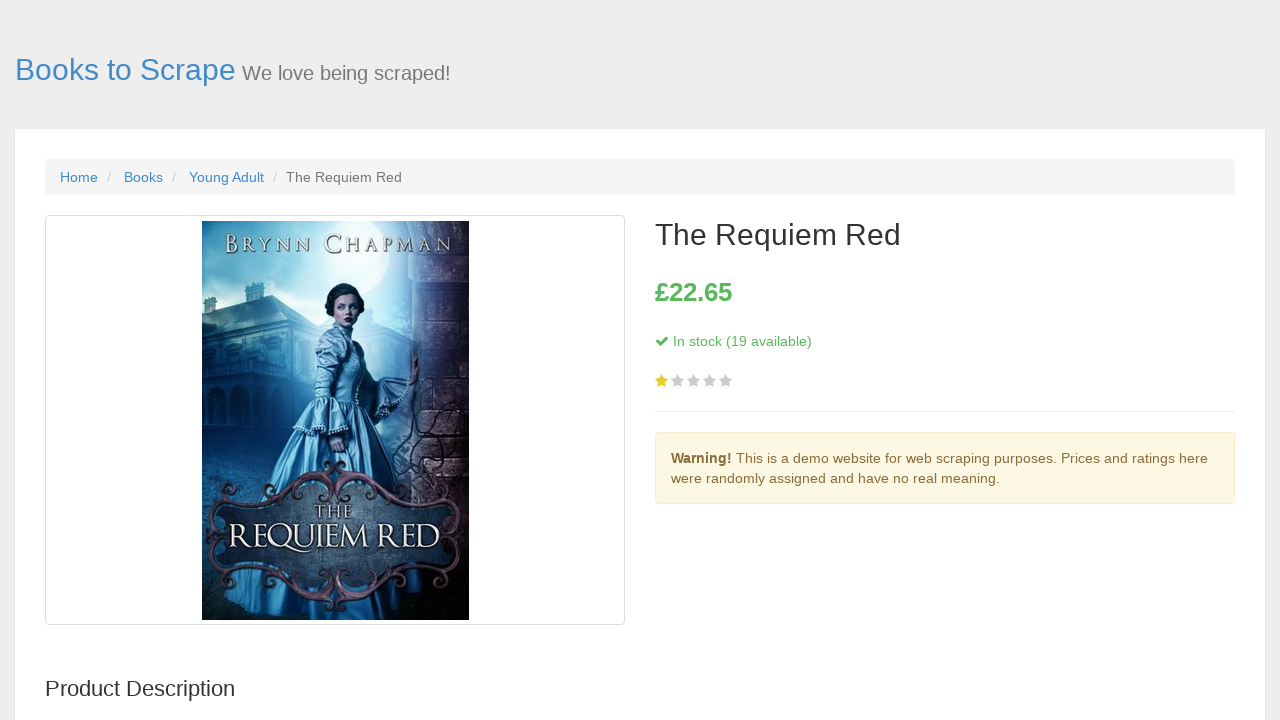

Book detail page loaded for book 6, stock information visible
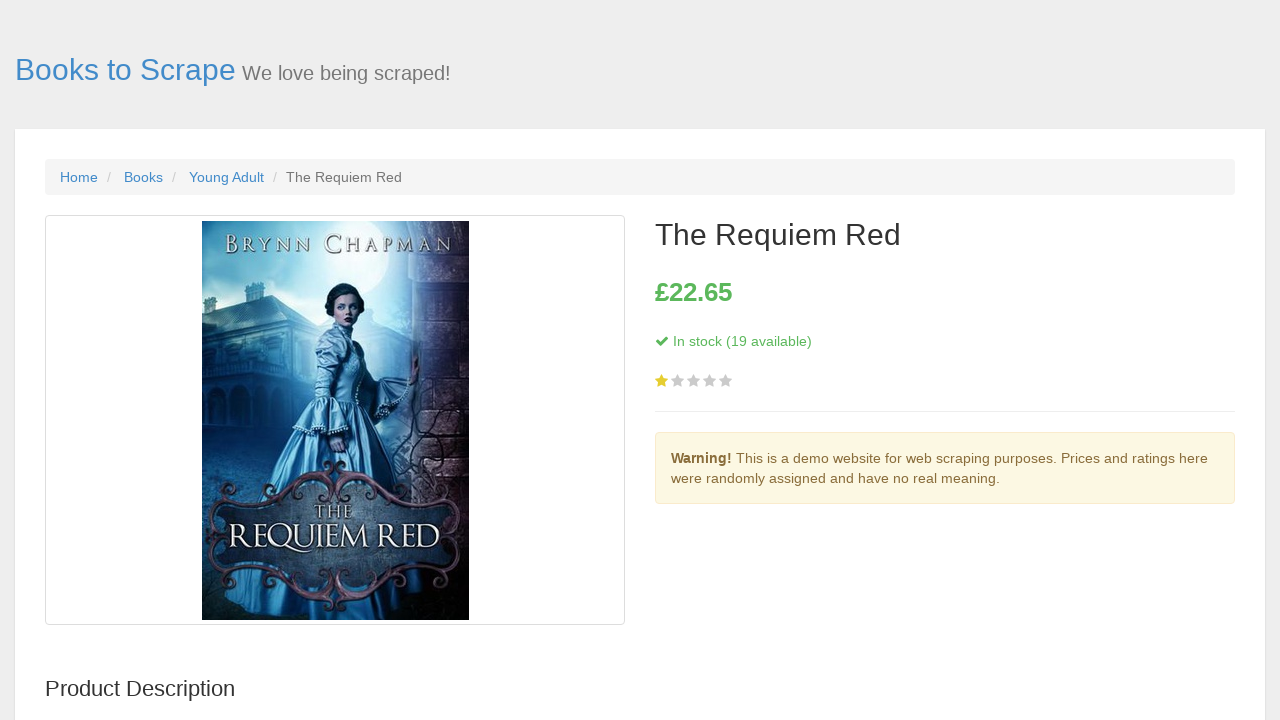

Navigated back to book listing page from book 6 detail page
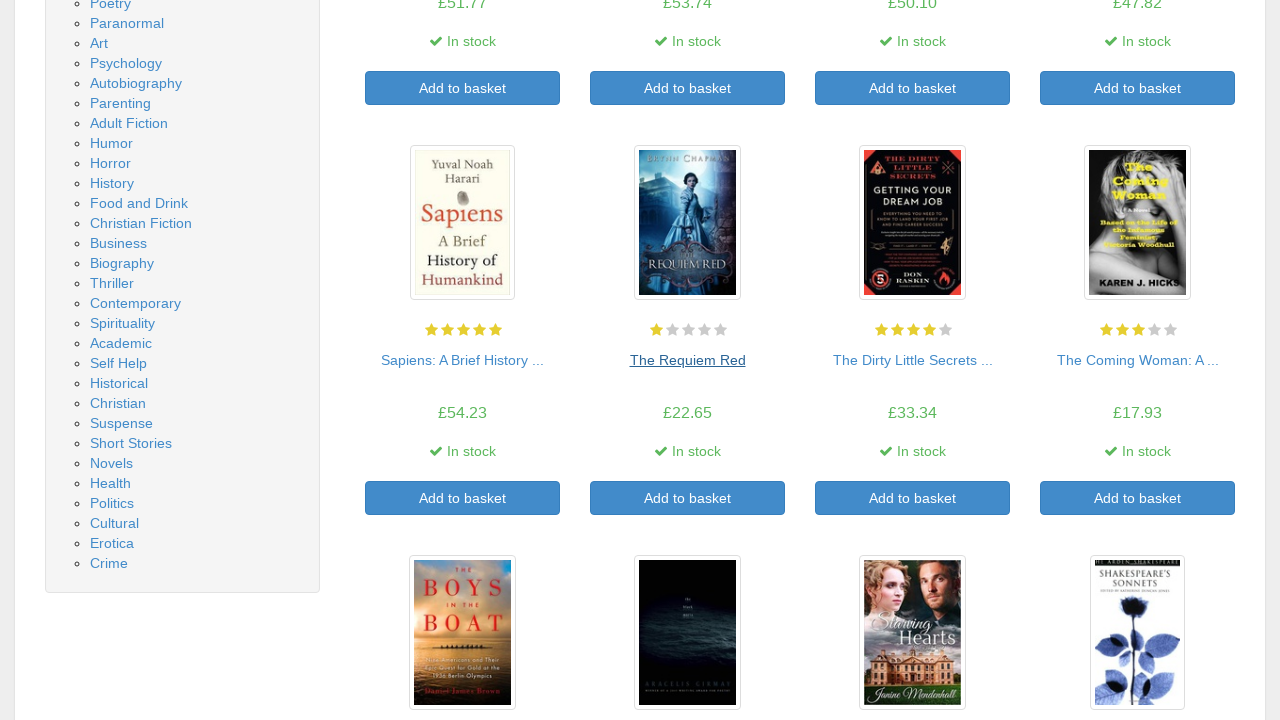

Book listing page reloaded with all links available after returning from book 6
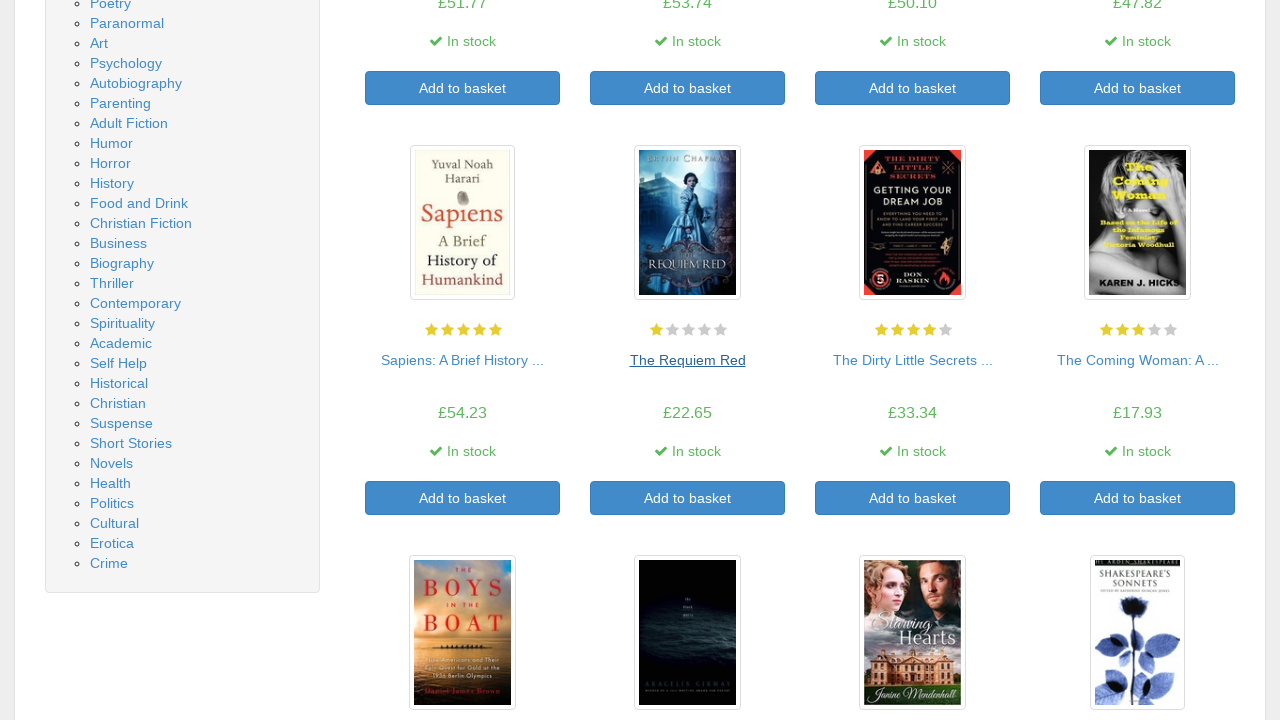

Retrieved book title element 7 from the listing
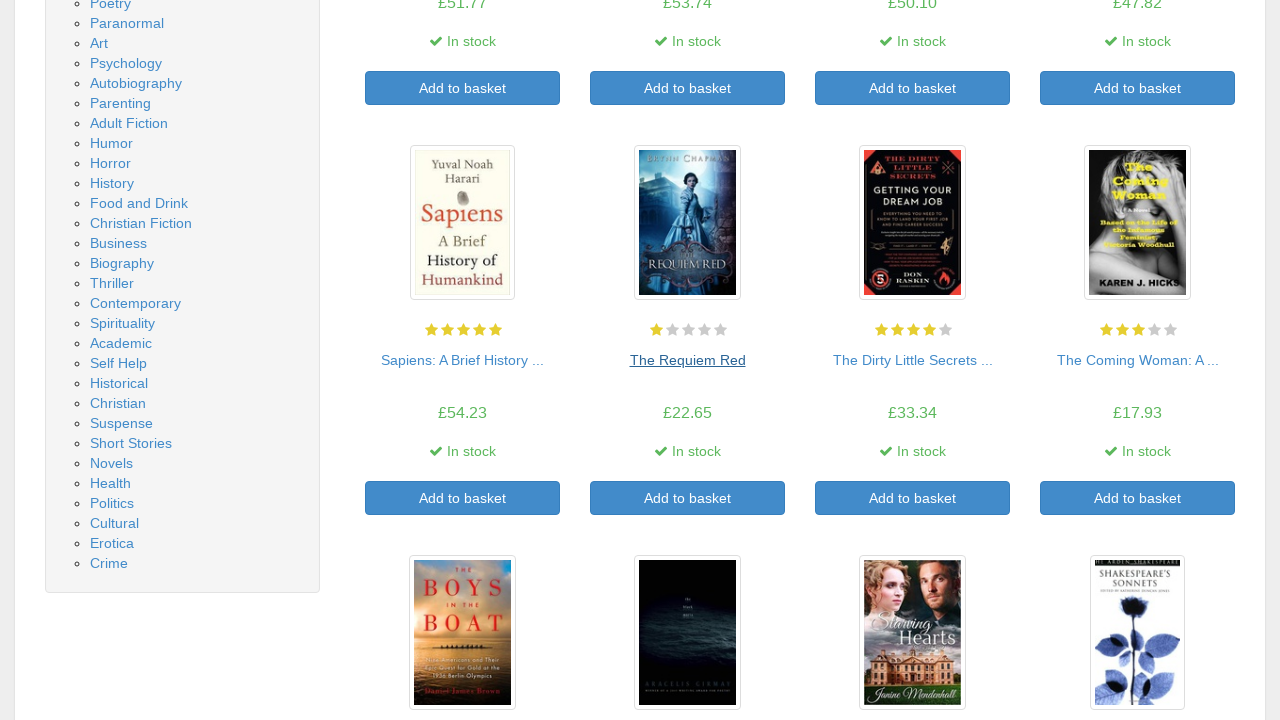

Clicked on book title 7 to navigate to detail page at (912, 360) on a >> nth=66
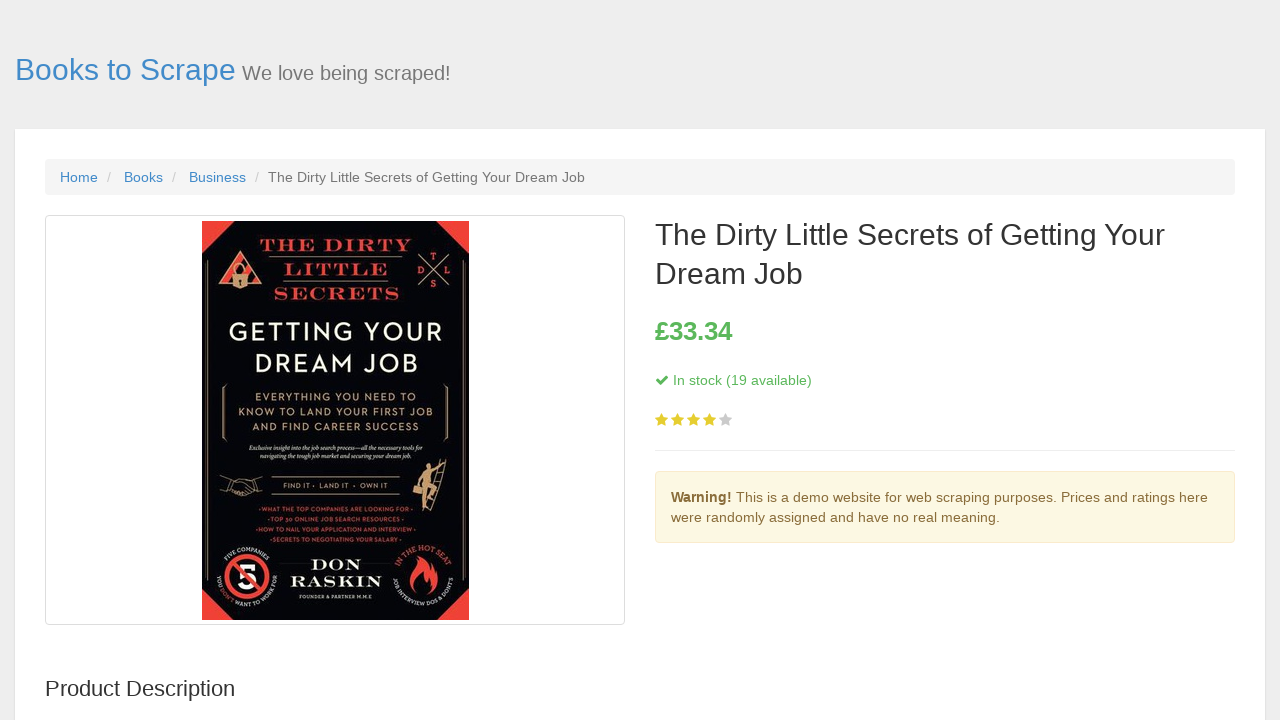

Book detail page loaded for book 7, stock information visible
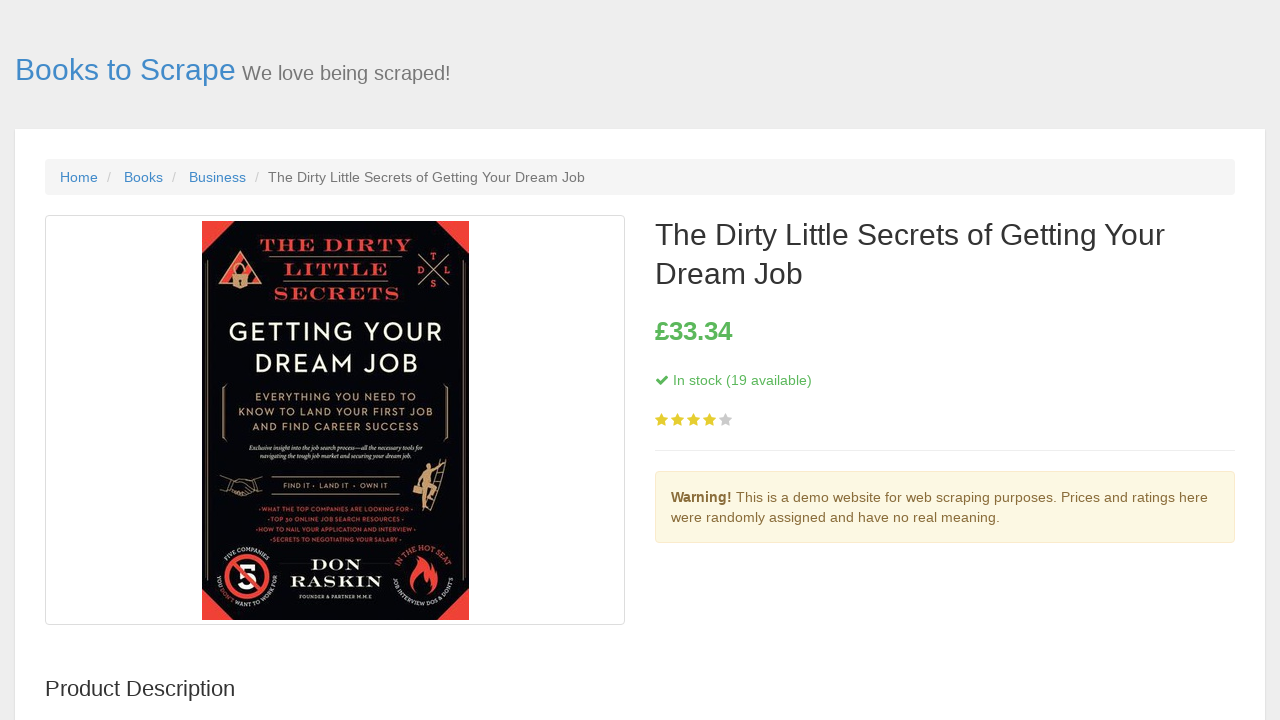

Navigated back to book listing page from book 7 detail page
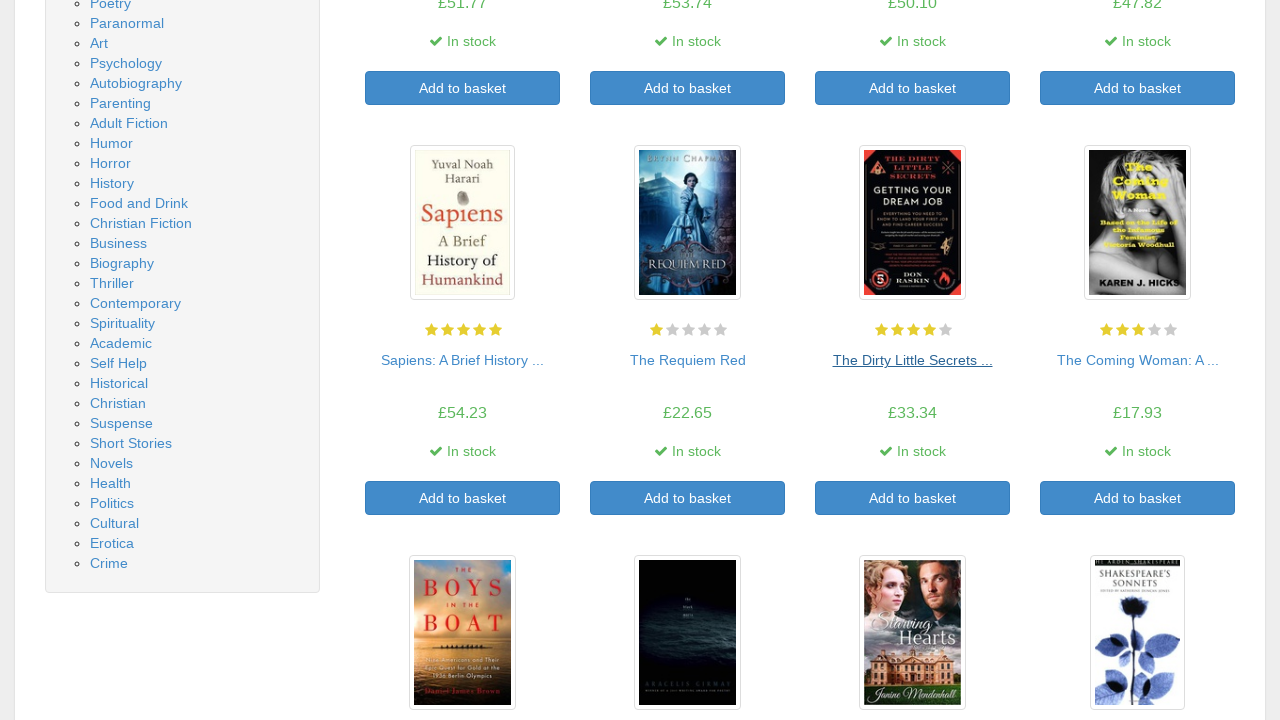

Book listing page reloaded with all links available after returning from book 7
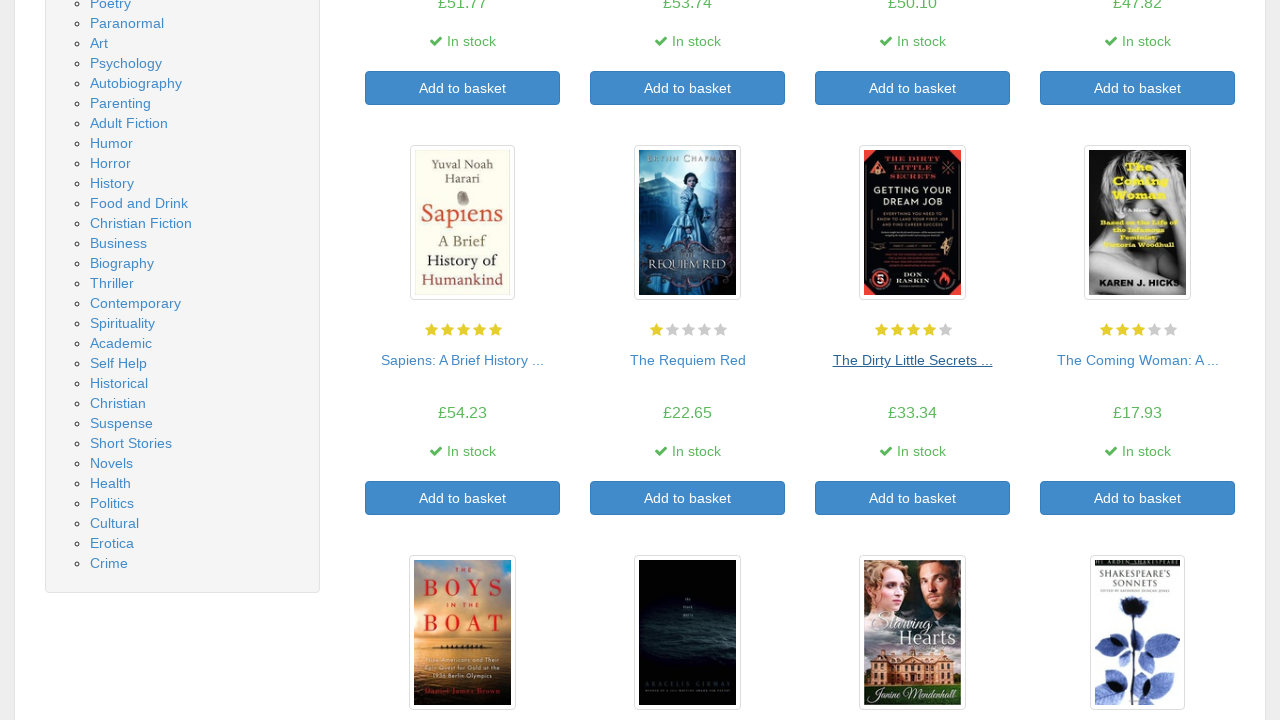

Retrieved book title element 8 from the listing
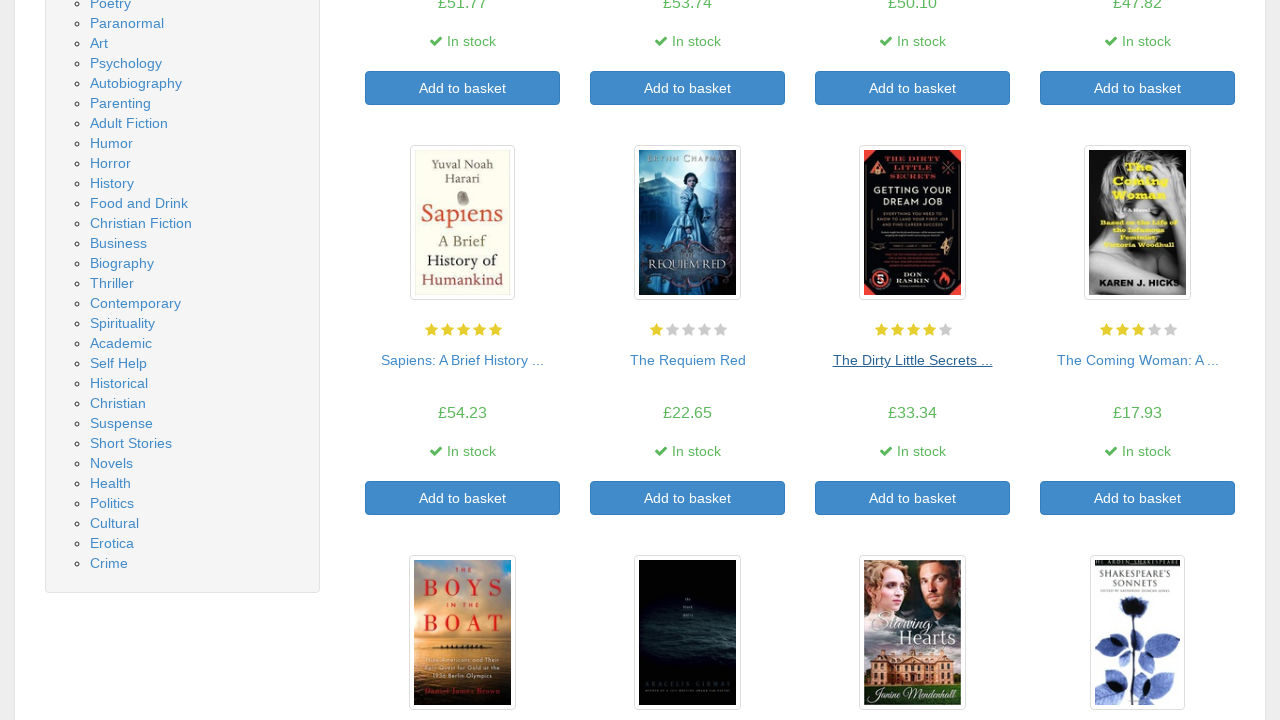

Clicked on book title 8 to navigate to detail page at (1138, 360) on a >> nth=68
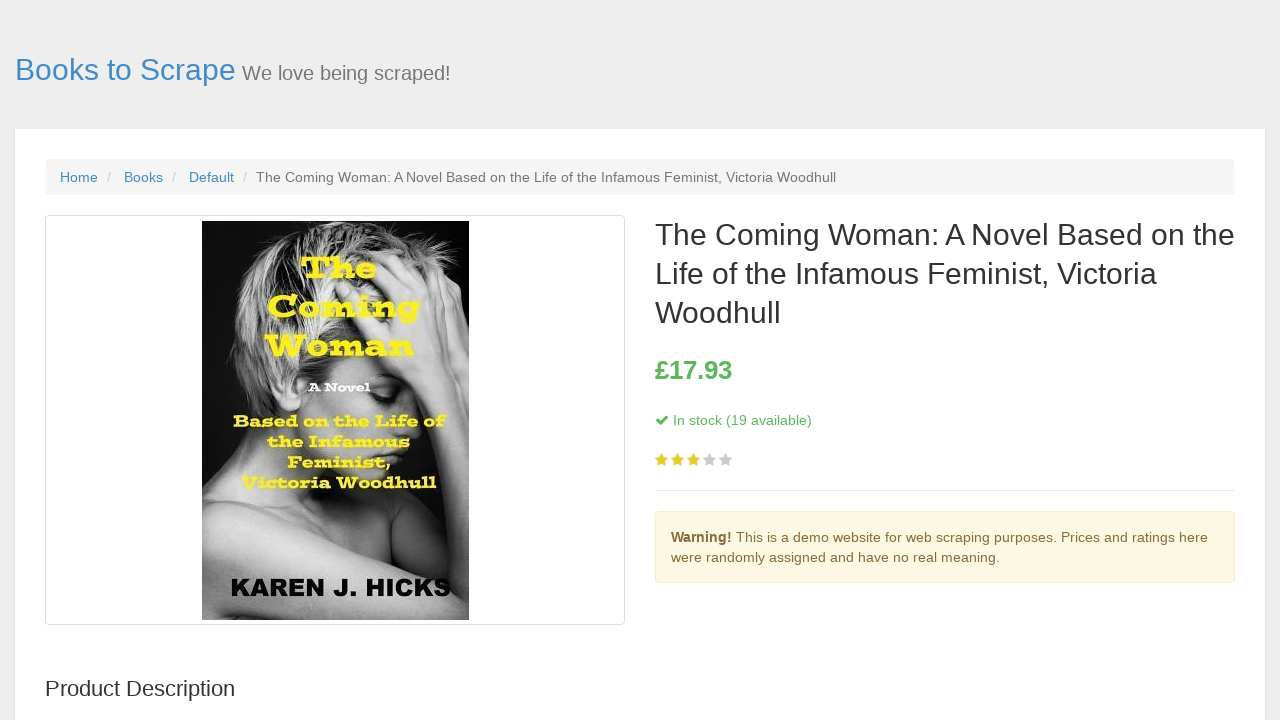

Book detail page loaded for book 8, stock information visible
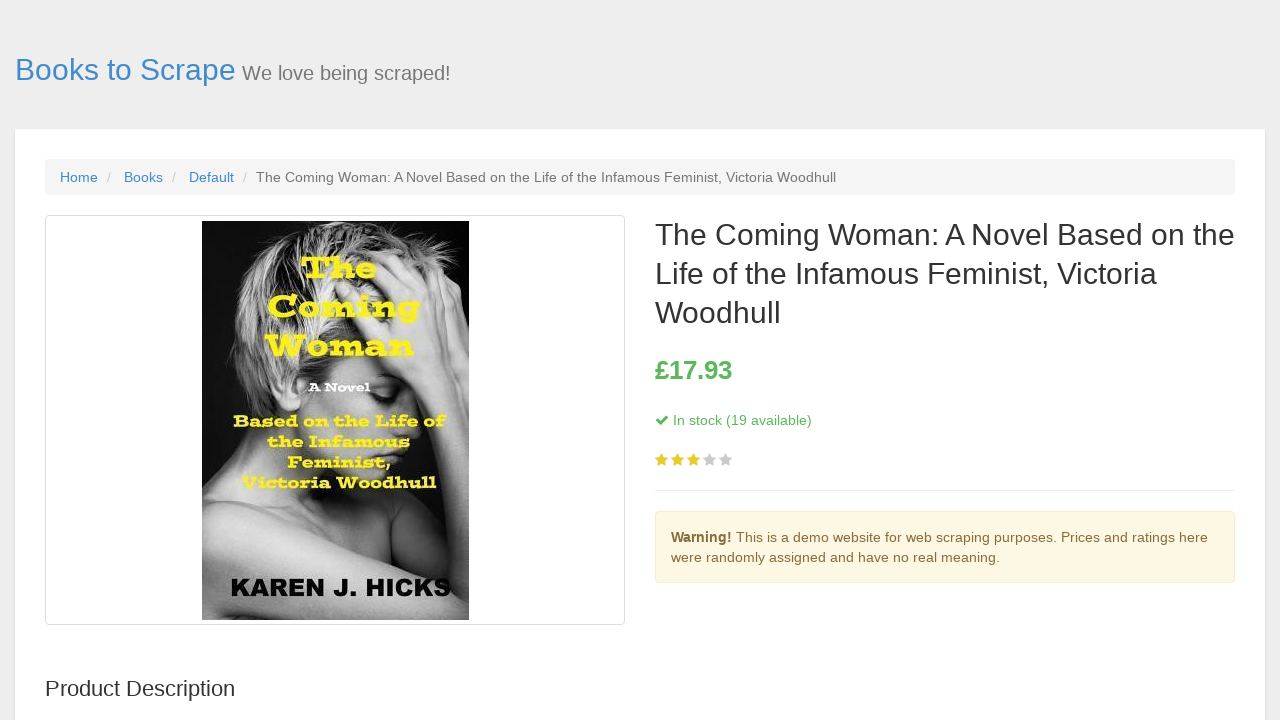

Navigated back to book listing page from book 8 detail page
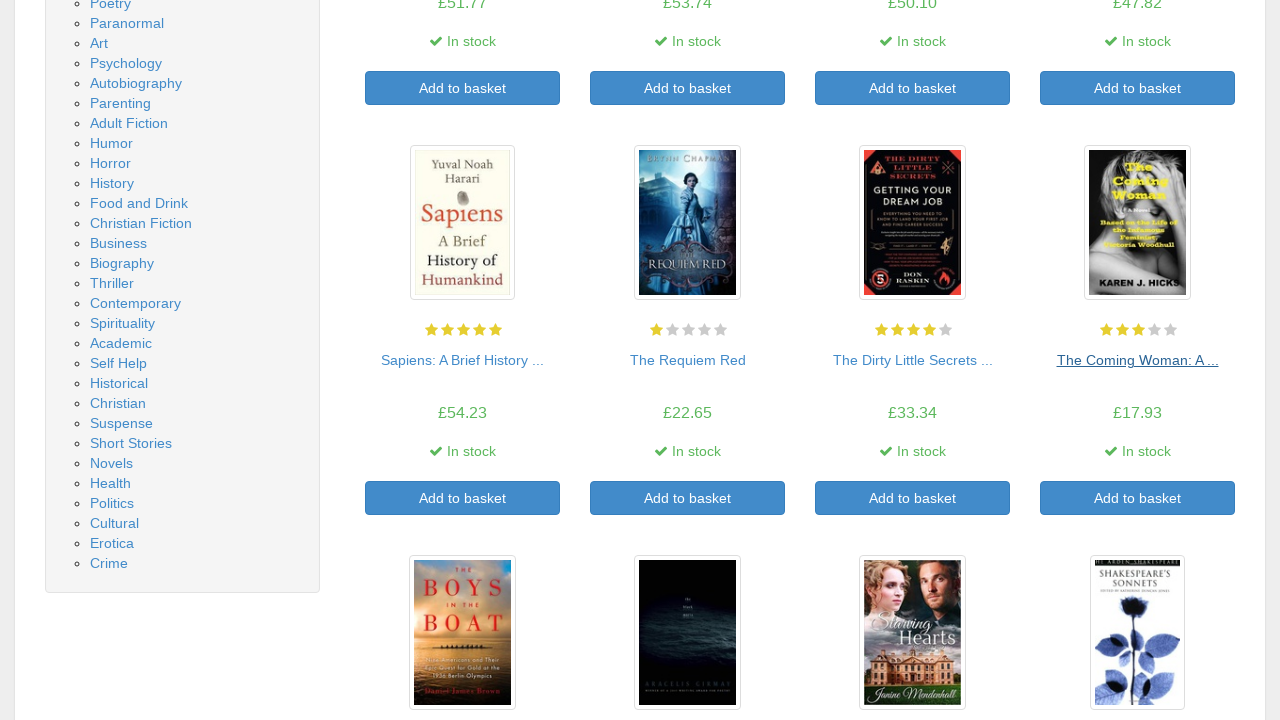

Book listing page reloaded with all links available after returning from book 8
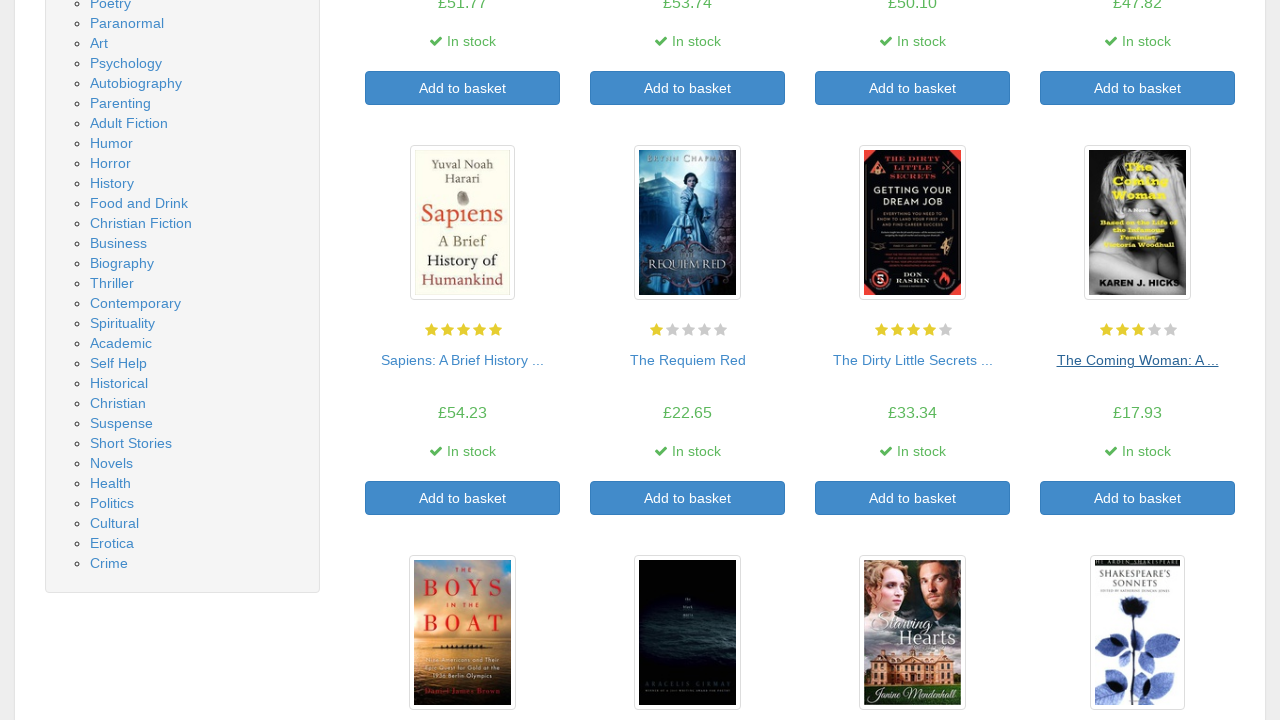

Retrieved book title element 9 from the listing
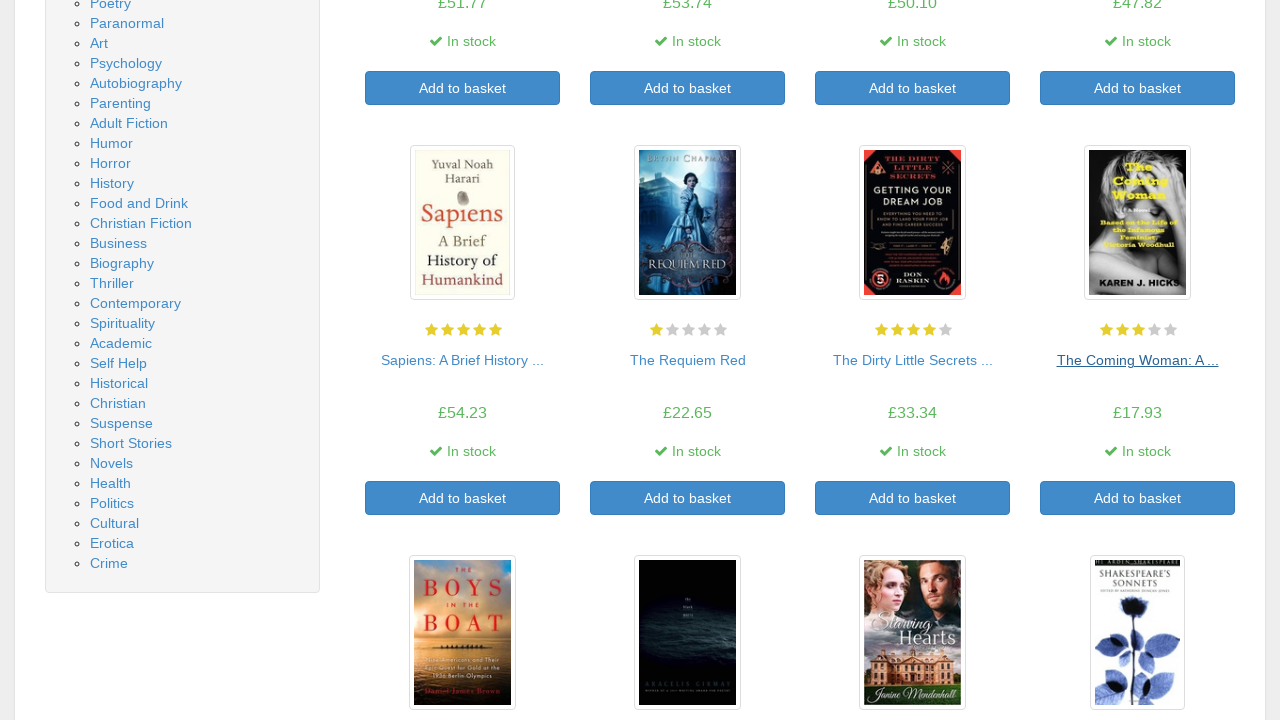

Clicked on book title 9 to navigate to detail page at (462, 360) on a >> nth=70
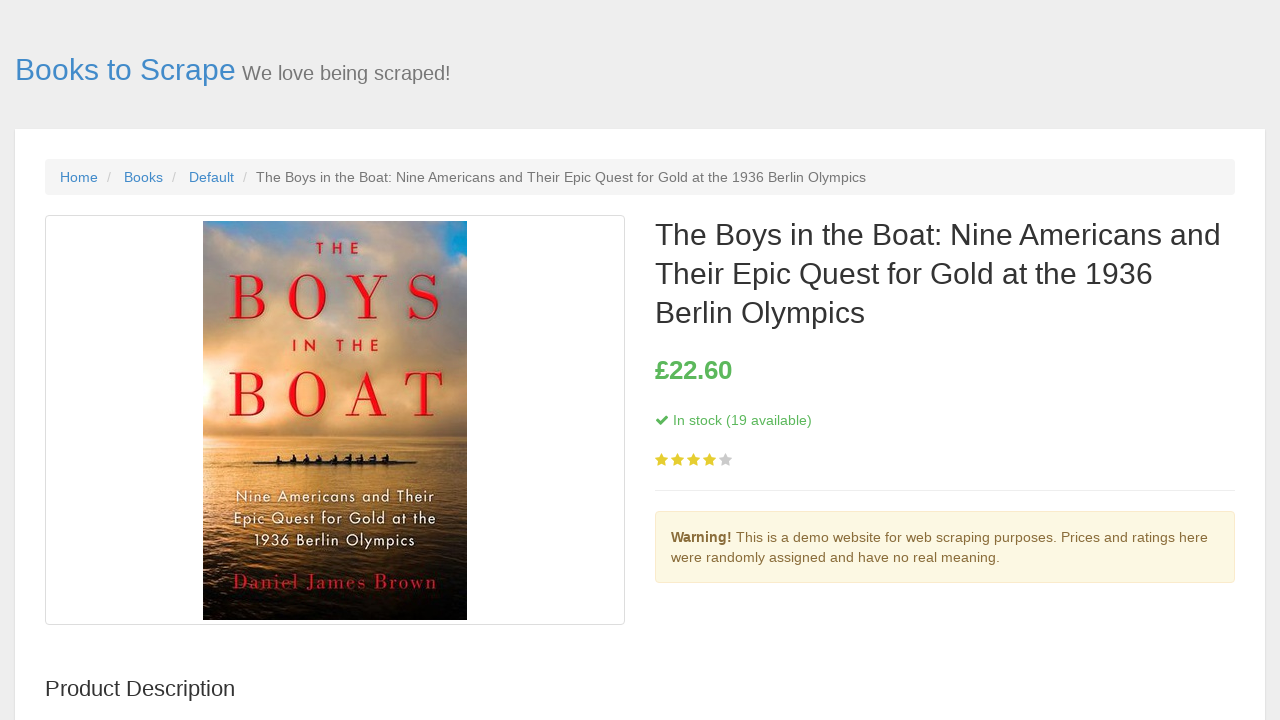

Book detail page loaded for book 9, stock information visible
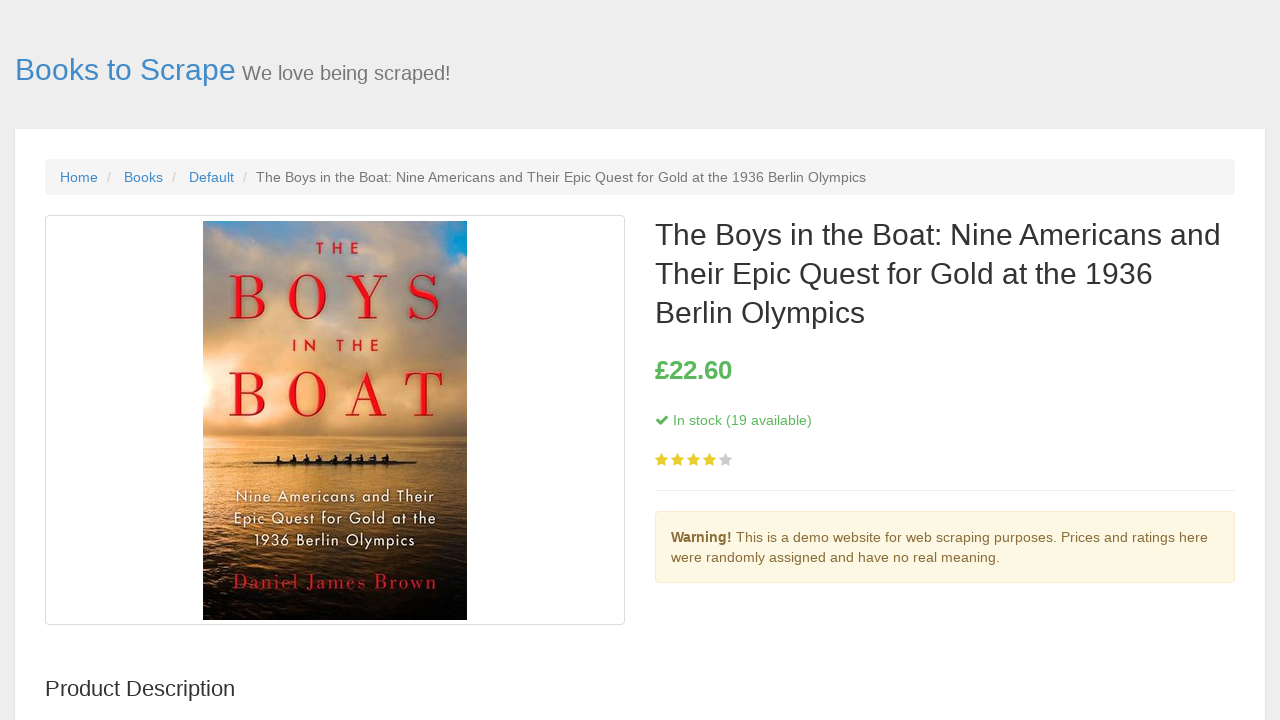

Navigated back to book listing page from book 9 detail page
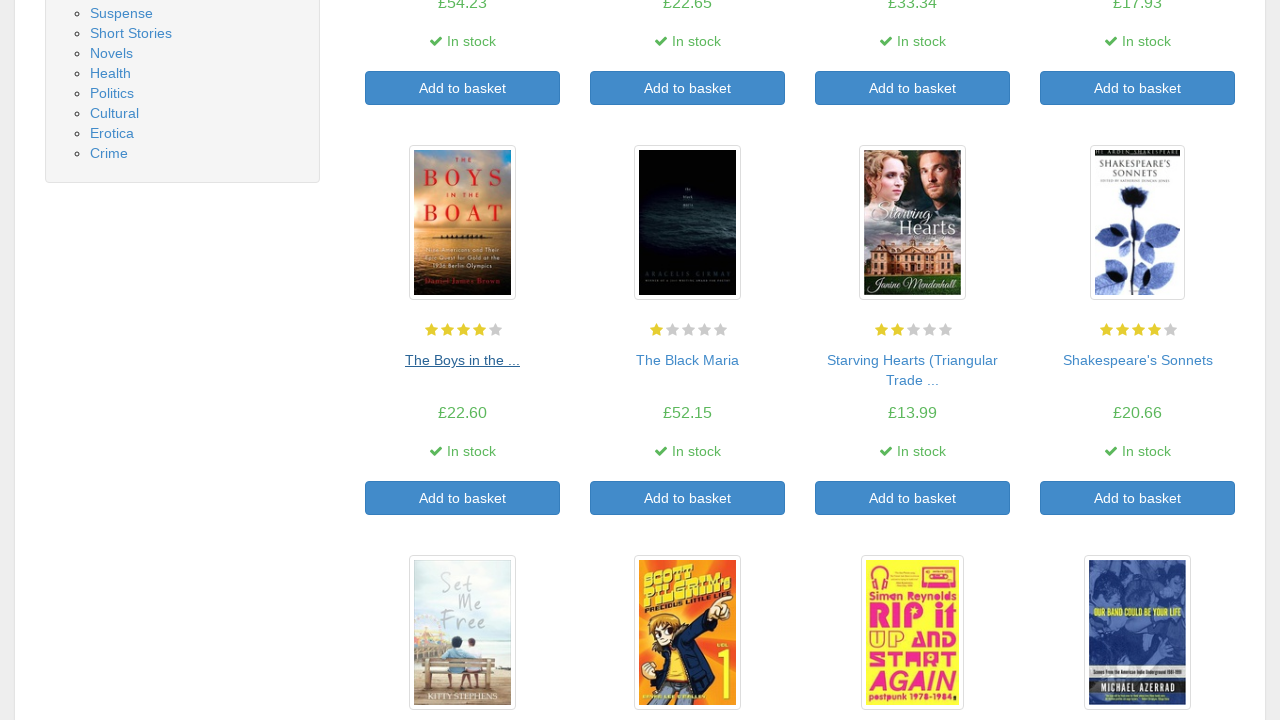

Book listing page reloaded with all links available after returning from book 9
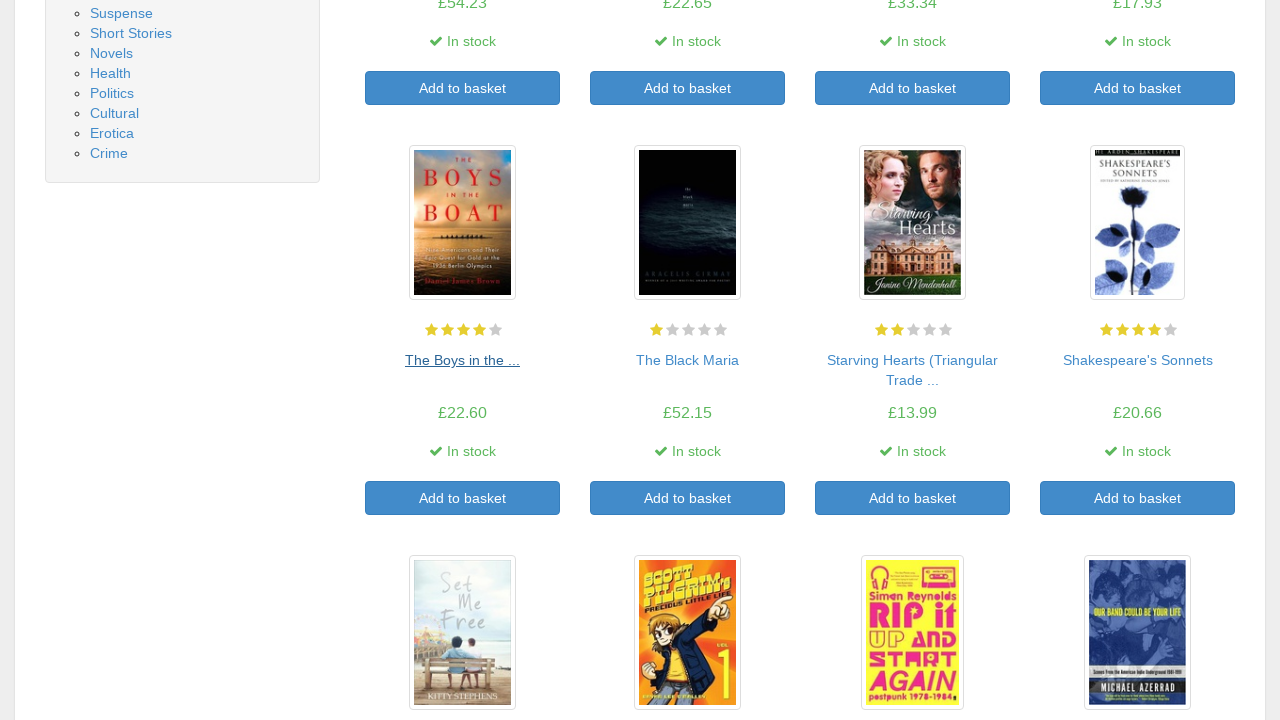

Retrieved book title element 10 from the listing
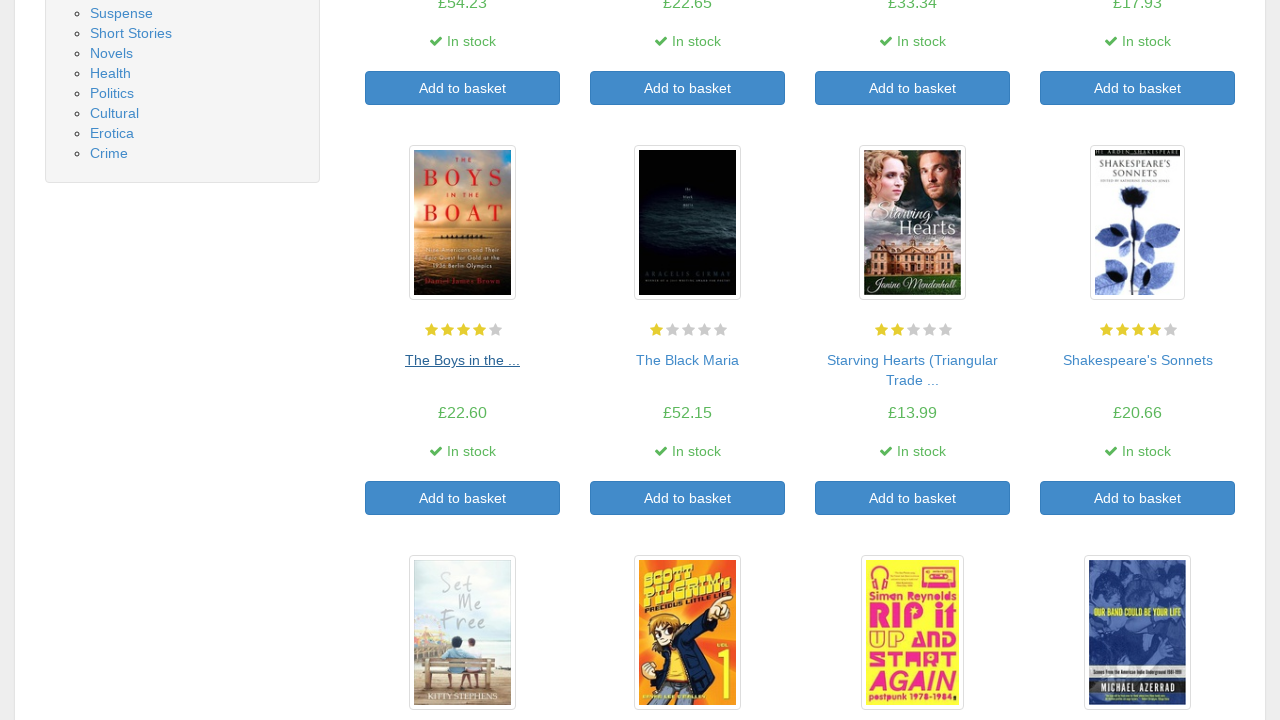

Clicked on book title 10 to navigate to detail page at (688, 360) on a >> nth=72
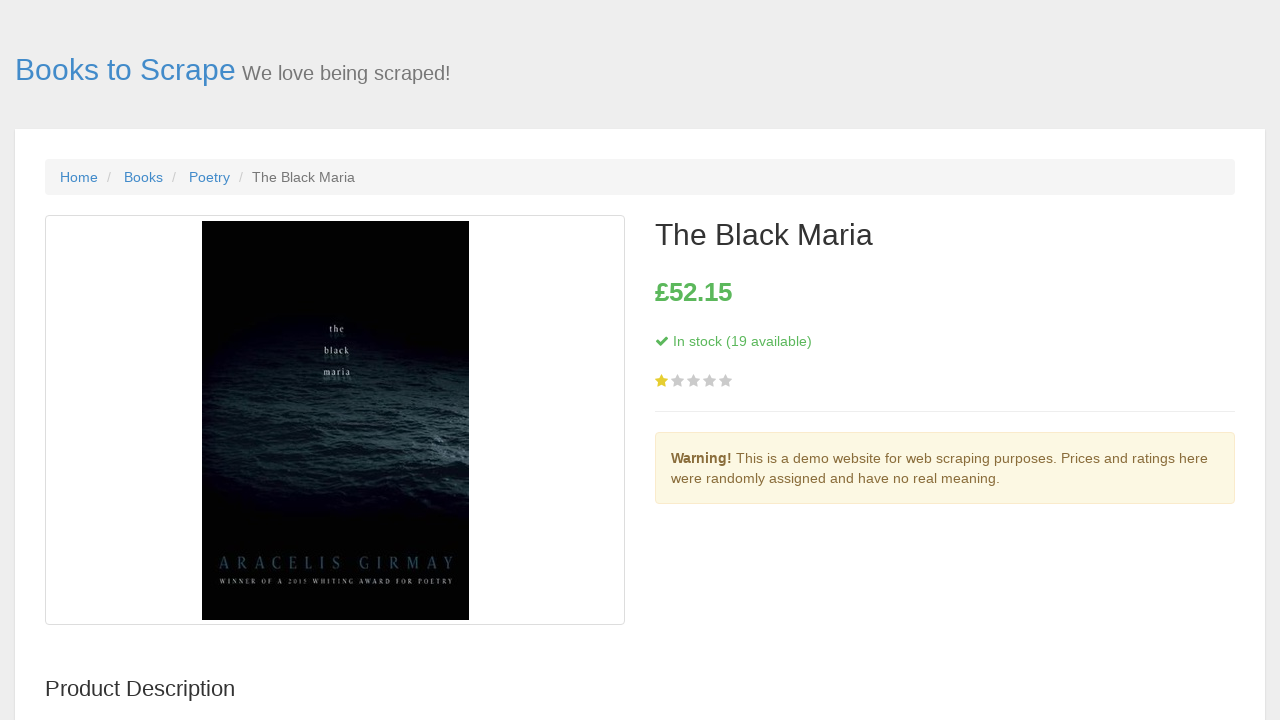

Book detail page loaded for book 10, stock information visible
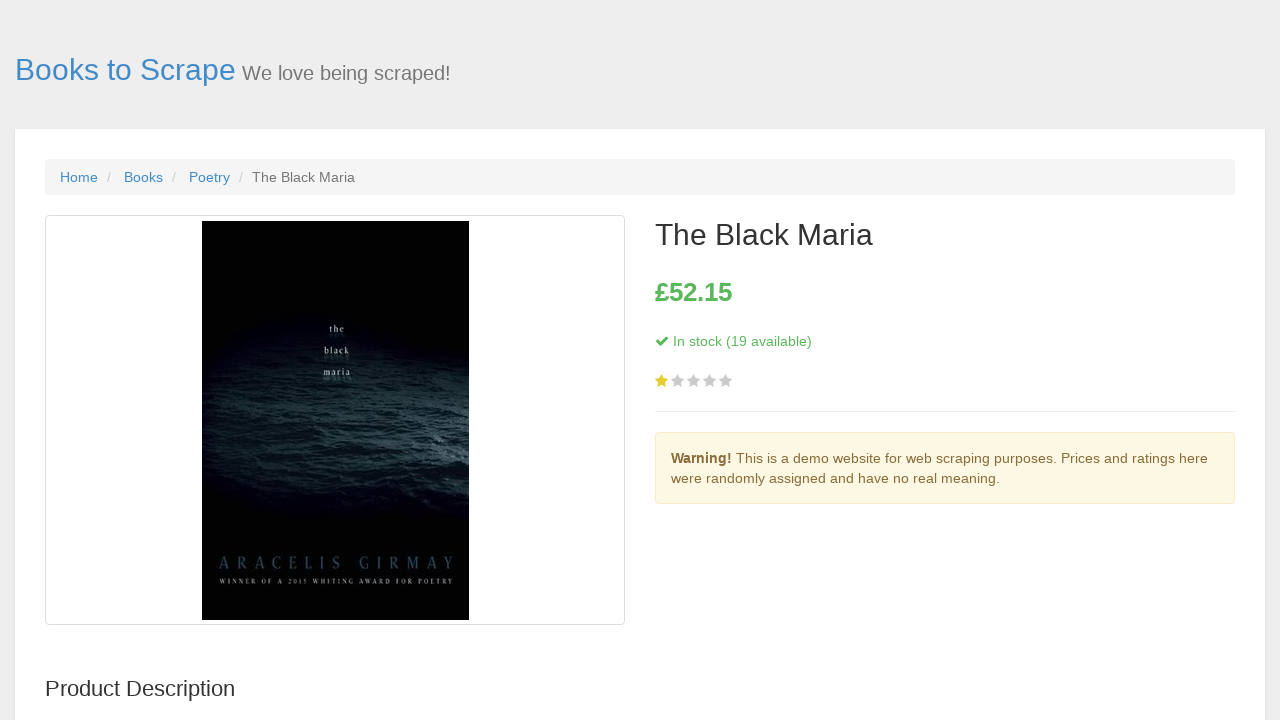

Navigated back to book listing page from book 10 detail page
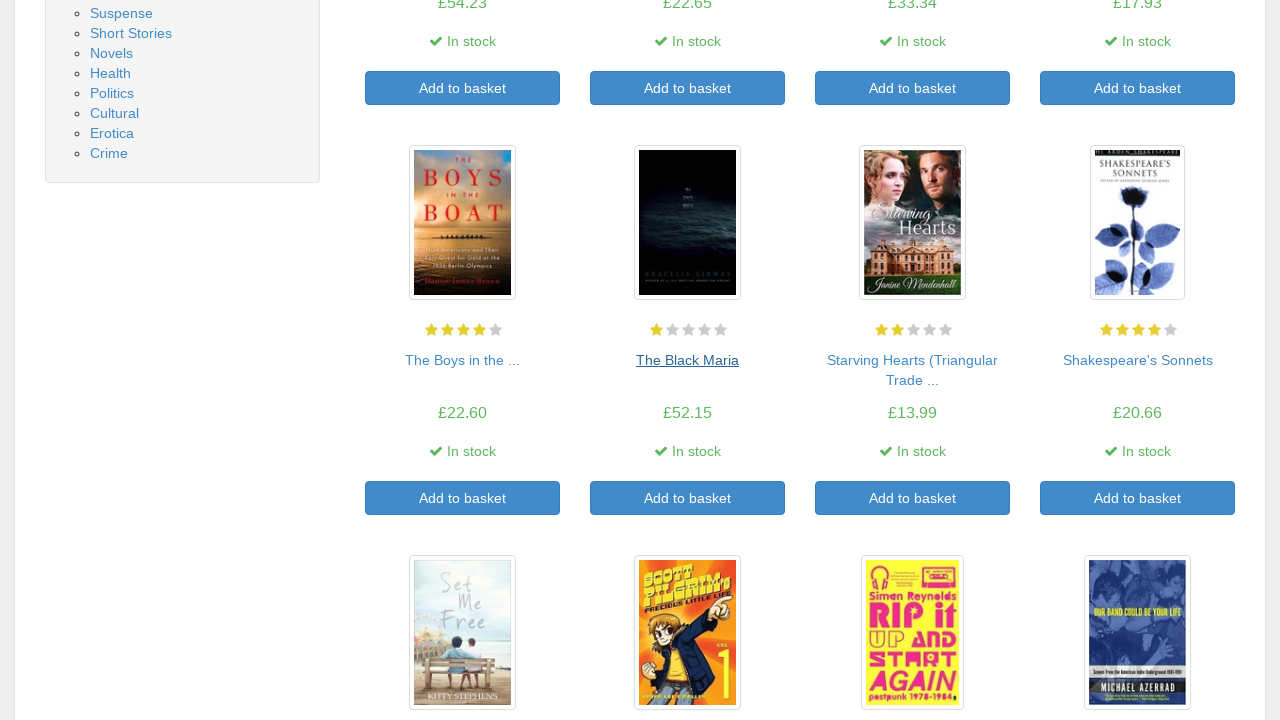

Book listing page reloaded with all links available after returning from book 10
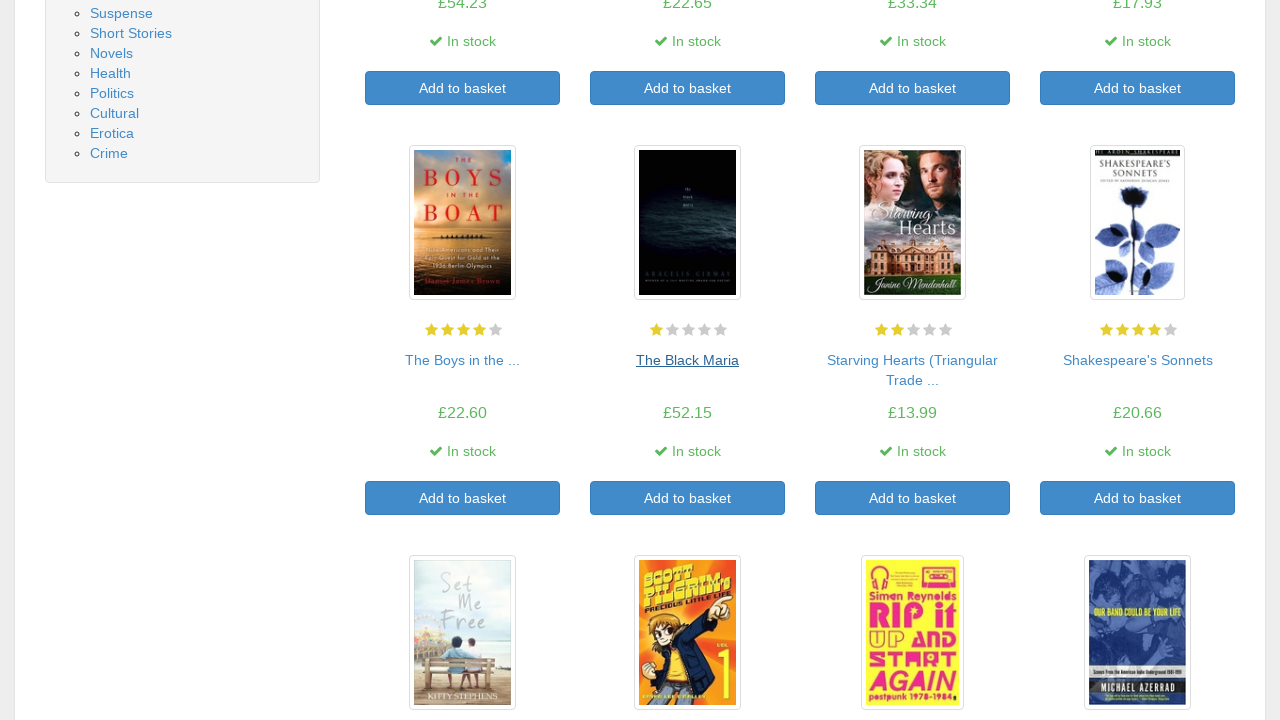

Retrieved book title element 11 from the listing
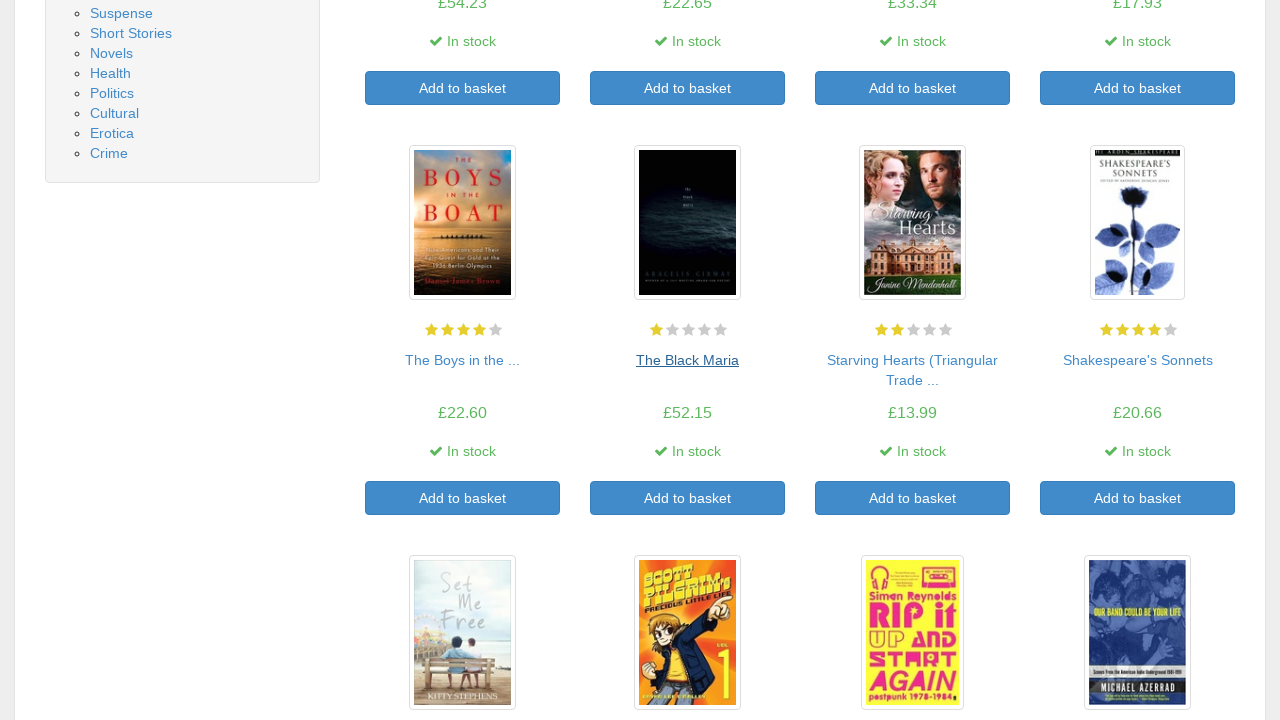

Clicked on book title 11 to navigate to detail page at (912, 360) on a >> nth=74
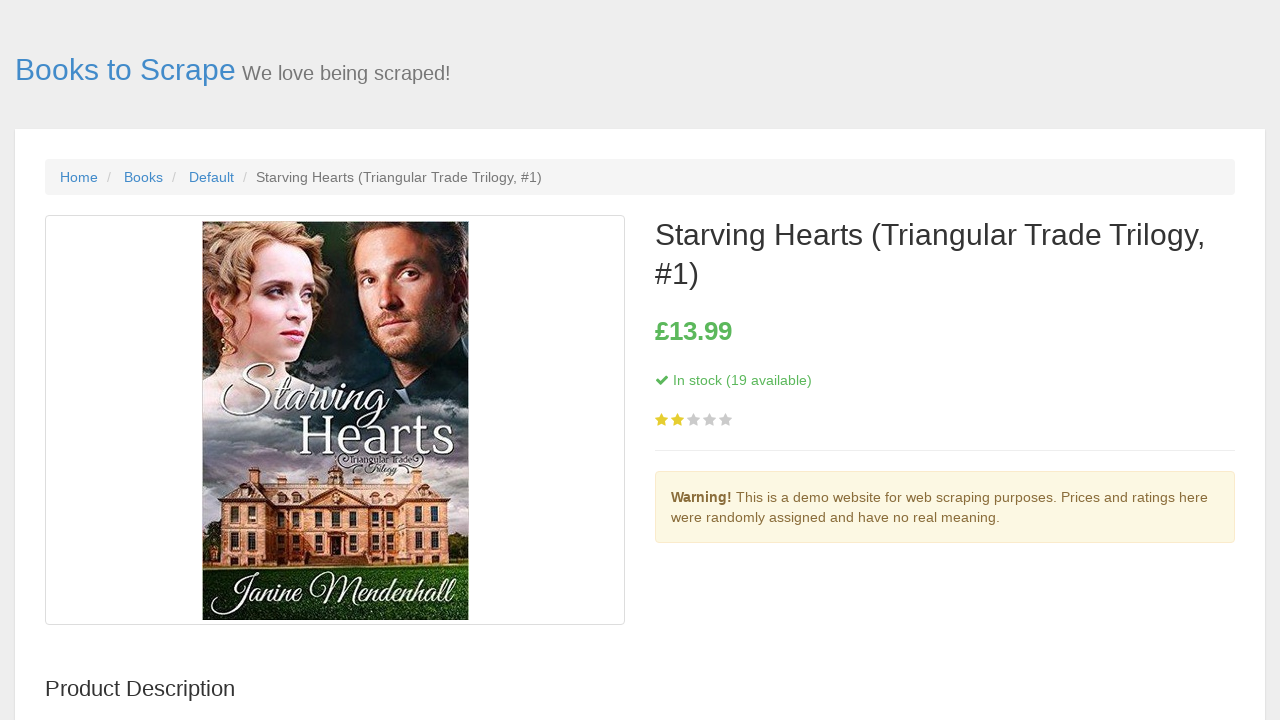

Book detail page loaded for book 11, stock information visible
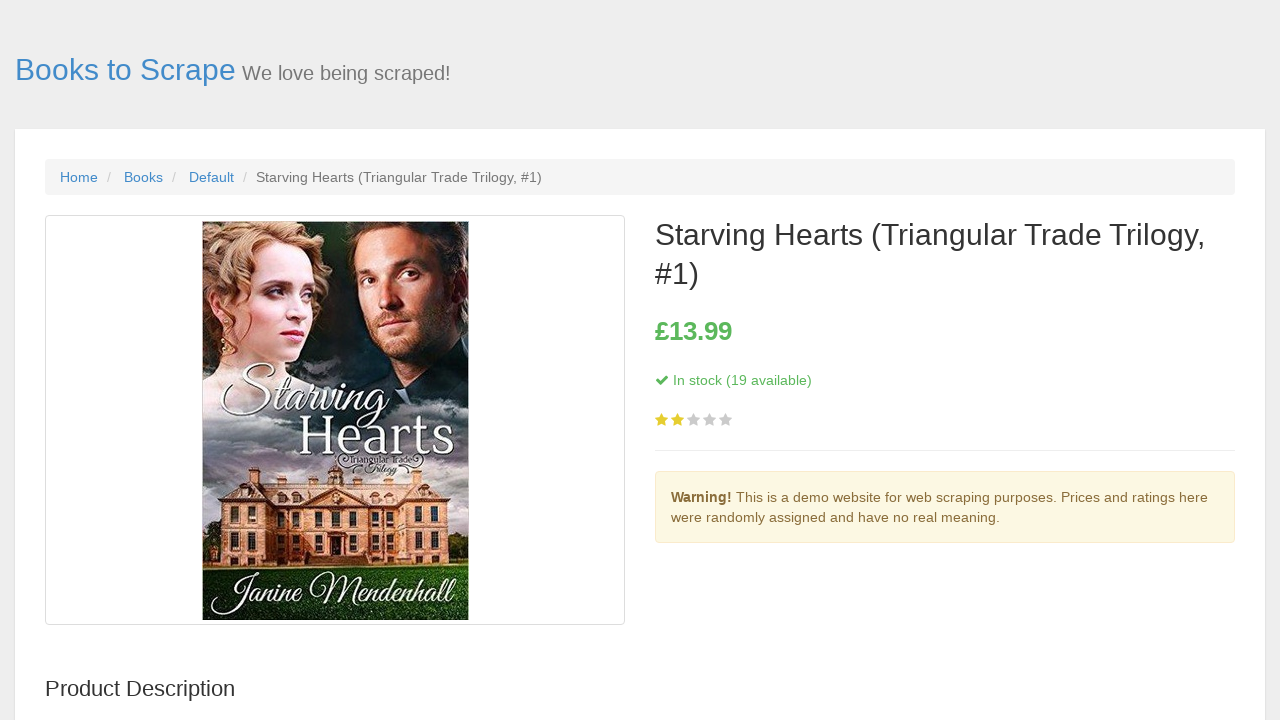

Navigated back to book listing page from book 11 detail page
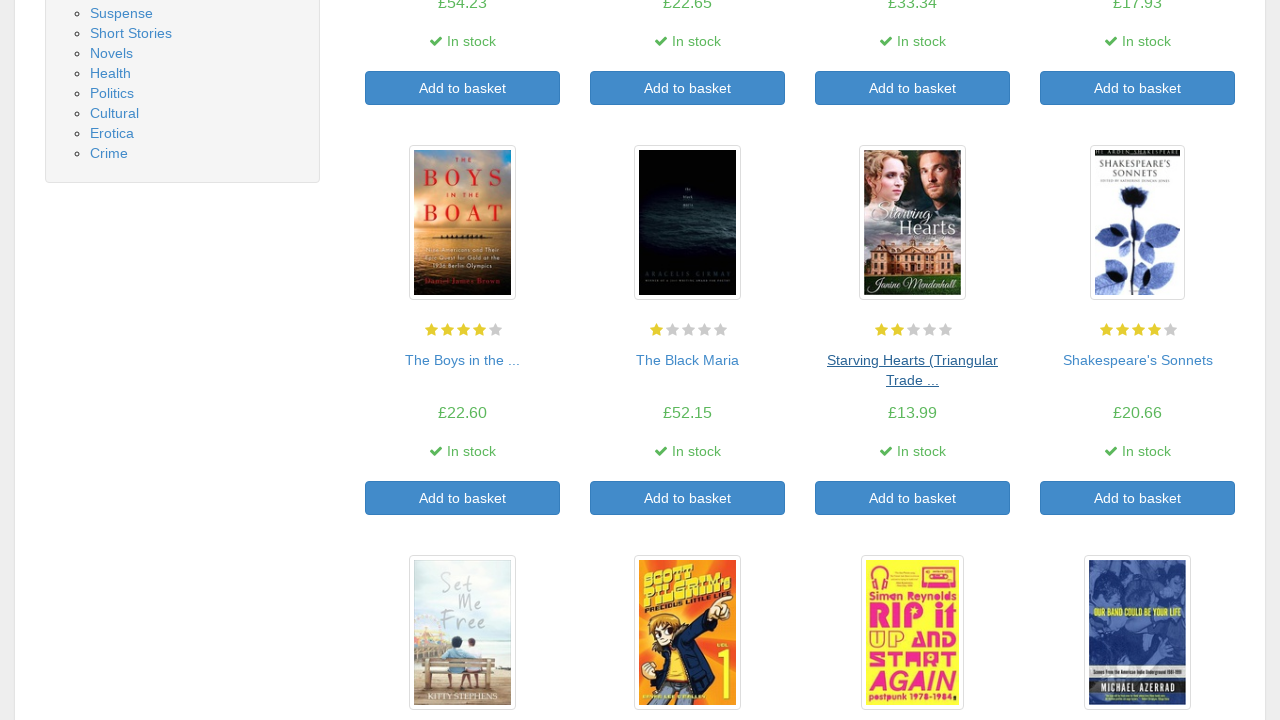

Book listing page reloaded with all links available after returning from book 11
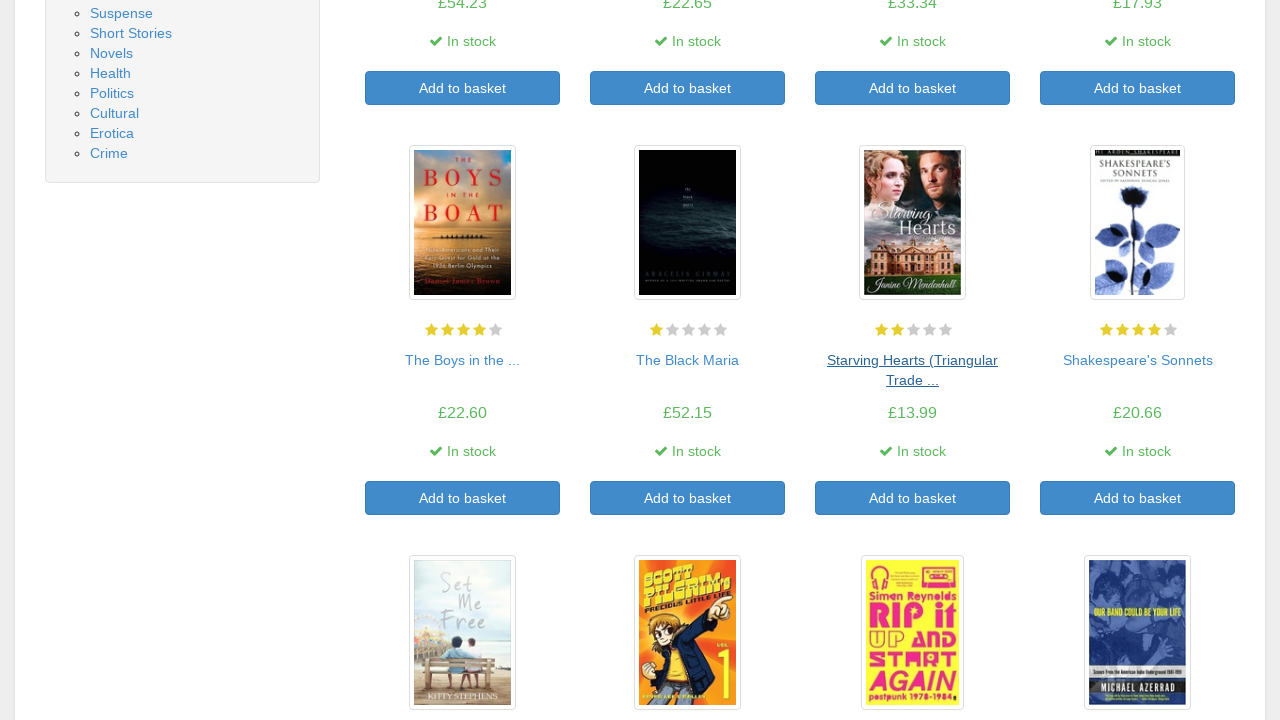

Retrieved book title element 12 from the listing
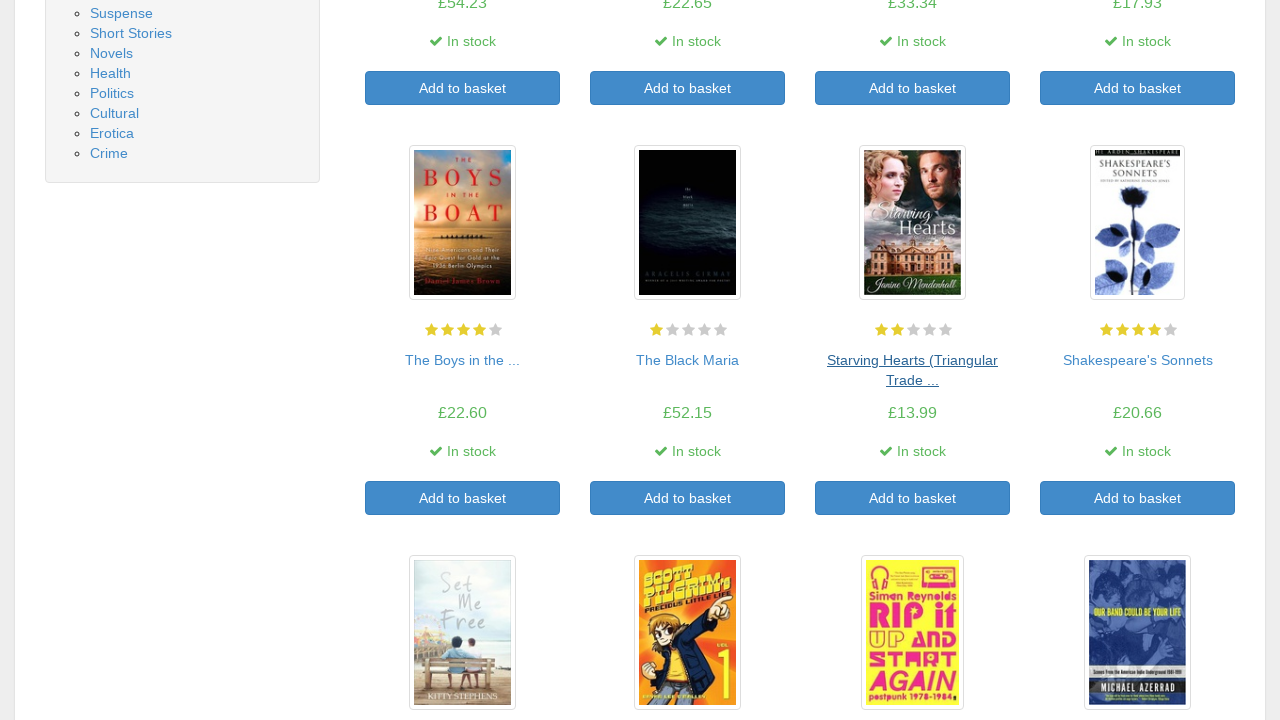

Clicked on book title 12 to navigate to detail page at (1138, 360) on a >> nth=76
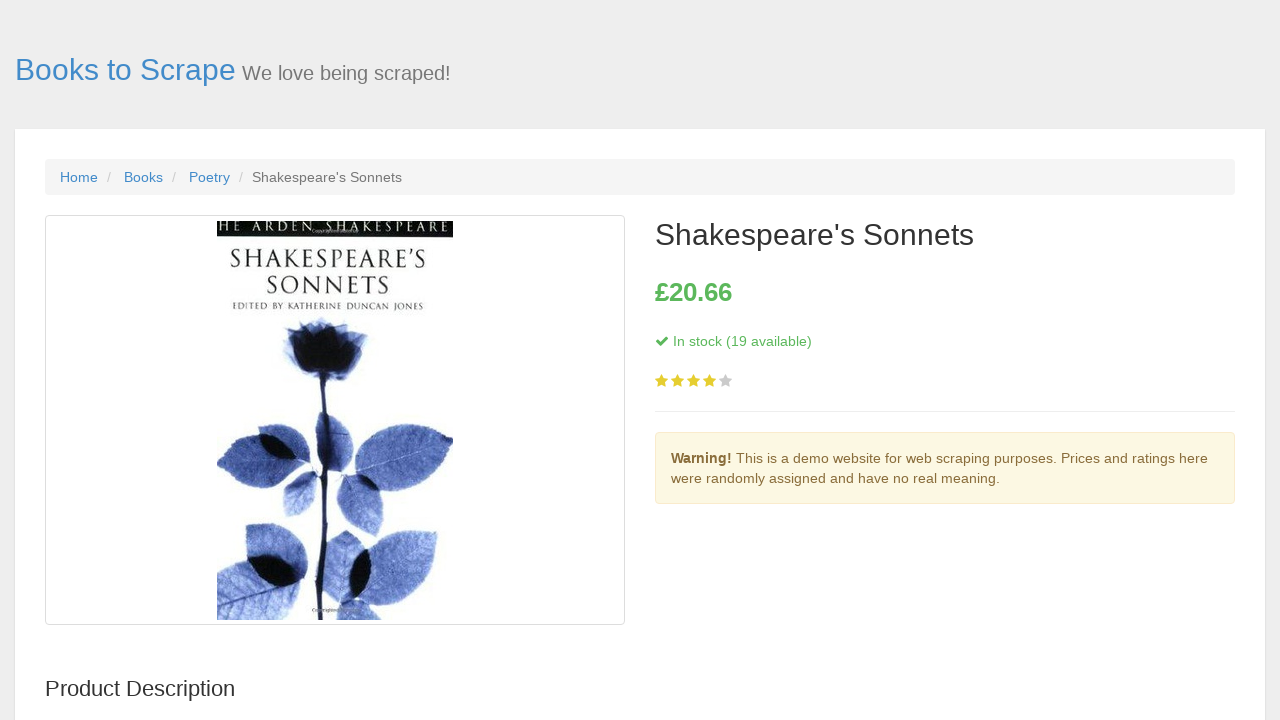

Book detail page loaded for book 12, stock information visible
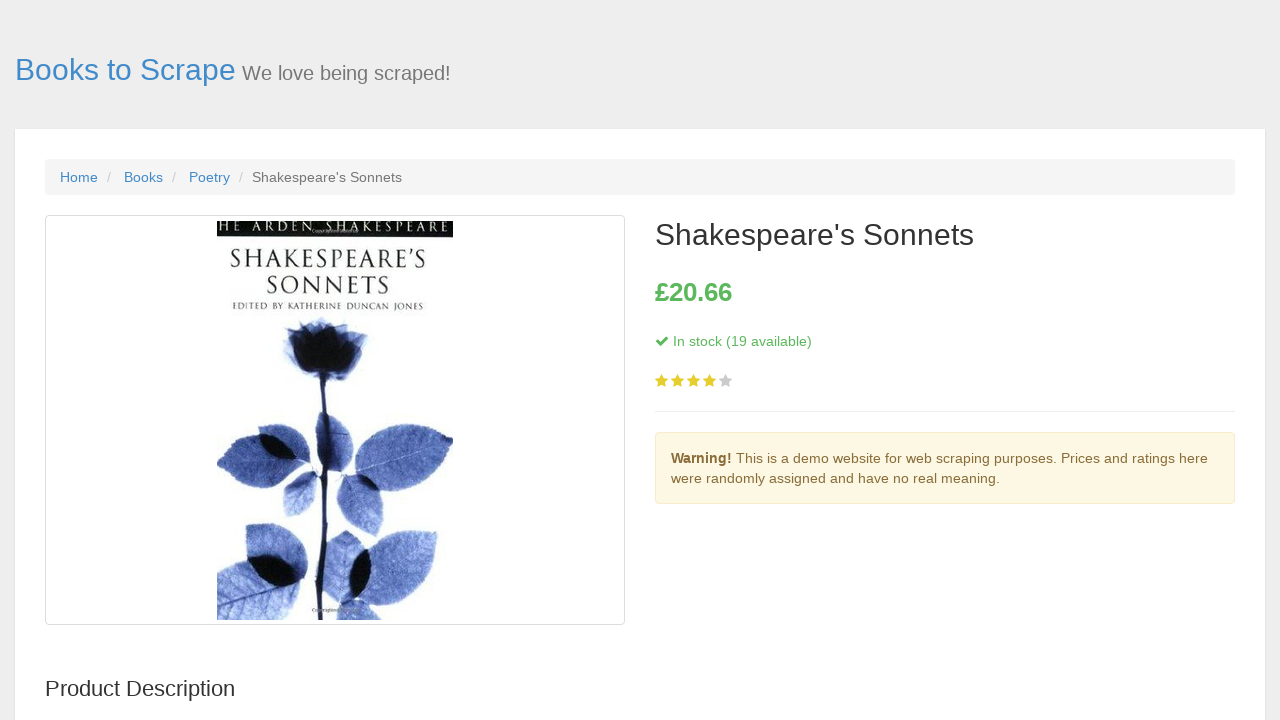

Navigated back to book listing page from book 12 detail page
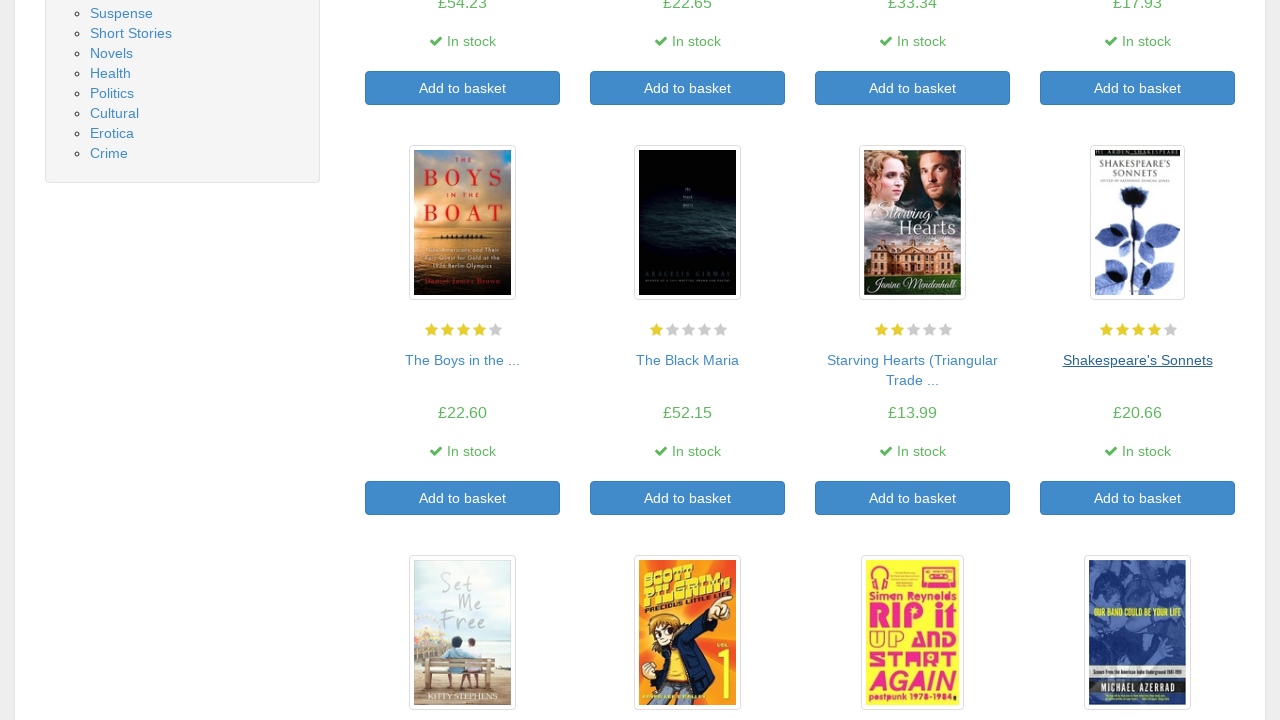

Book listing page reloaded with all links available after returning from book 12
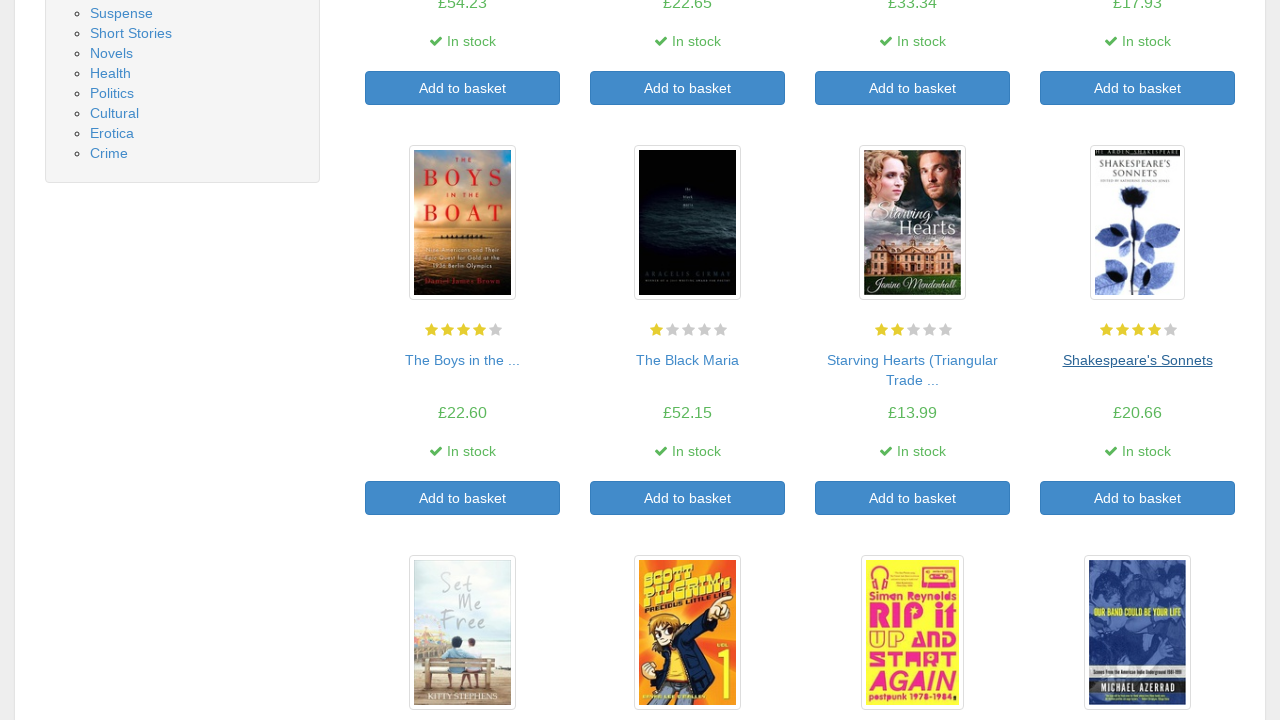

Retrieved book title element 13 from the listing
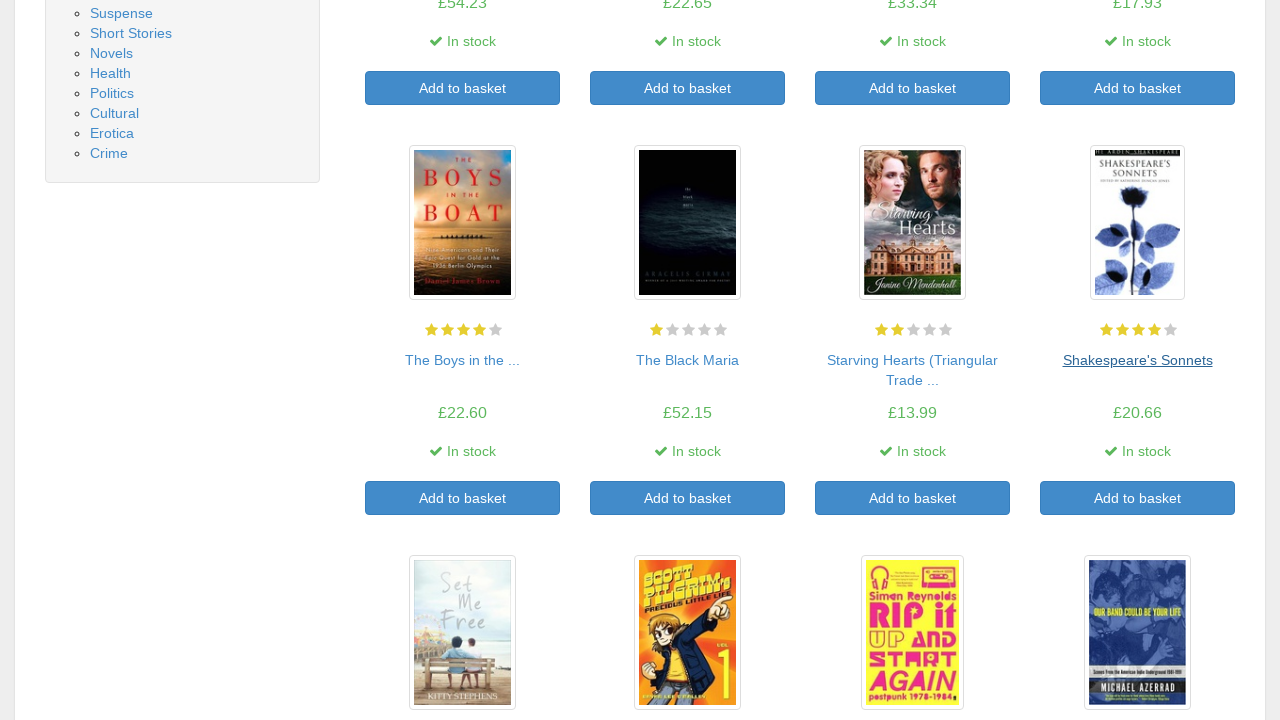

Clicked on book title 13 to navigate to detail page at (462, 360) on a >> nth=78
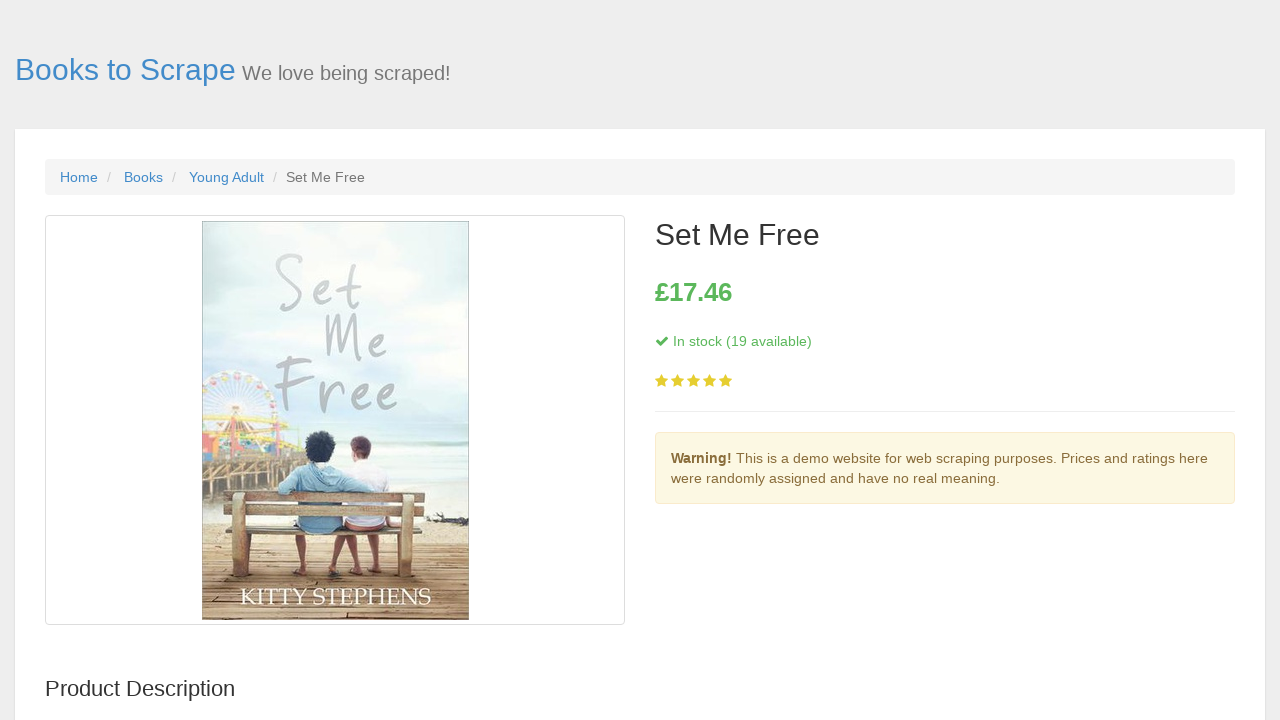

Book detail page loaded for book 13, stock information visible
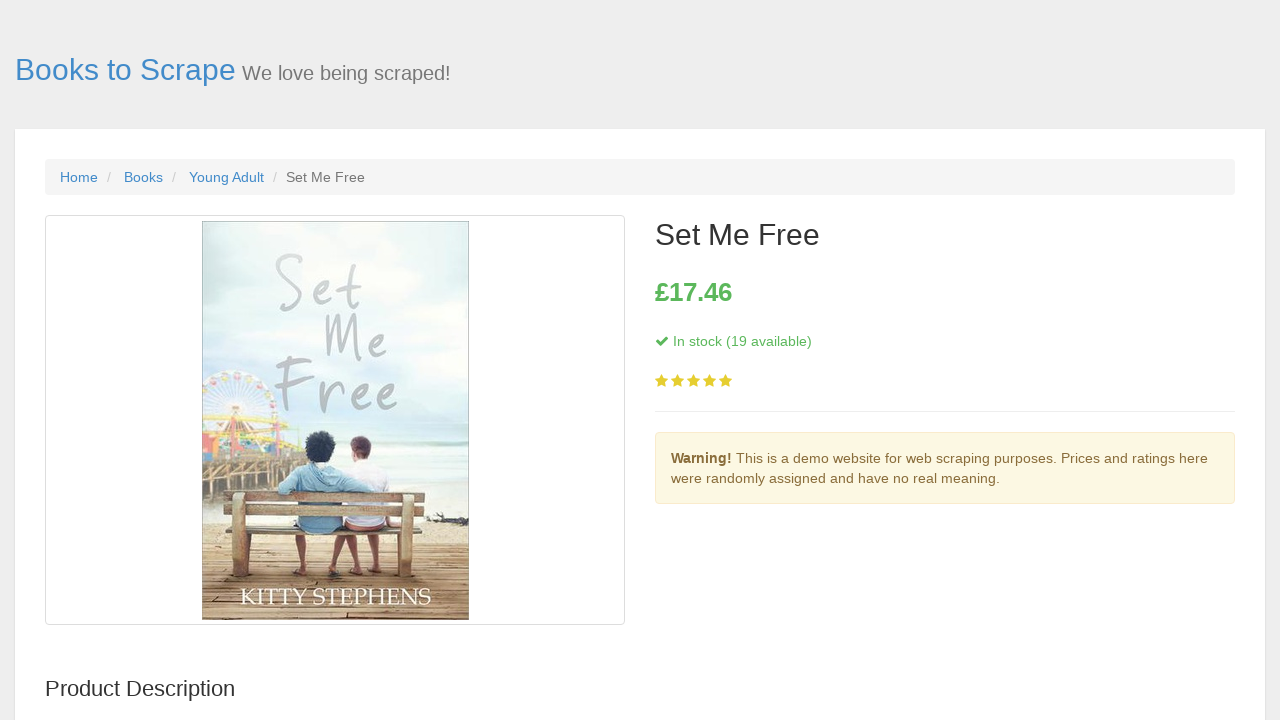

Navigated back to book listing page from book 13 detail page
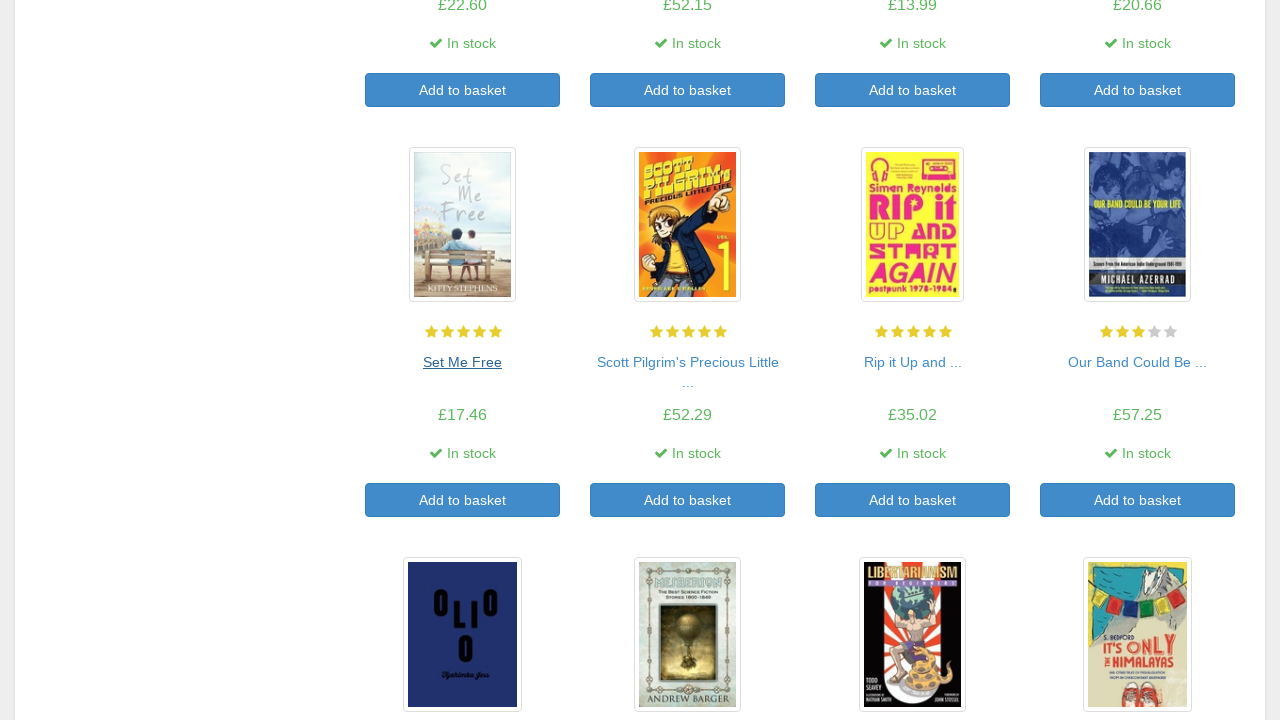

Book listing page reloaded with all links available after returning from book 13
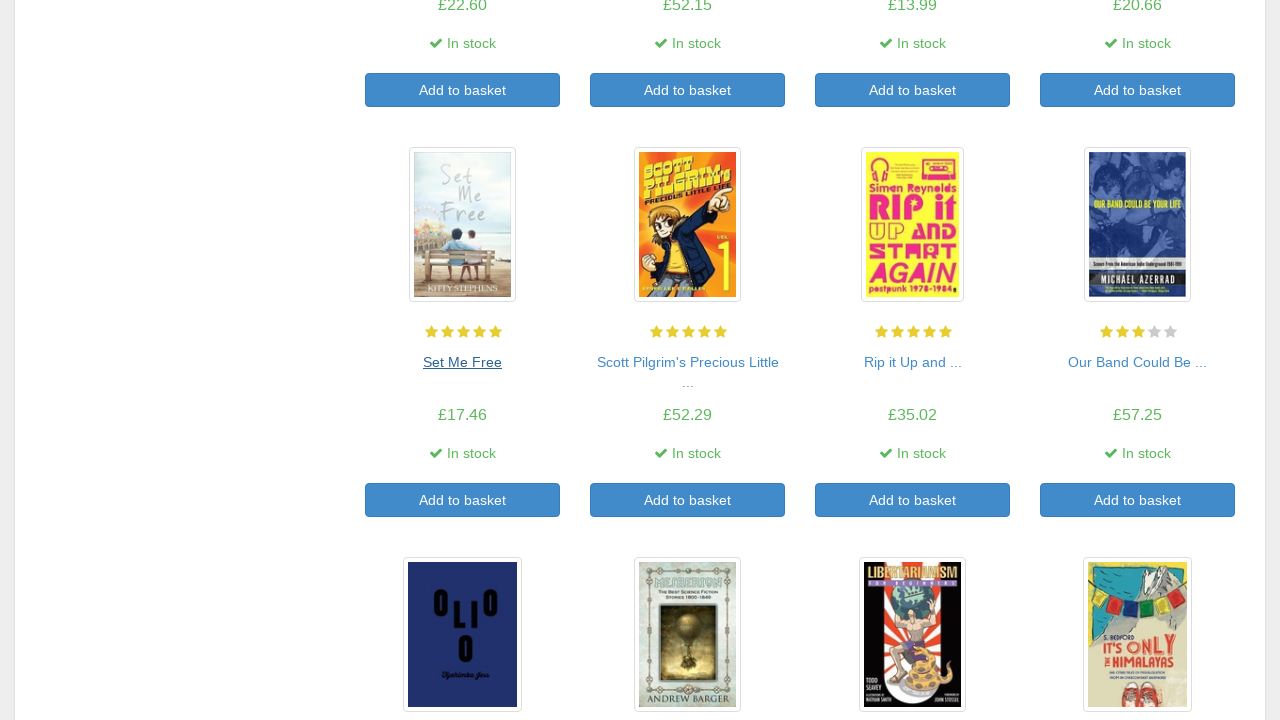

Retrieved book title element 14 from the listing
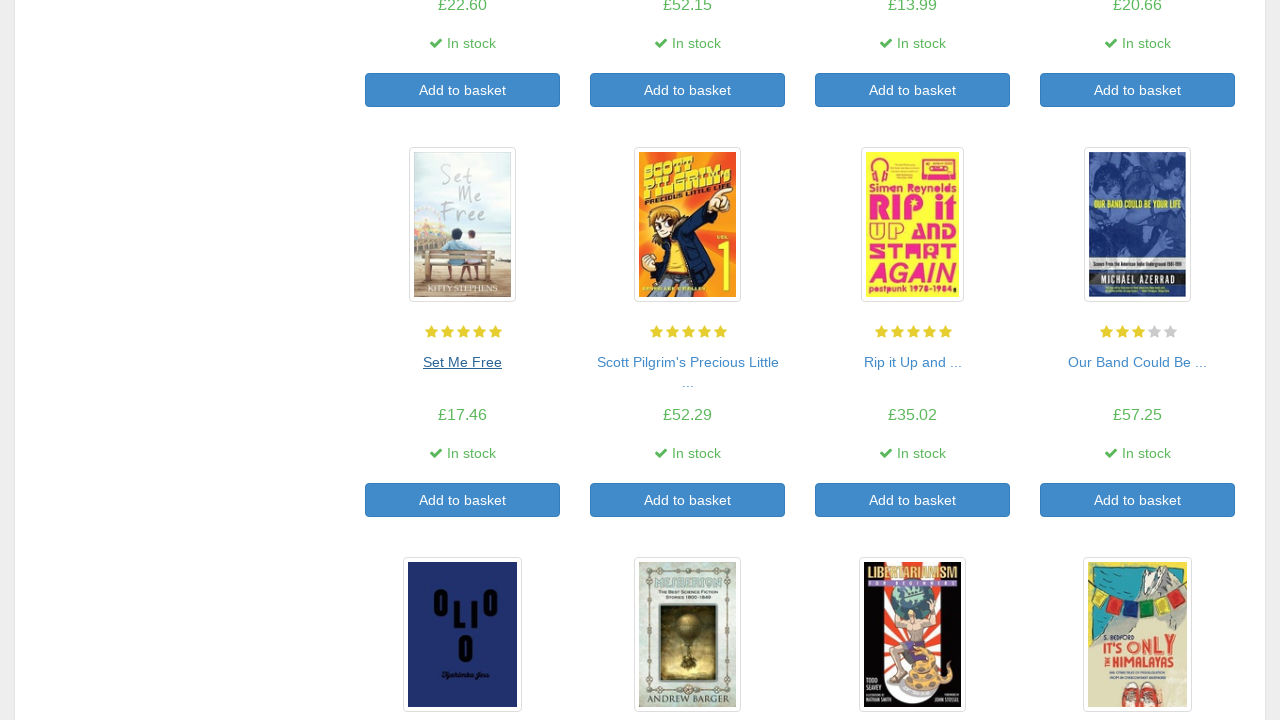

Clicked on book title 14 to navigate to detail page at (688, 362) on a >> nth=80
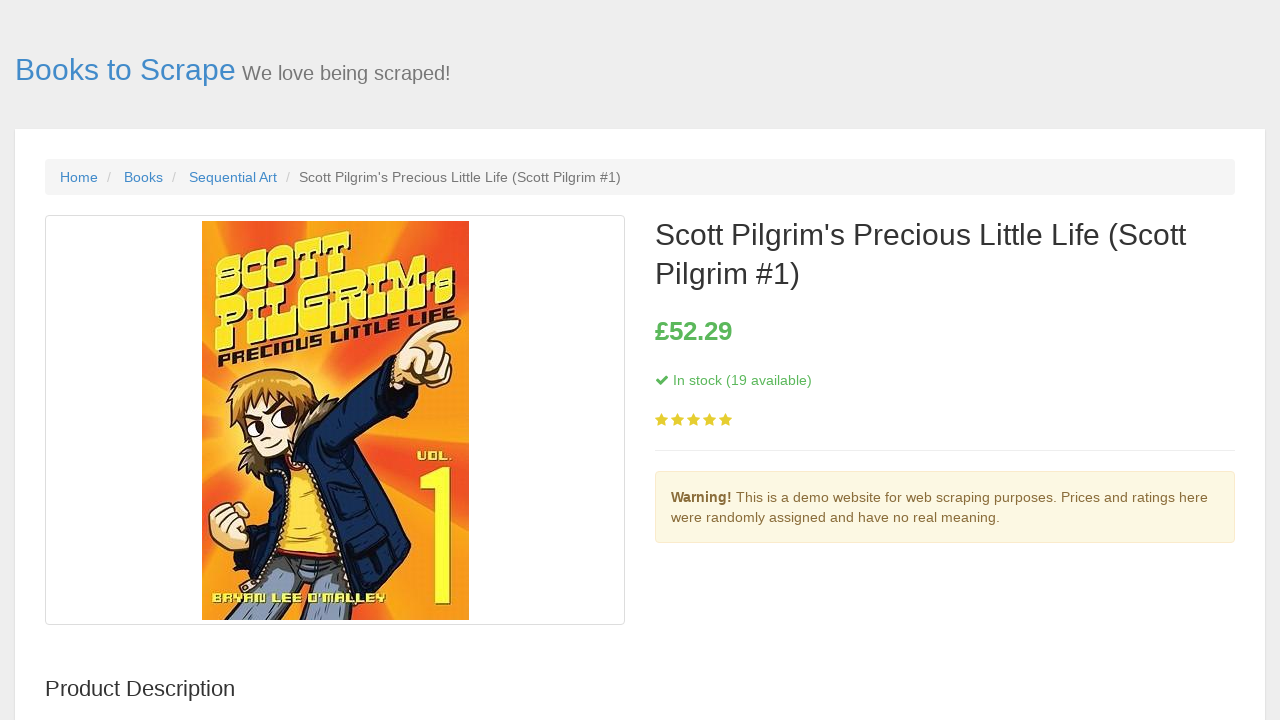

Book detail page loaded for book 14, stock information visible
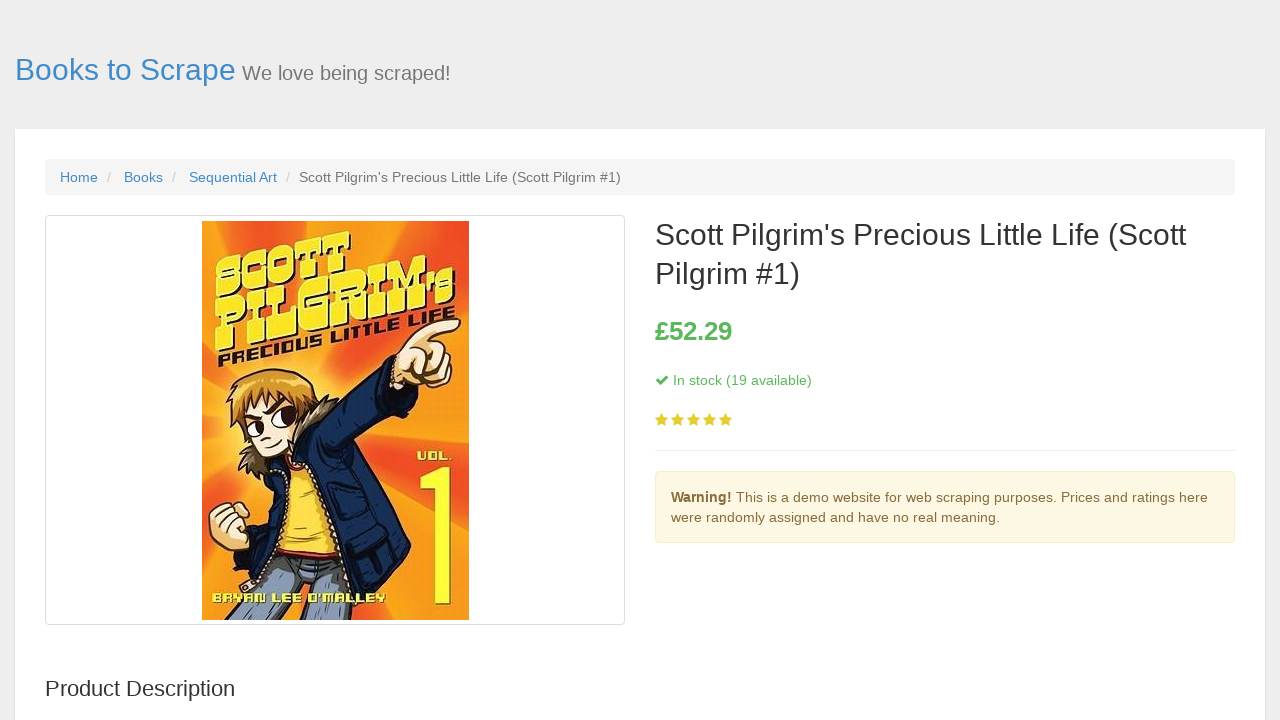

Navigated back to book listing page from book 14 detail page
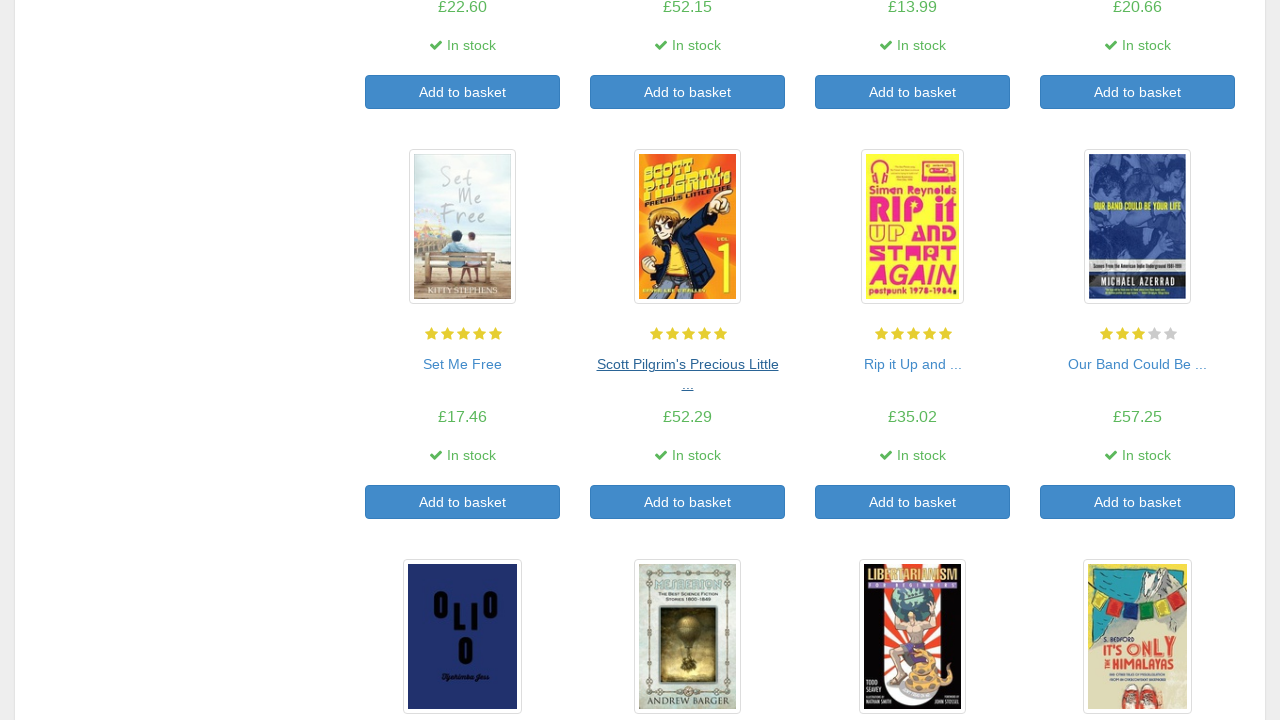

Book listing page reloaded with all links available after returning from book 14
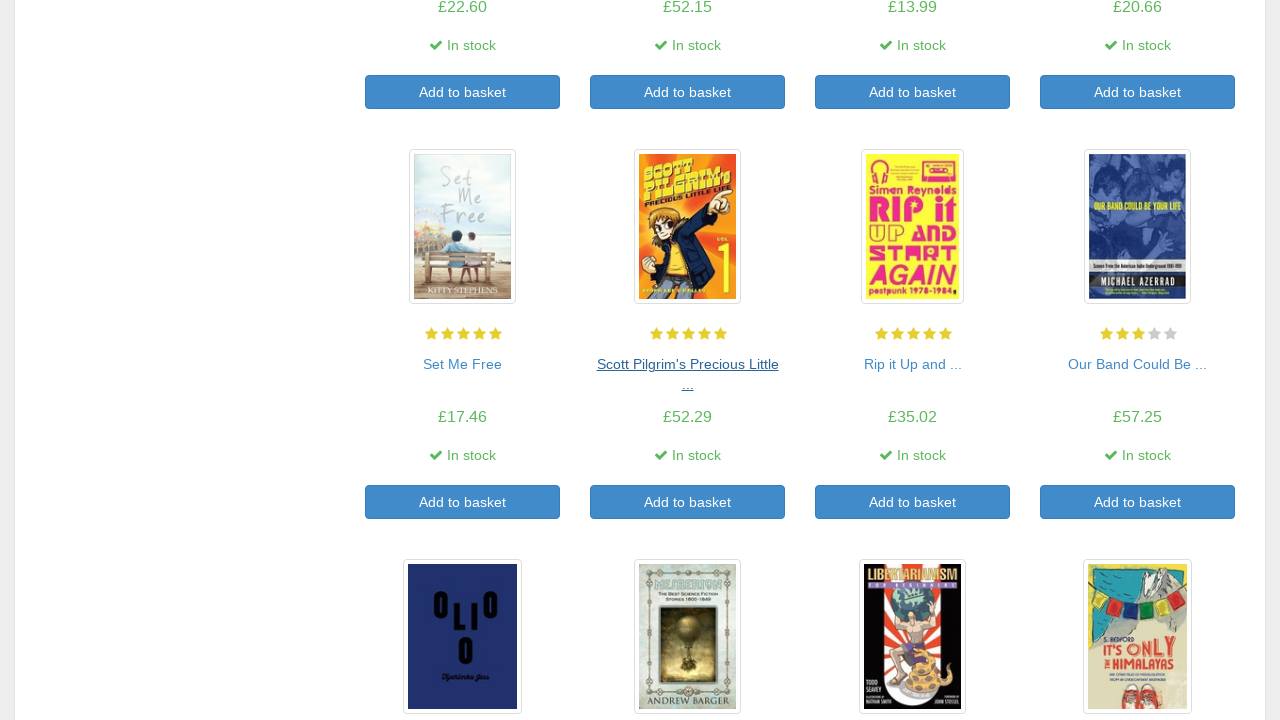

Retrieved book title element 15 from the listing
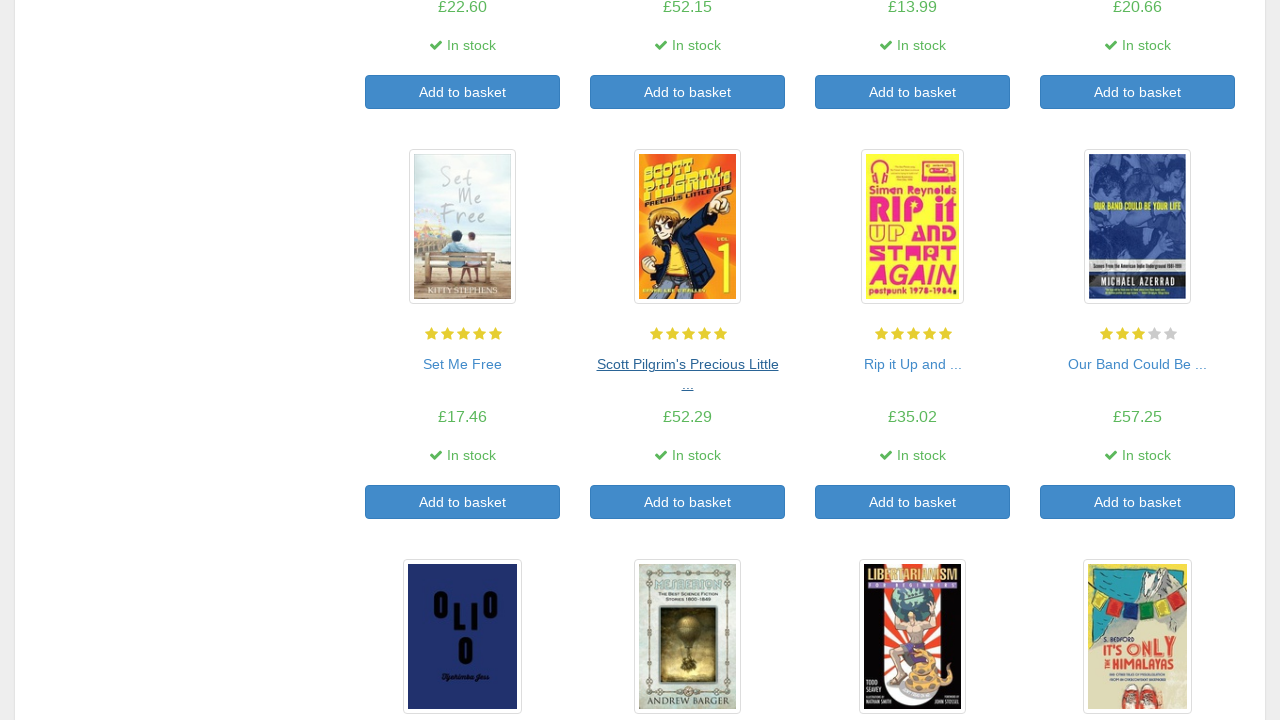

Clicked on book title 15 to navigate to detail page at (912, 364) on a >> nth=82
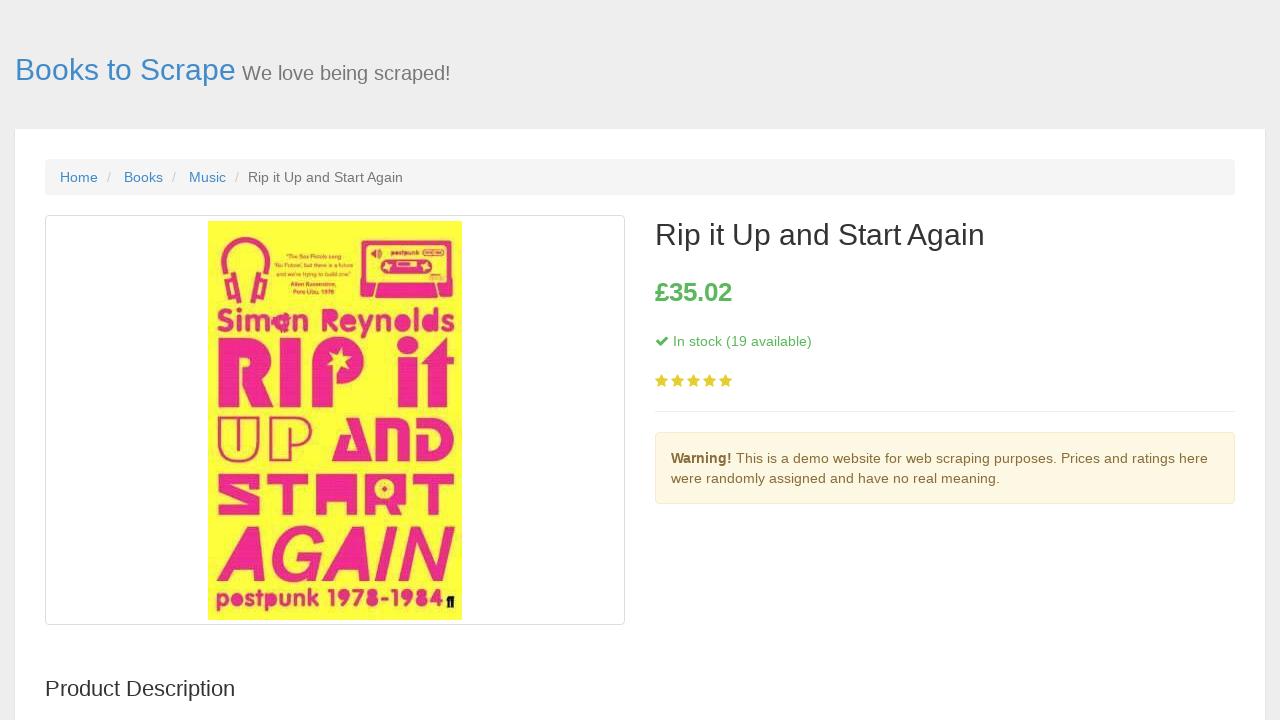

Book detail page loaded for book 15, stock information visible
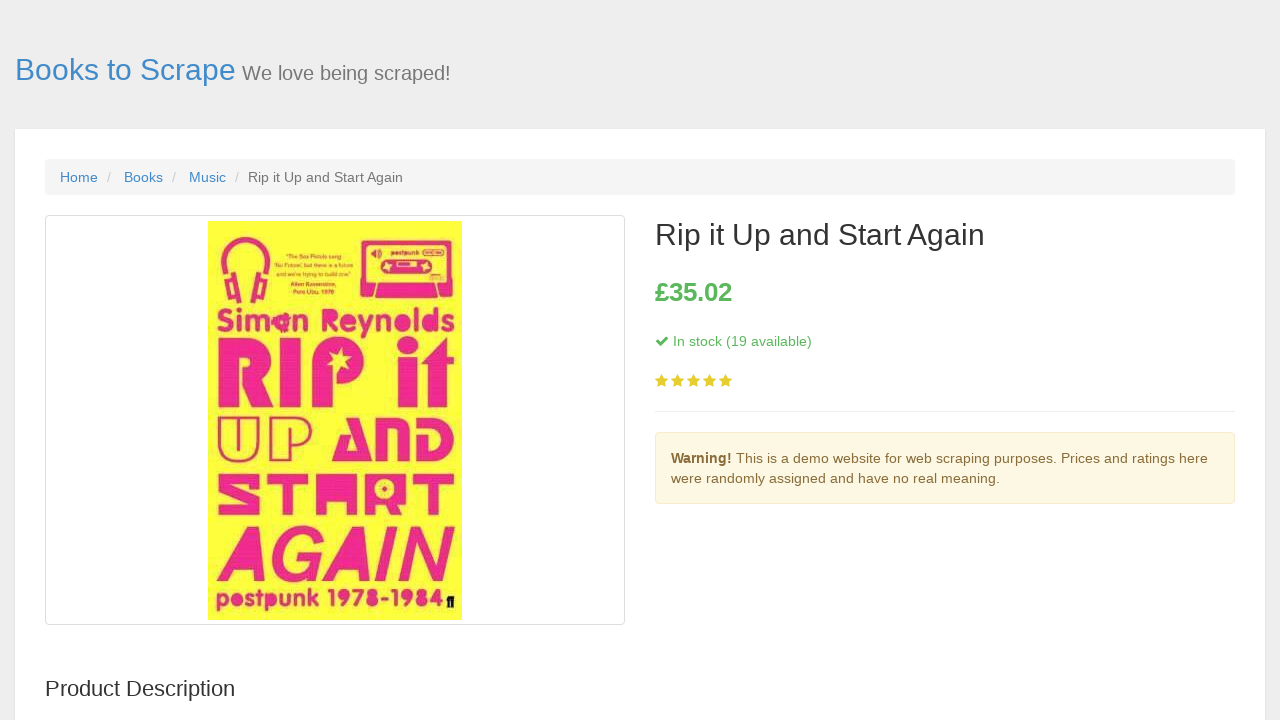

Navigated back to book listing page from book 15 detail page
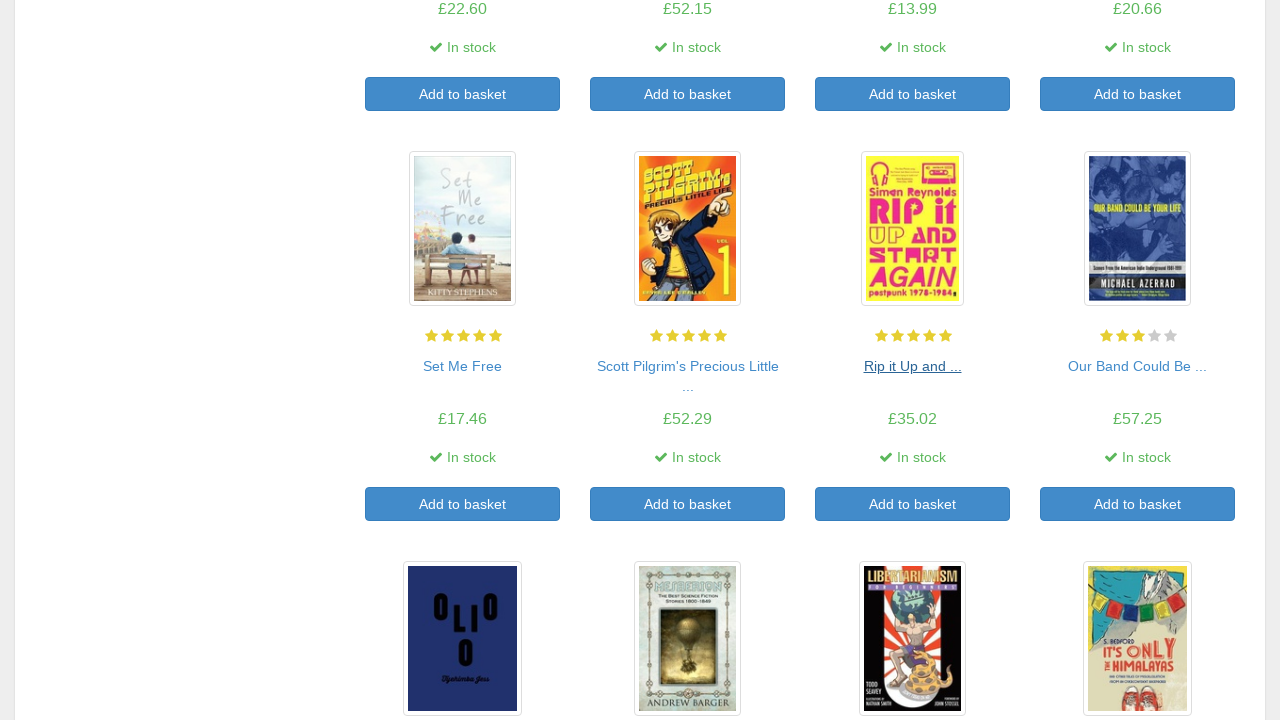

Book listing page reloaded with all links available after returning from book 15
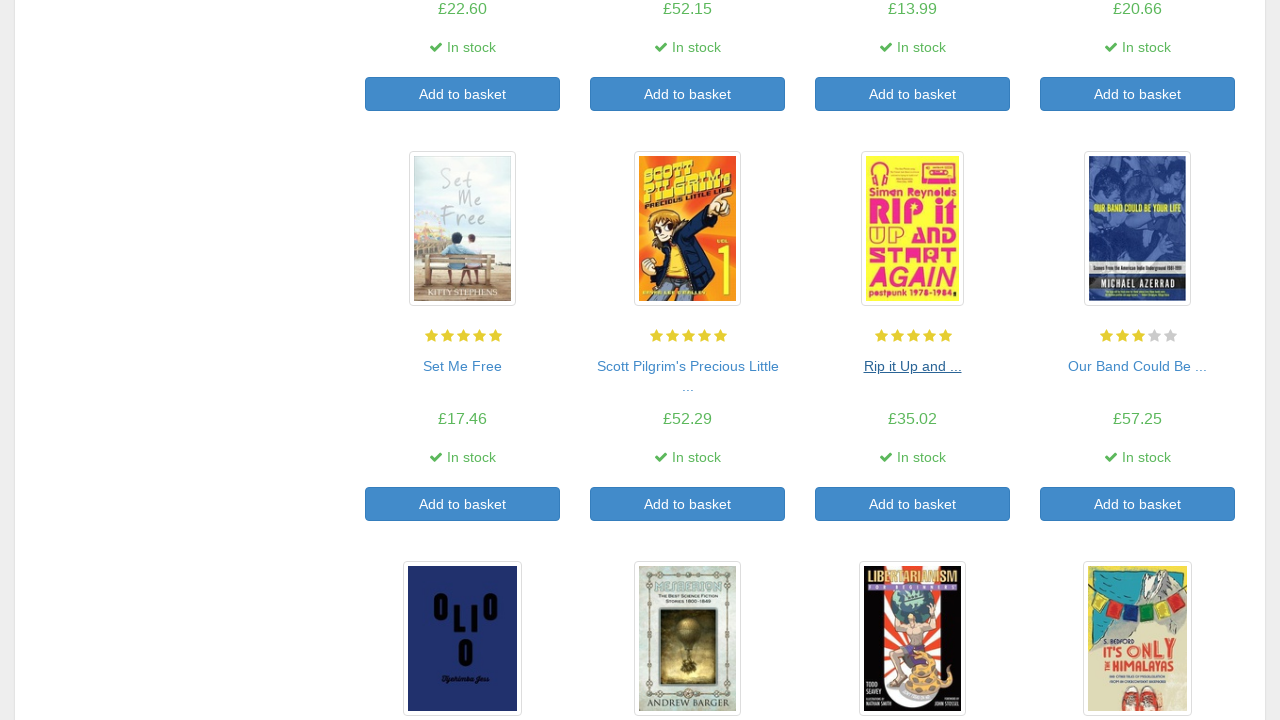

Retrieved book title element 16 from the listing
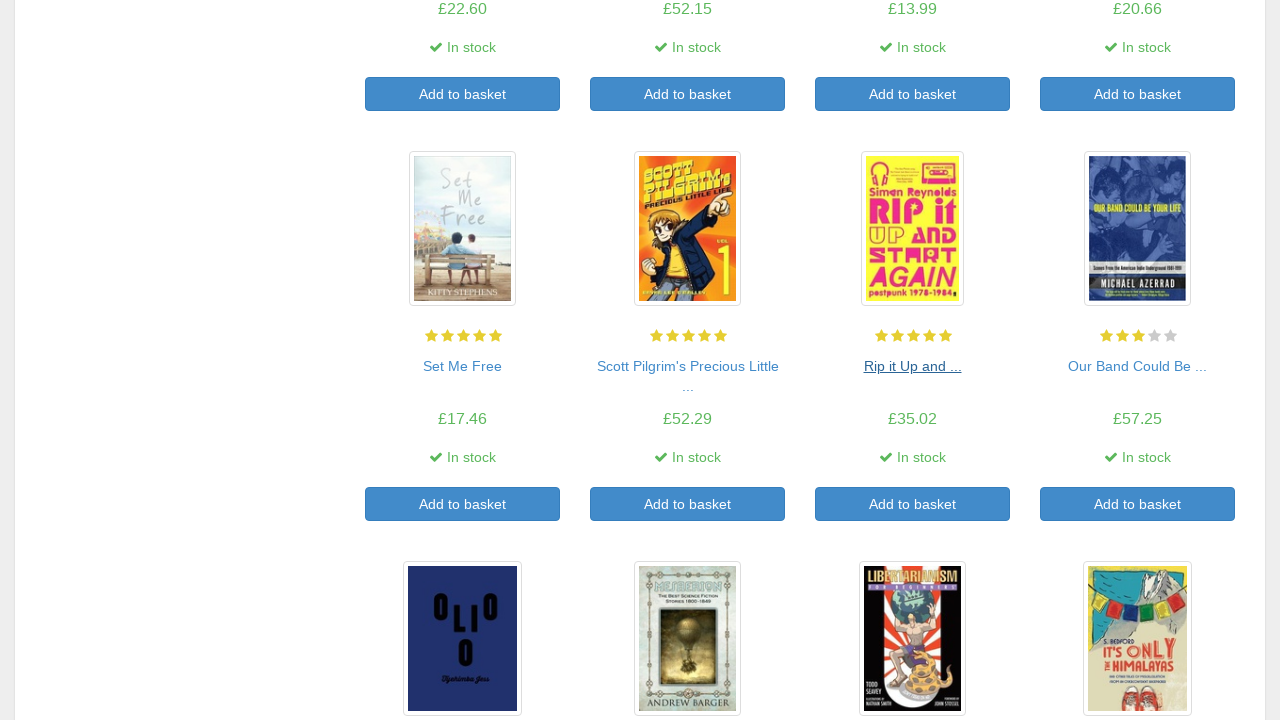

Clicked on book title 16 to navigate to detail page at (1138, 366) on a >> nth=84
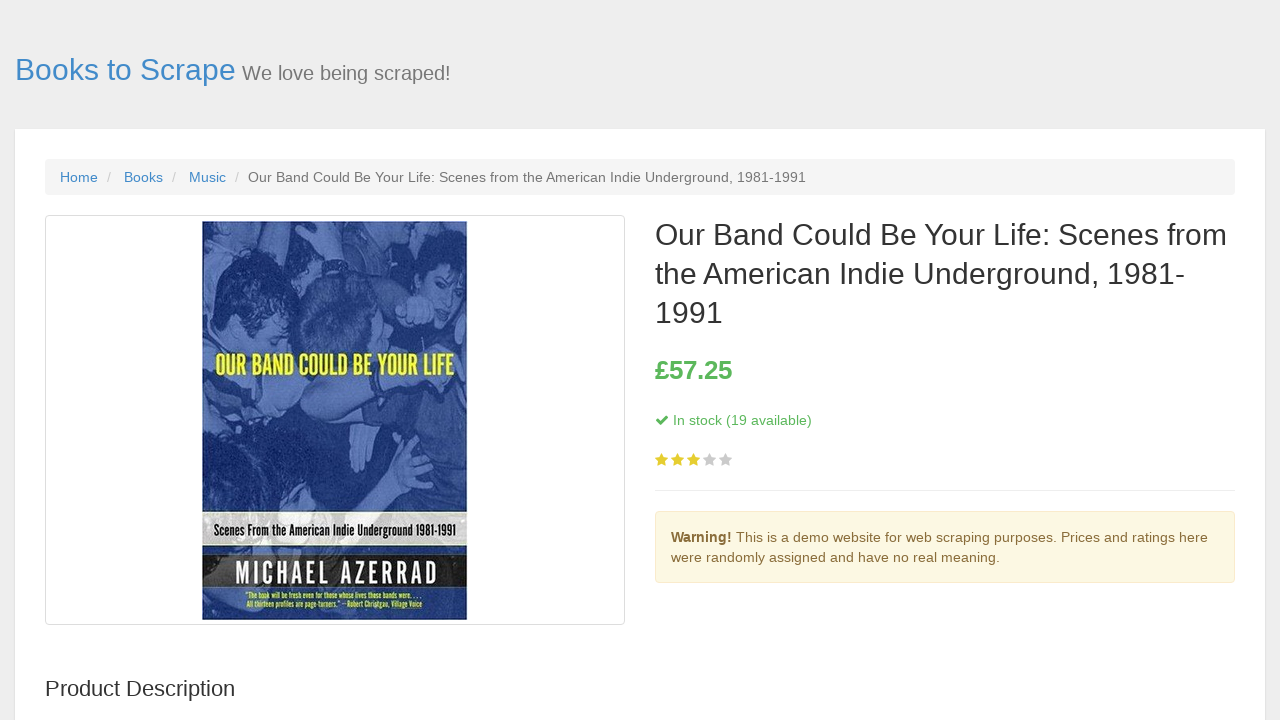

Book detail page loaded for book 16, stock information visible
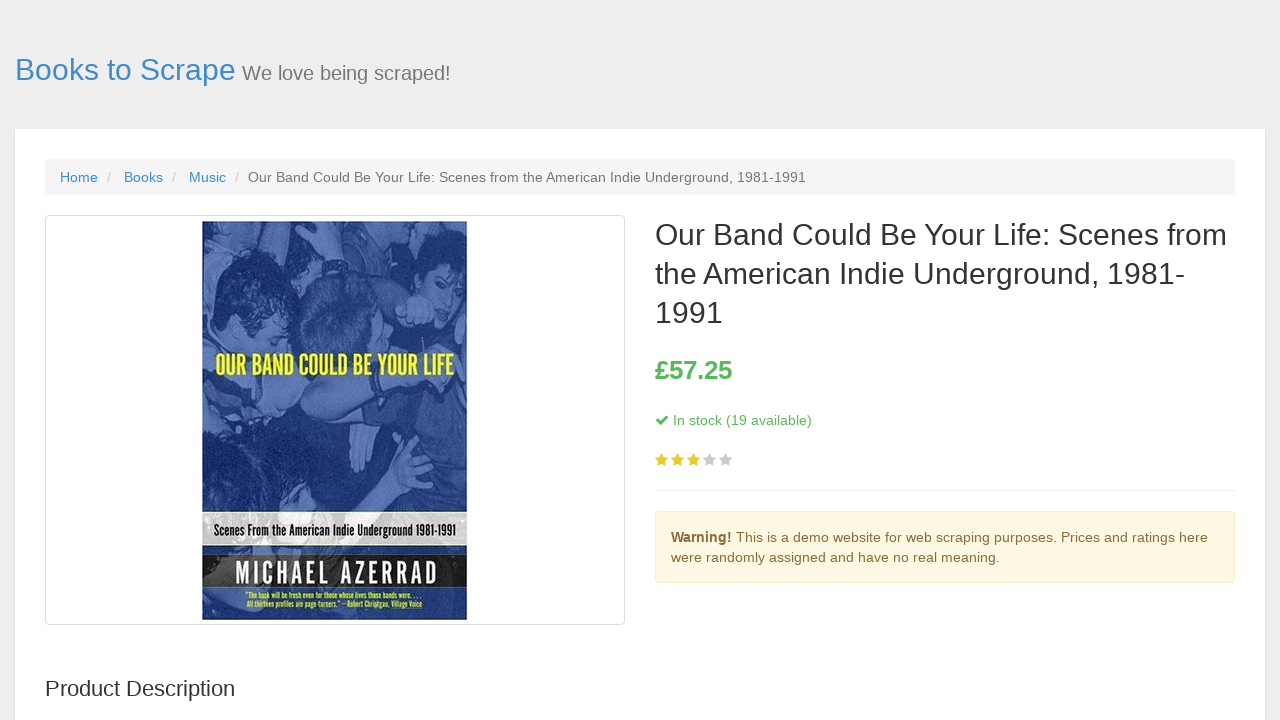

Navigated back to book listing page from book 16 detail page
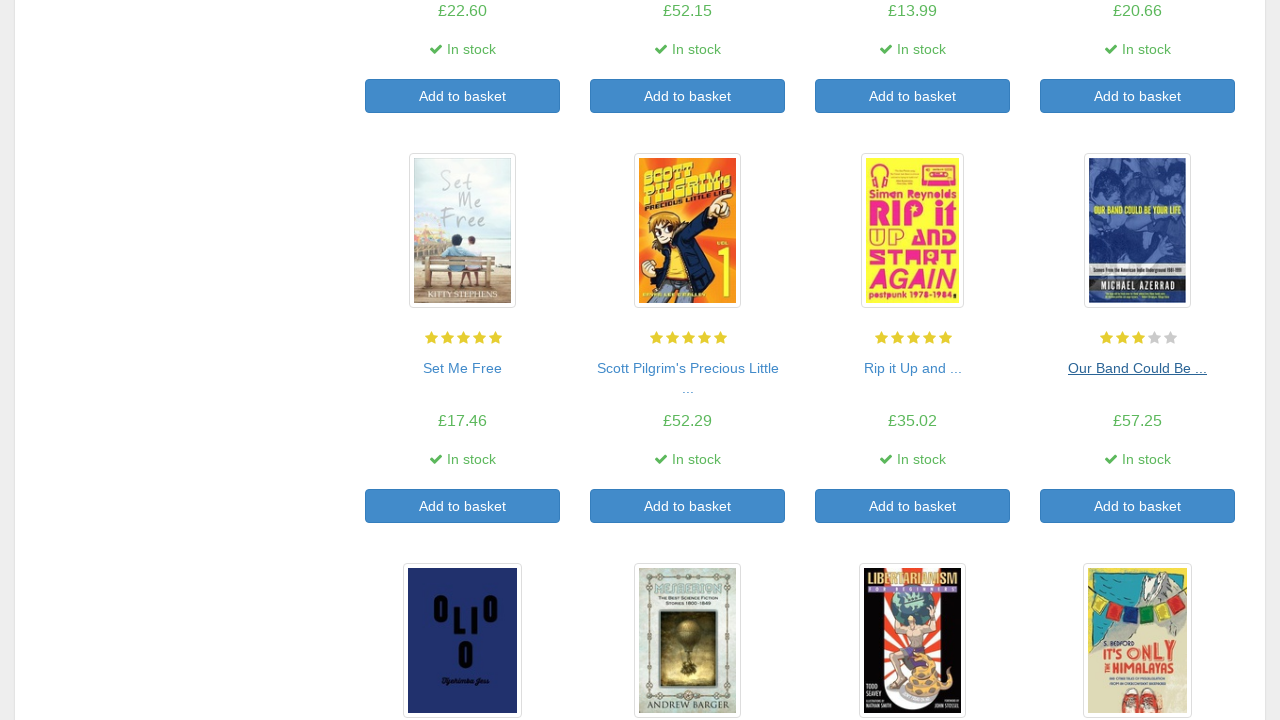

Book listing page reloaded with all links available after returning from book 16
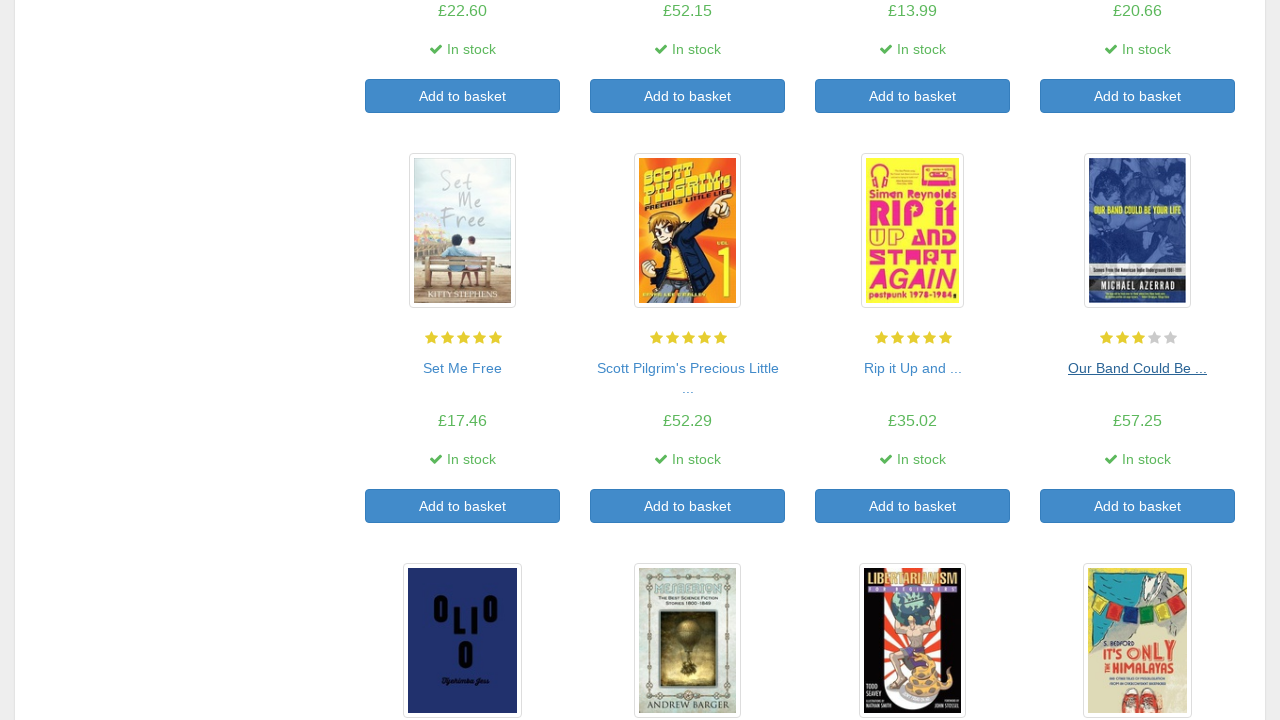

Retrieved book title element 17 from the listing
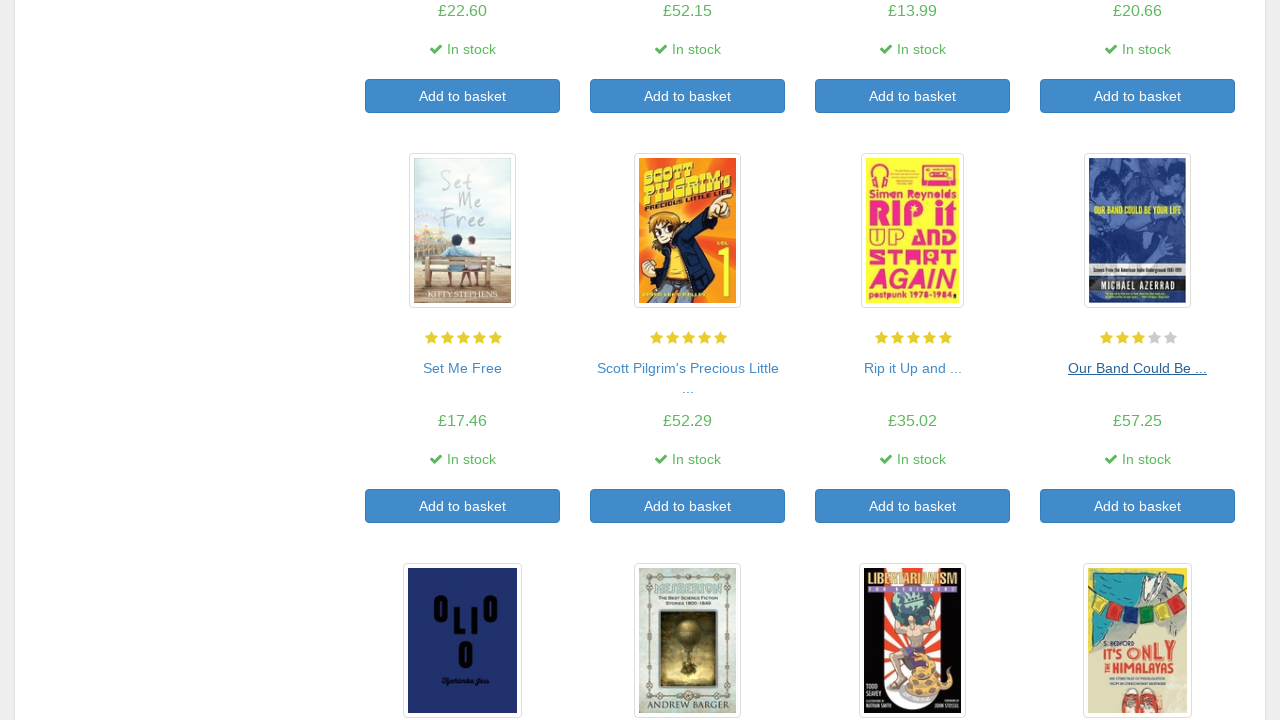

Clicked on book title 17 to navigate to detail page at (462, 443) on a >> nth=86
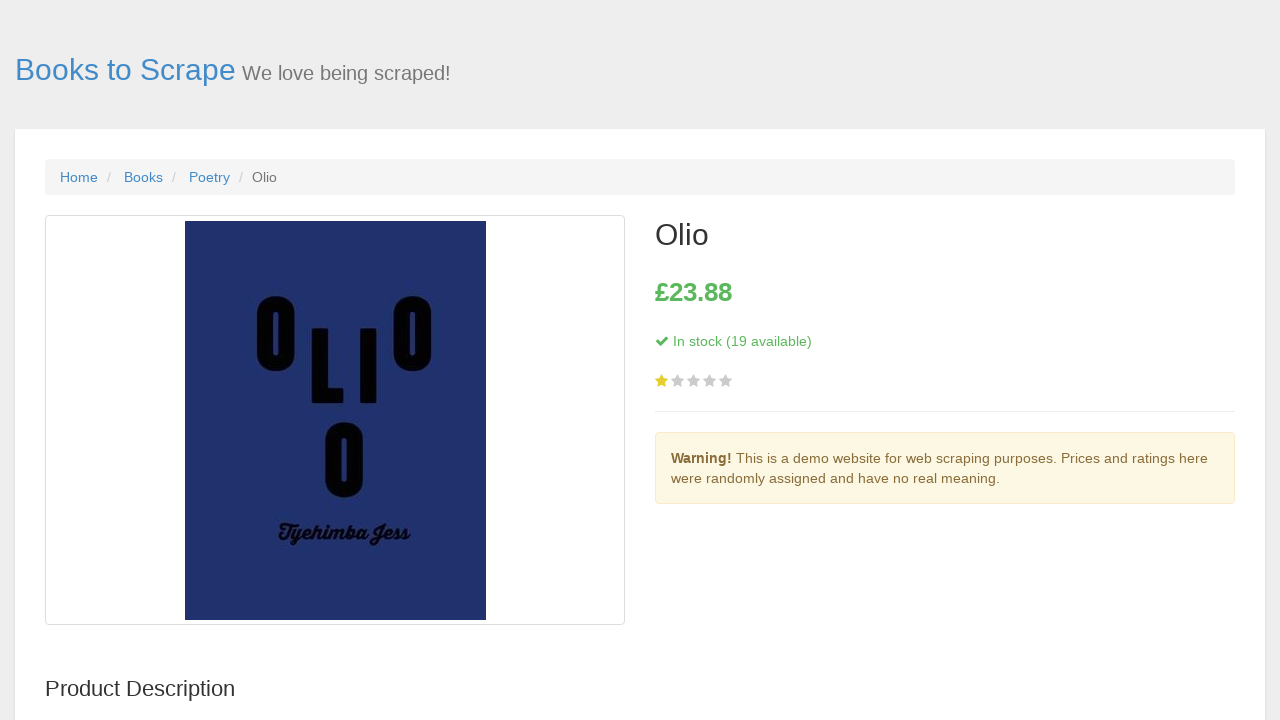

Book detail page loaded for book 17, stock information visible
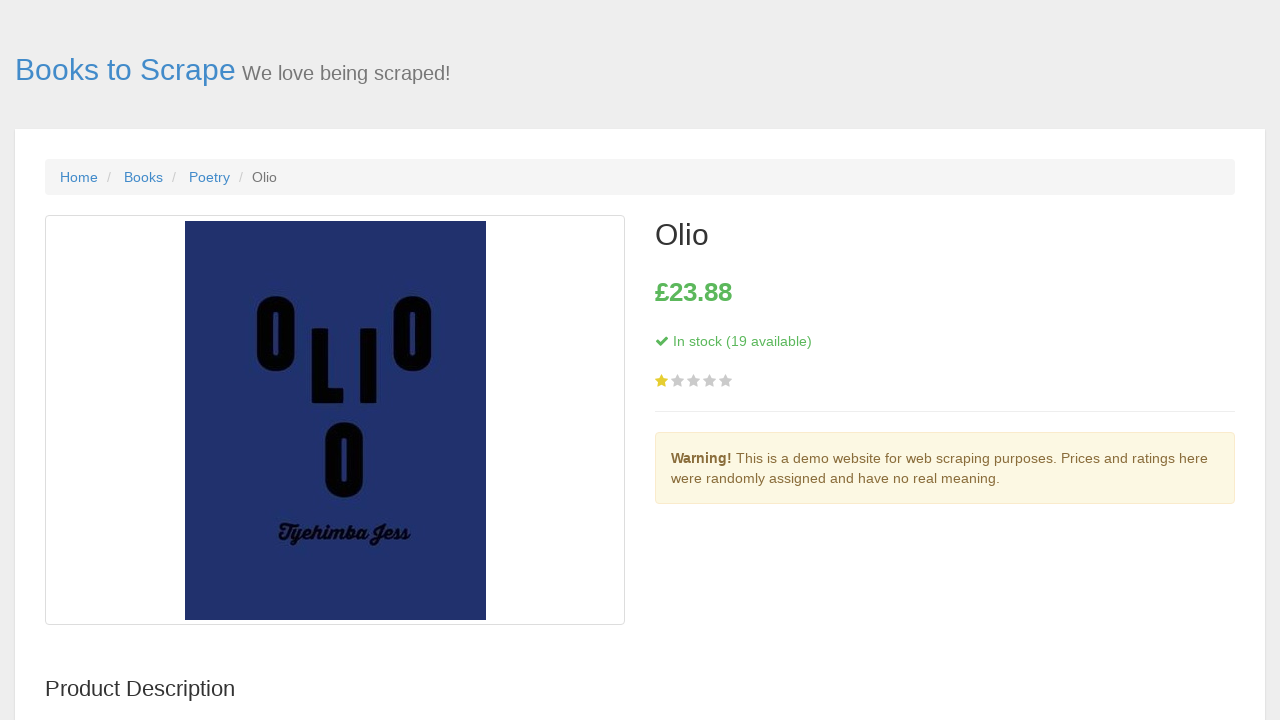

Navigated back to book listing page from book 17 detail page
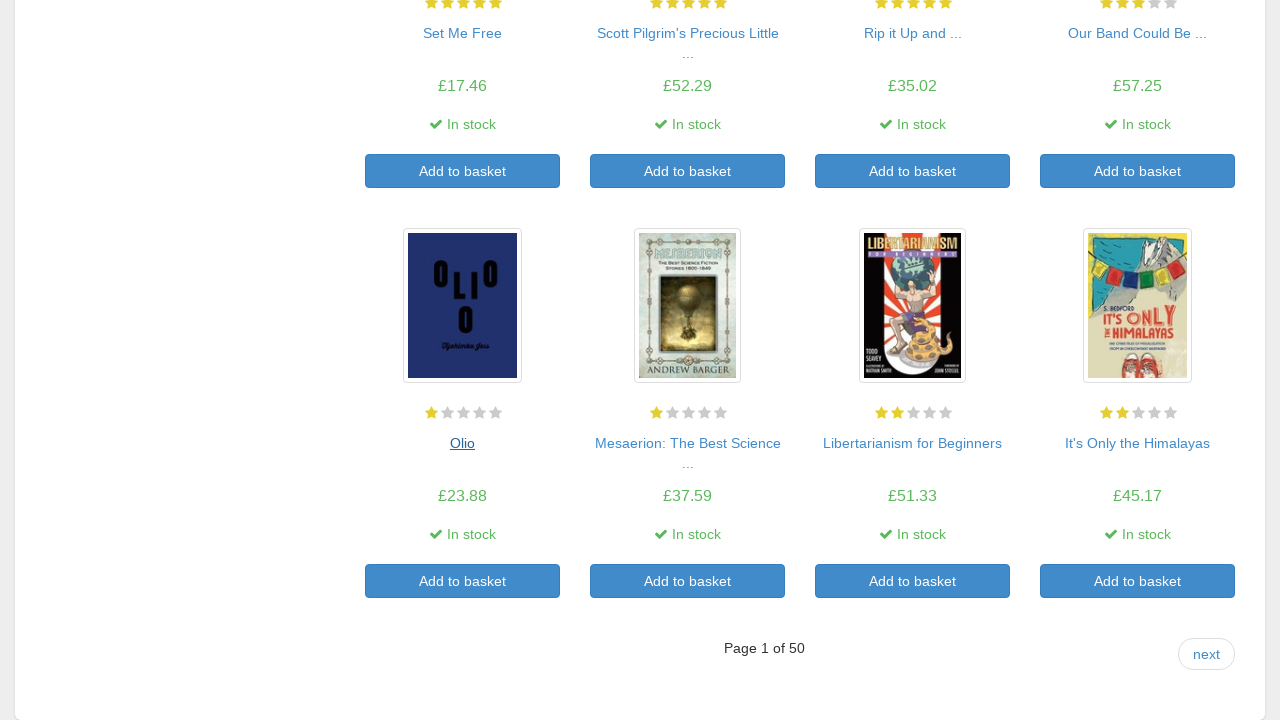

Book listing page reloaded with all links available after returning from book 17
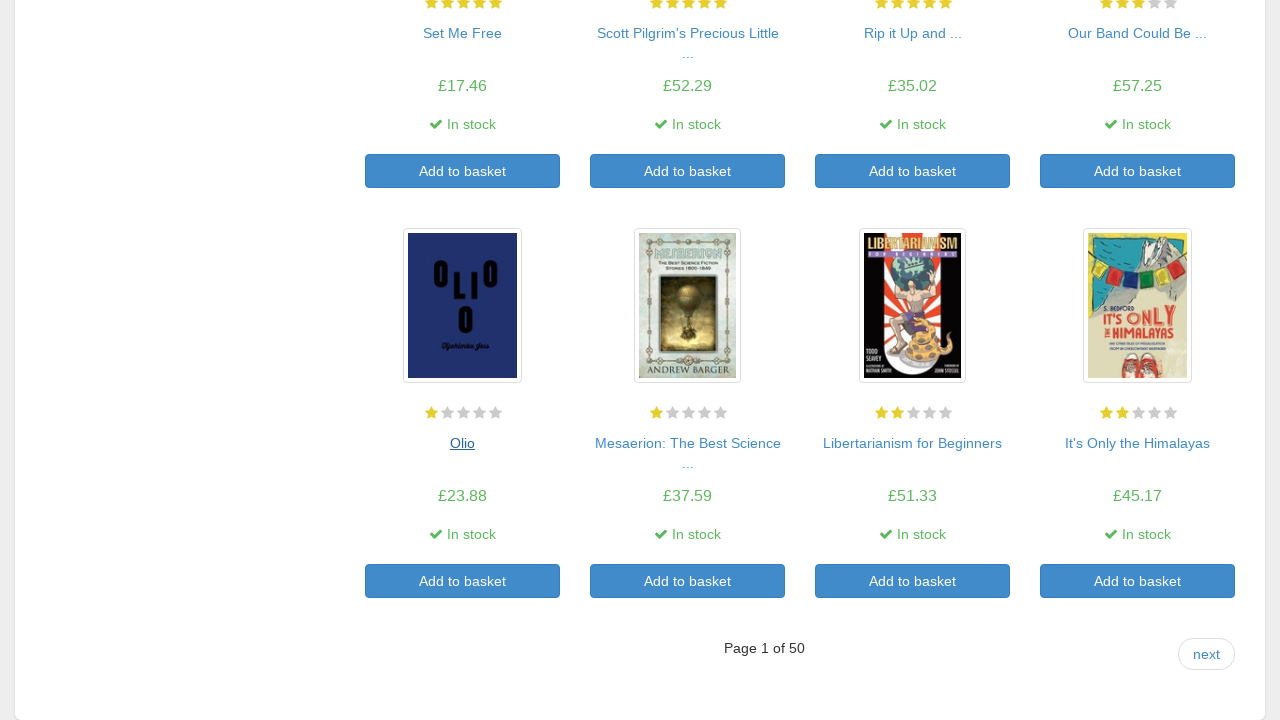

Retrieved book title element 18 from the listing
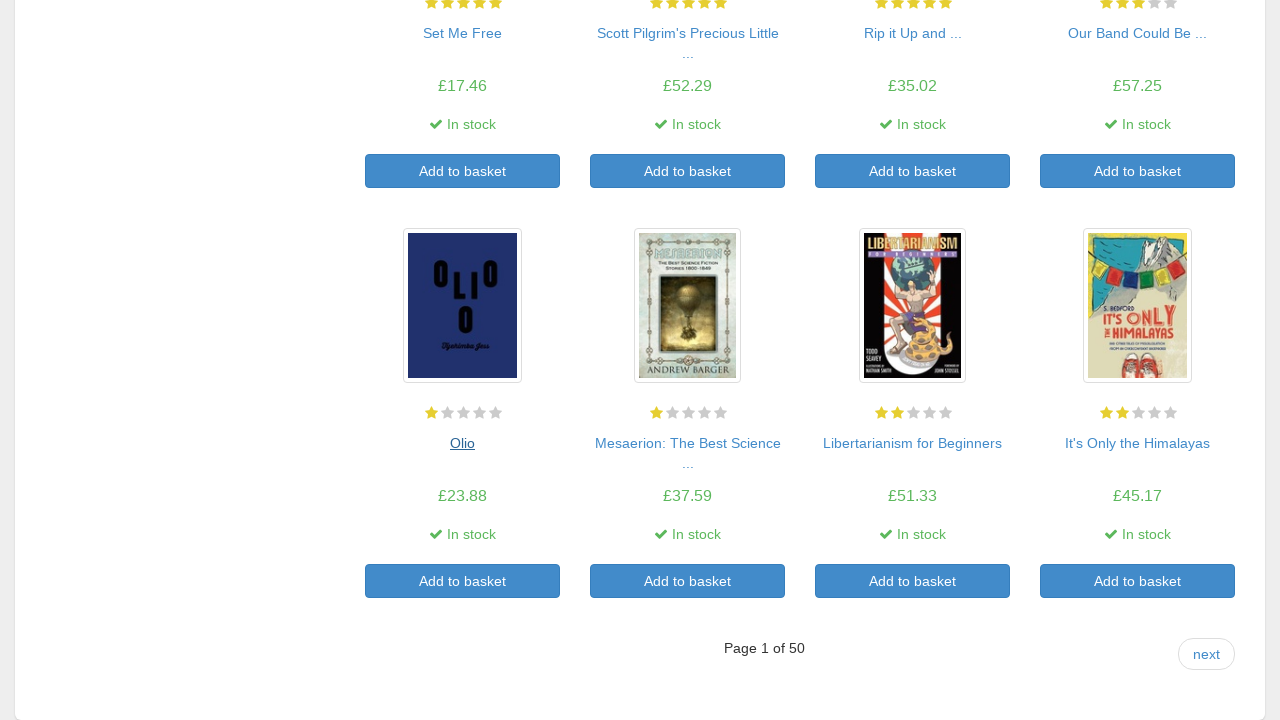

Clicked on book title 18 to navigate to detail page at (688, 443) on a >> nth=88
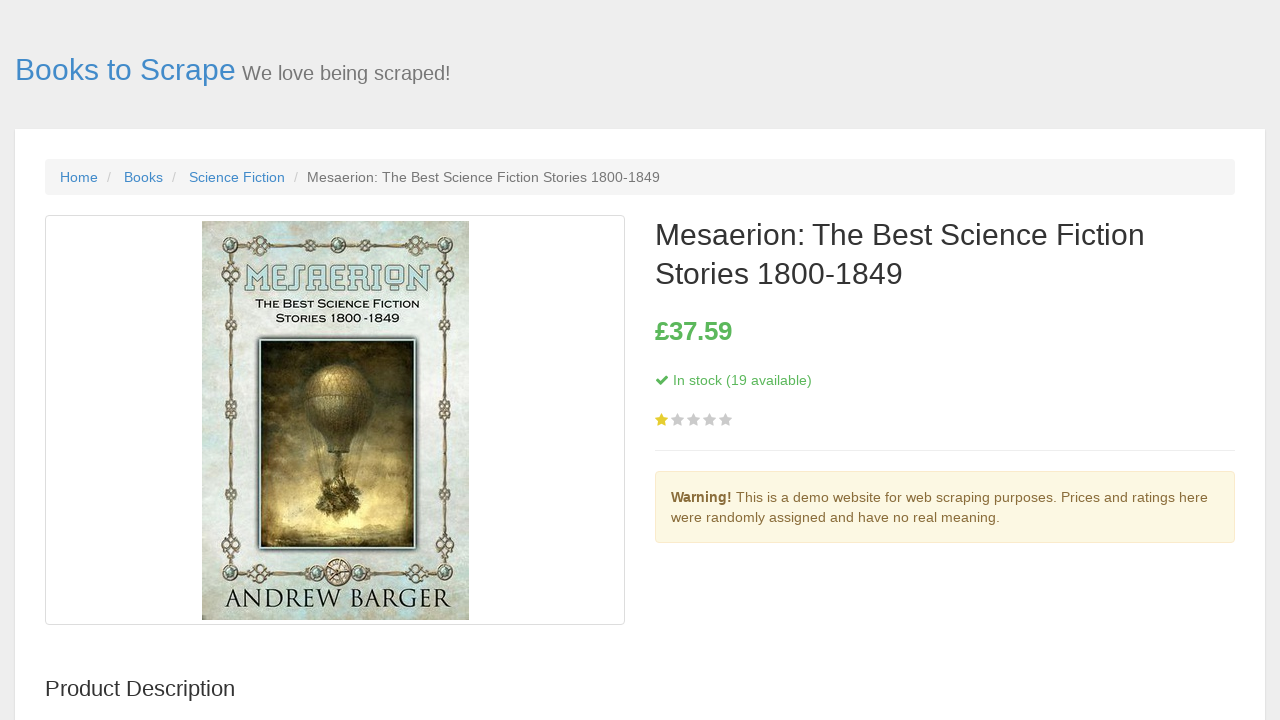

Book detail page loaded for book 18, stock information visible
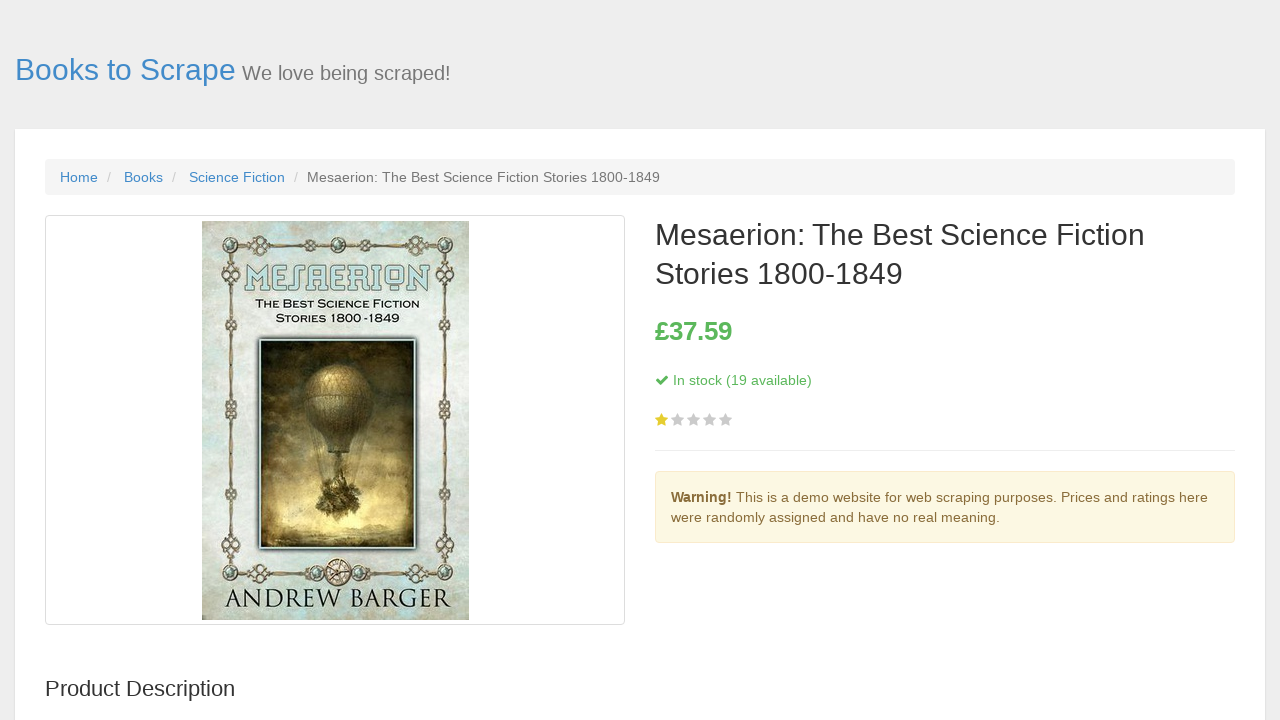

Navigated back to book listing page from book 18 detail page
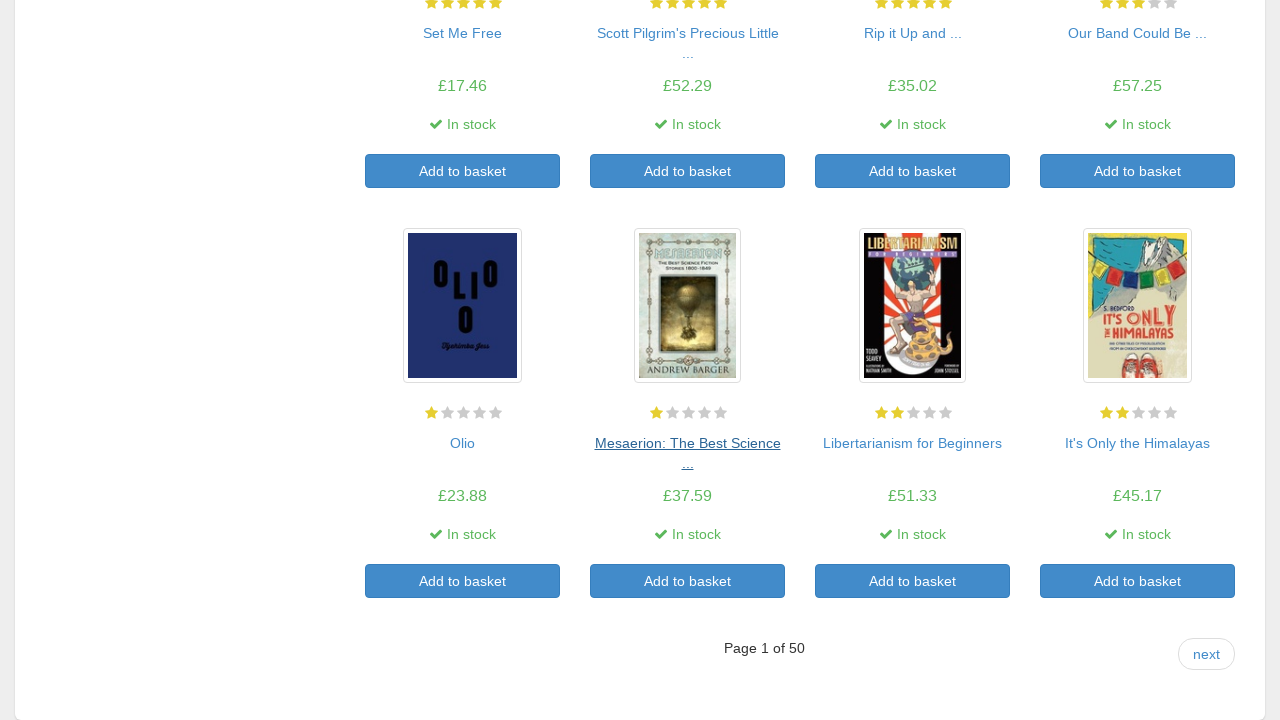

Book listing page reloaded with all links available after returning from book 18
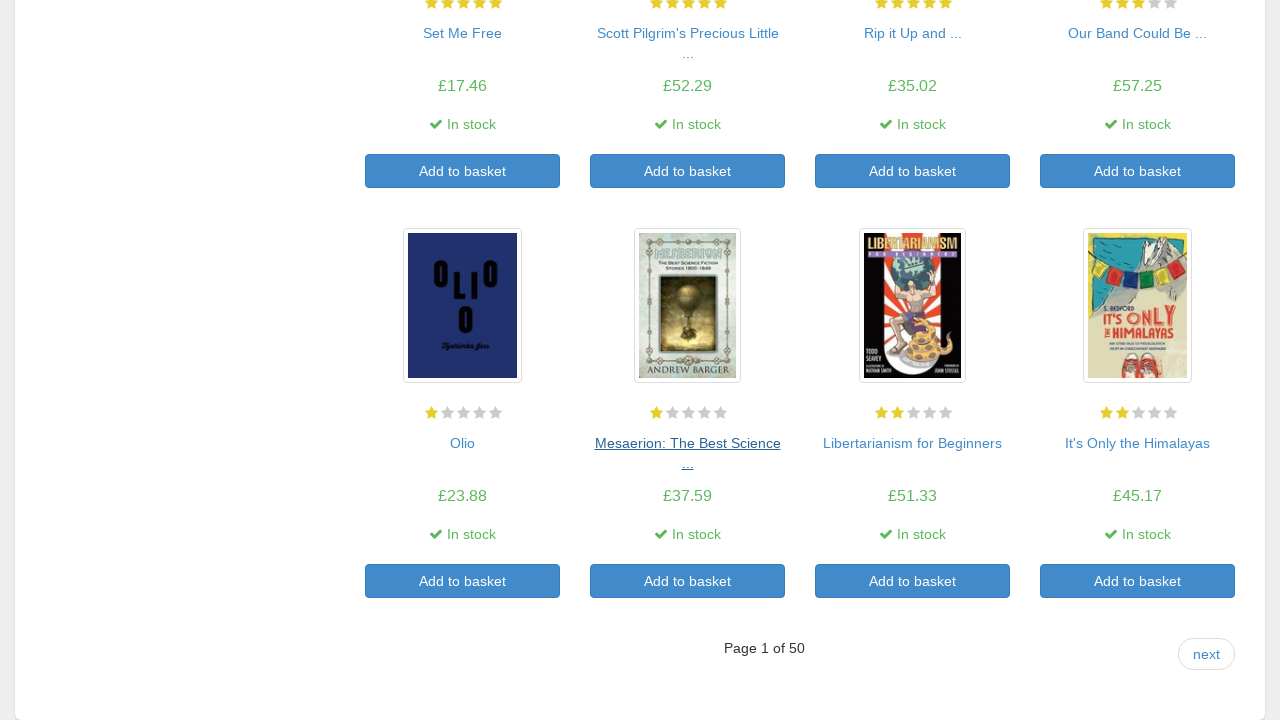

Retrieved book title element 19 from the listing
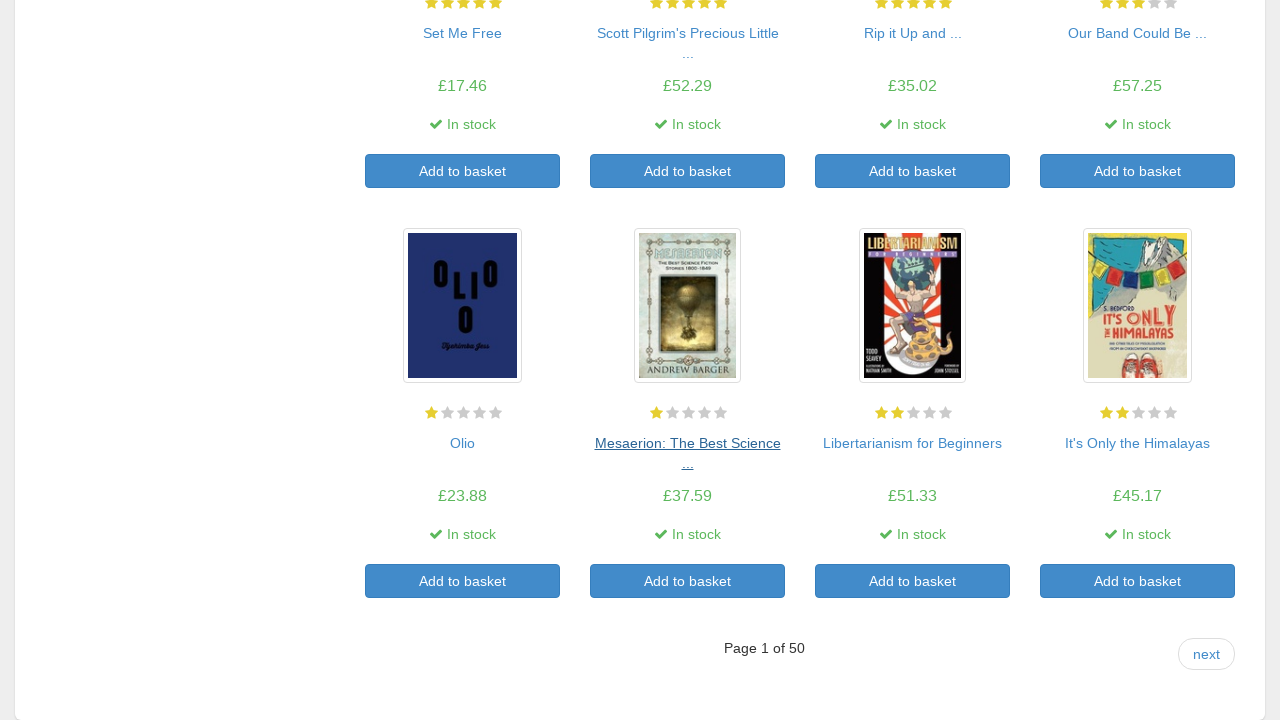

Clicked on book title 19 to navigate to detail page at (912, 443) on a >> nth=90
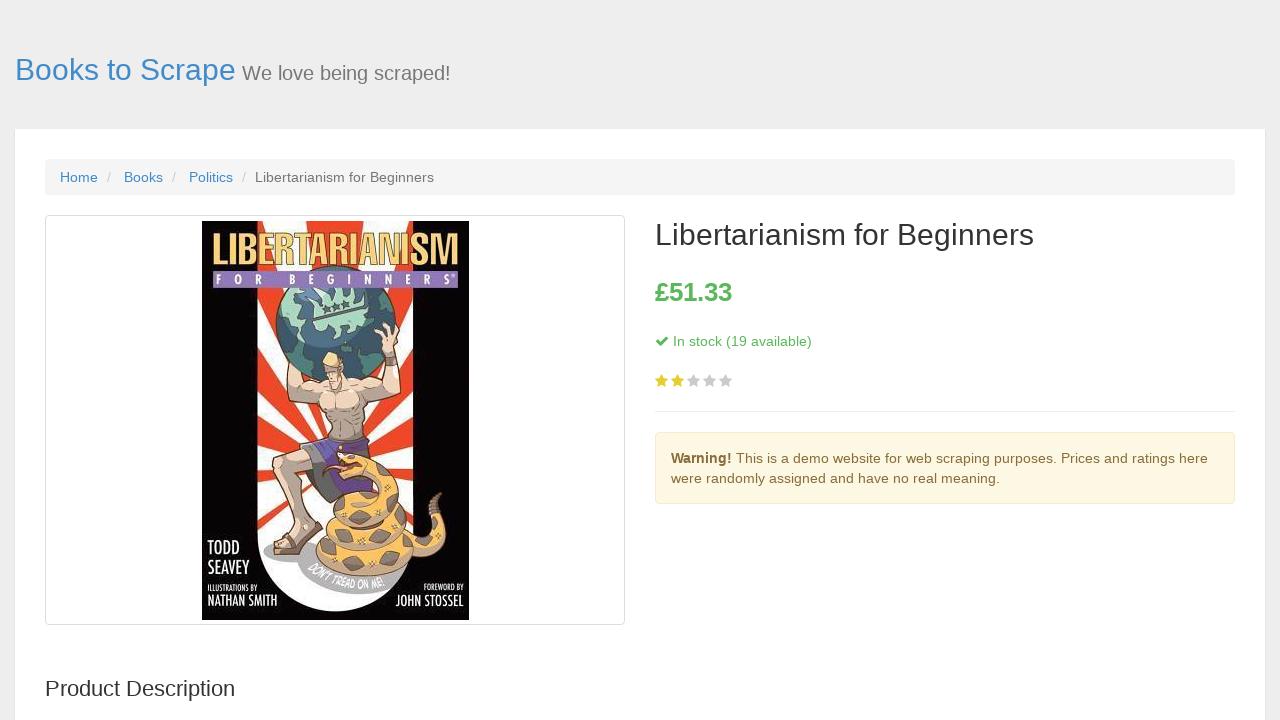

Book detail page loaded for book 19, stock information visible
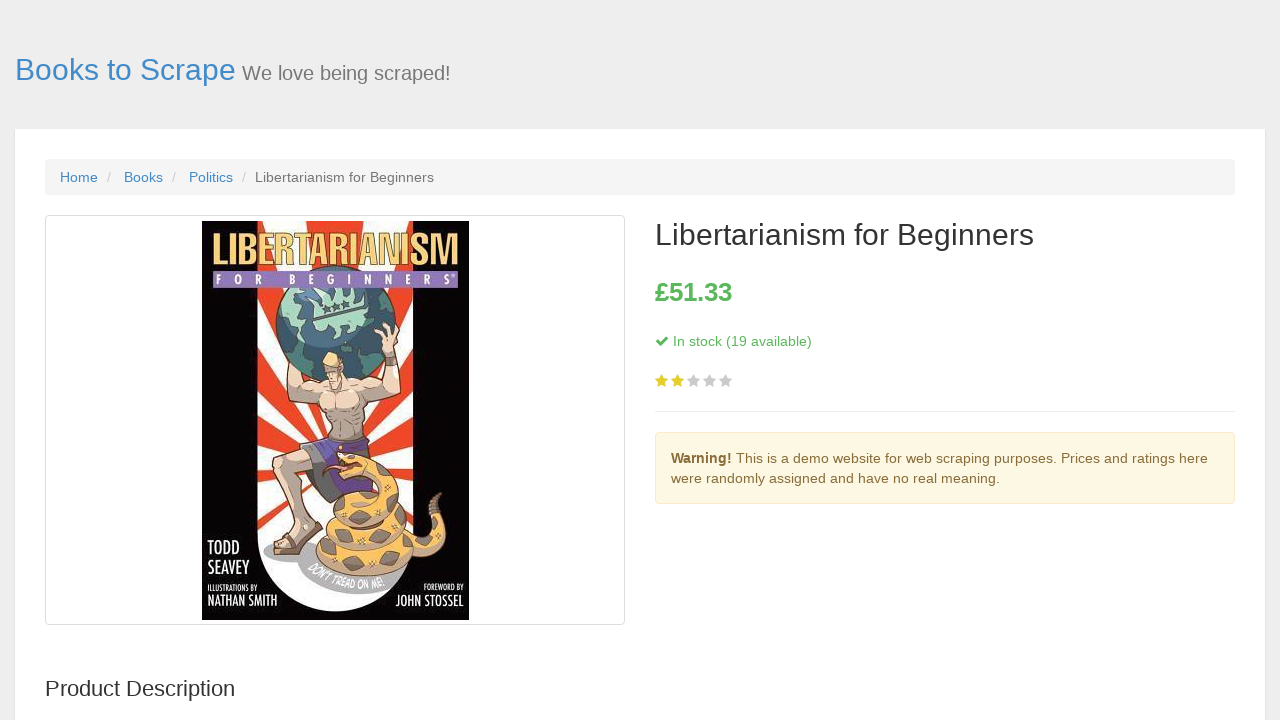

Navigated back to book listing page from book 19 detail page
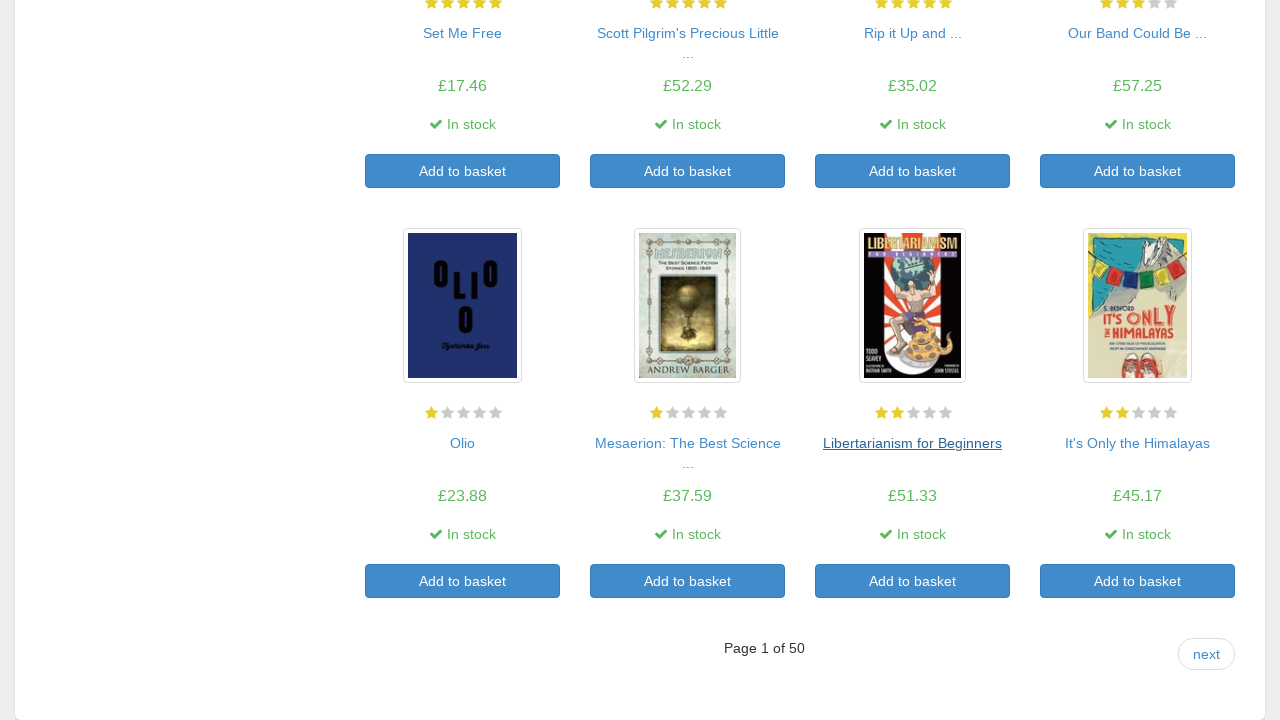

Book listing page reloaded with all links available after returning from book 19
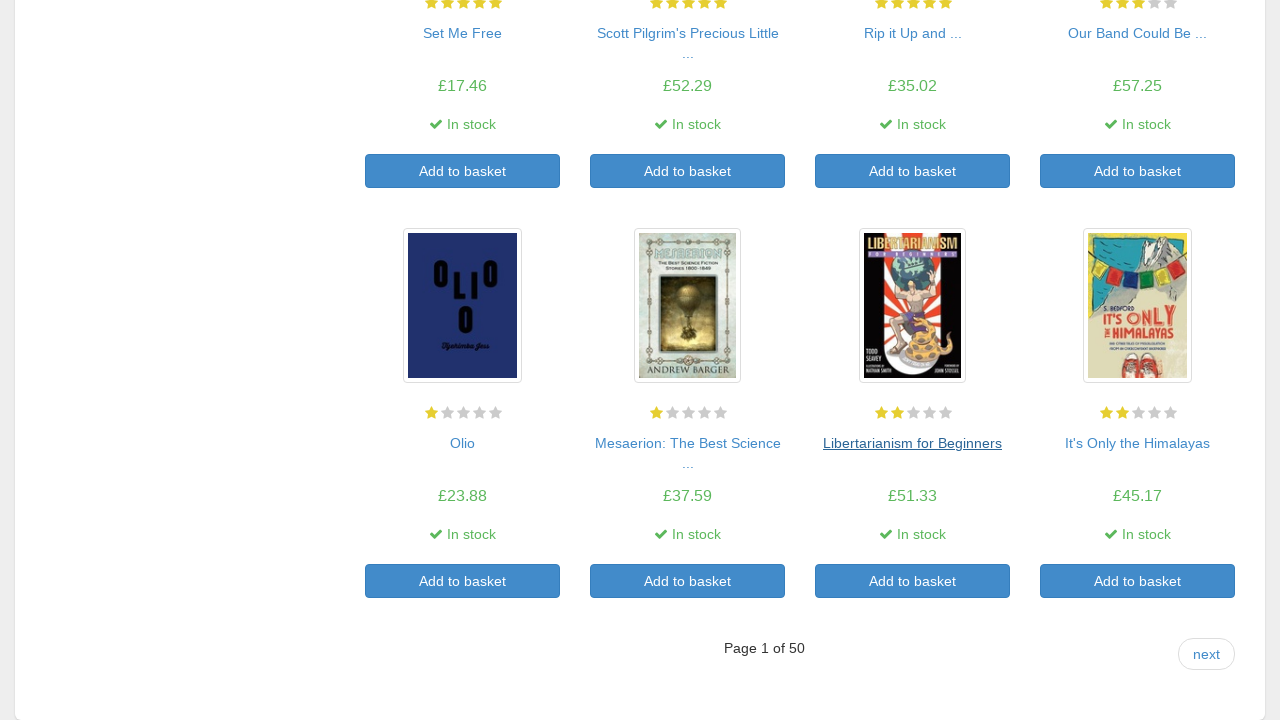

Retrieved book title element 20 from the listing
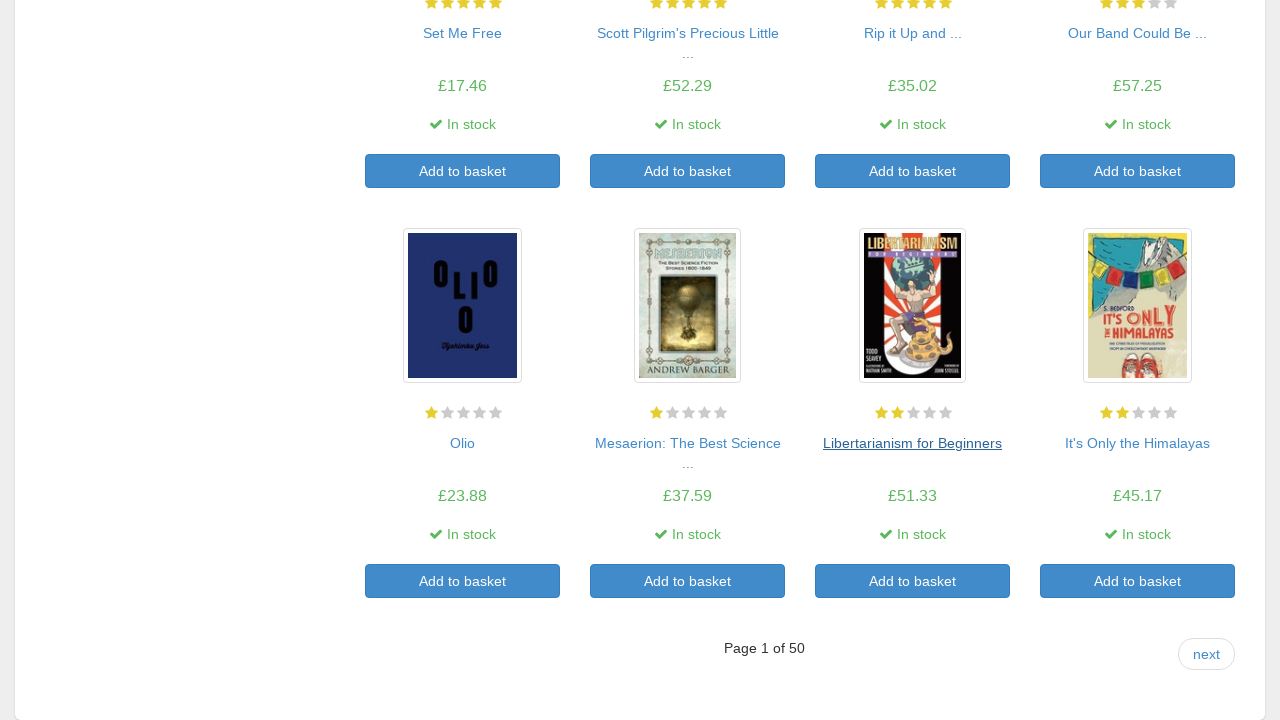

Clicked on book title 20 to navigate to detail page at (1138, 443) on a >> nth=92
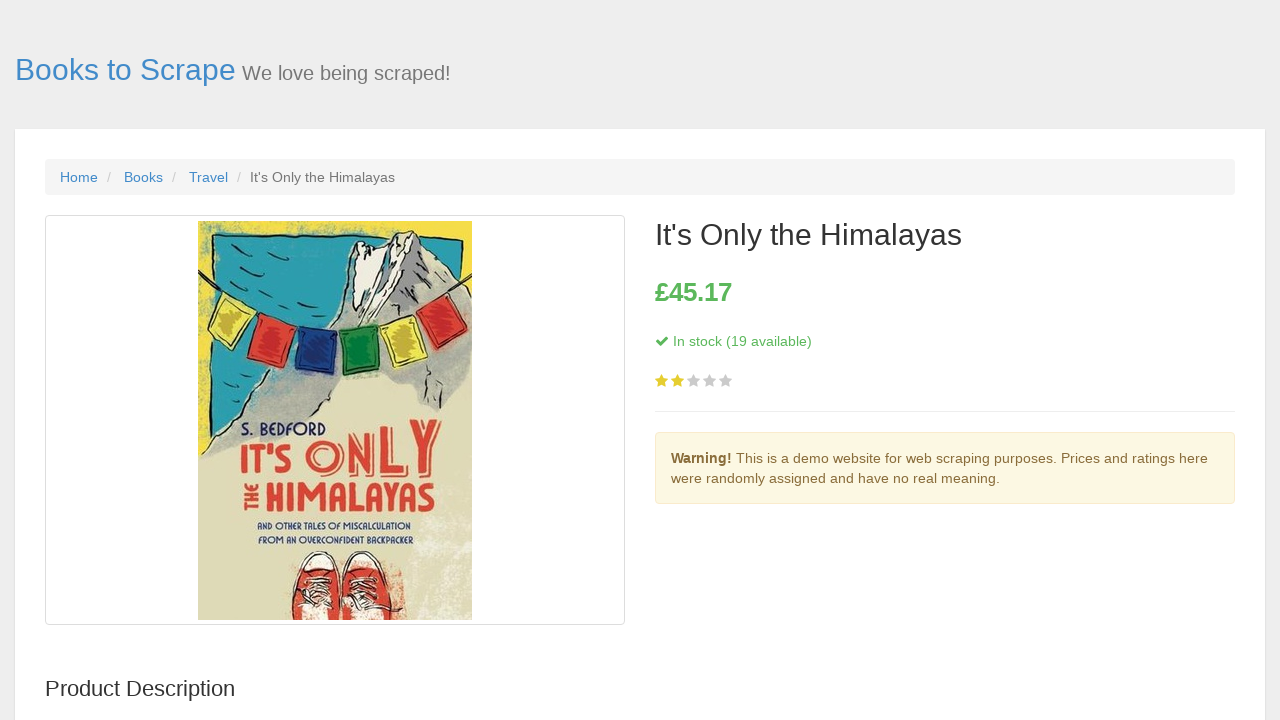

Book detail page loaded for book 20, stock information visible
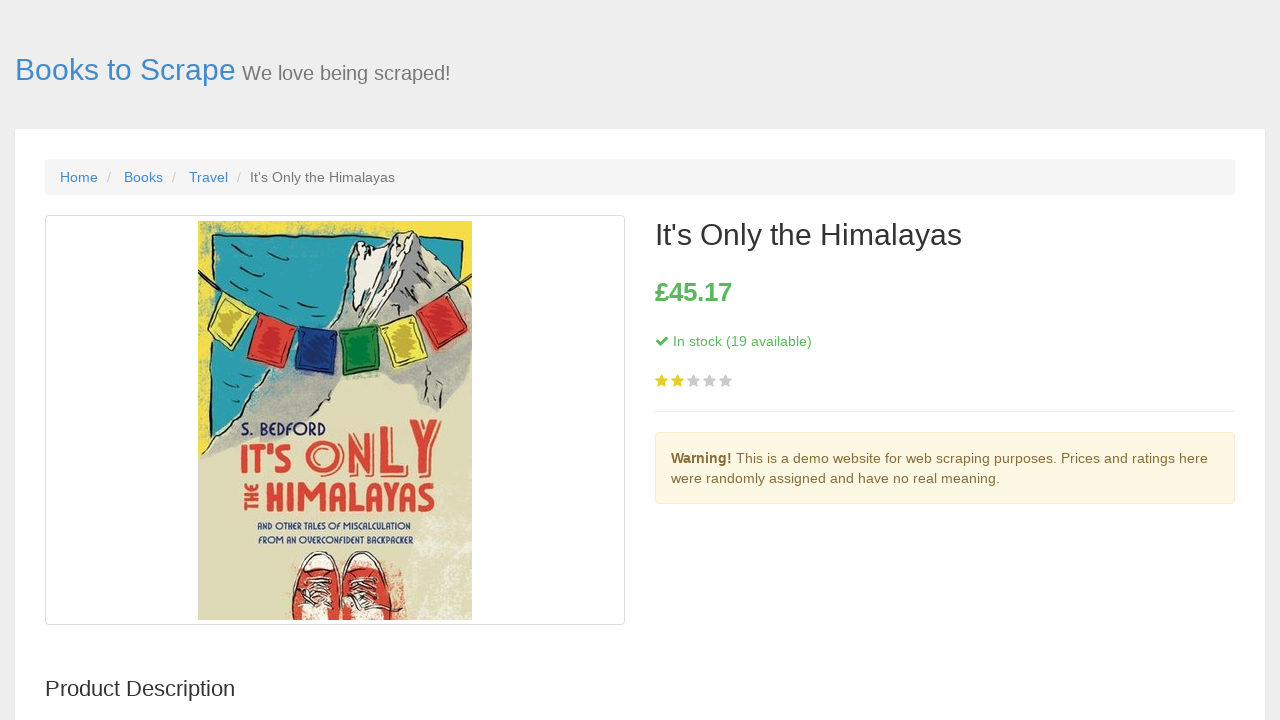

Navigated back to book listing page from book 20 detail page
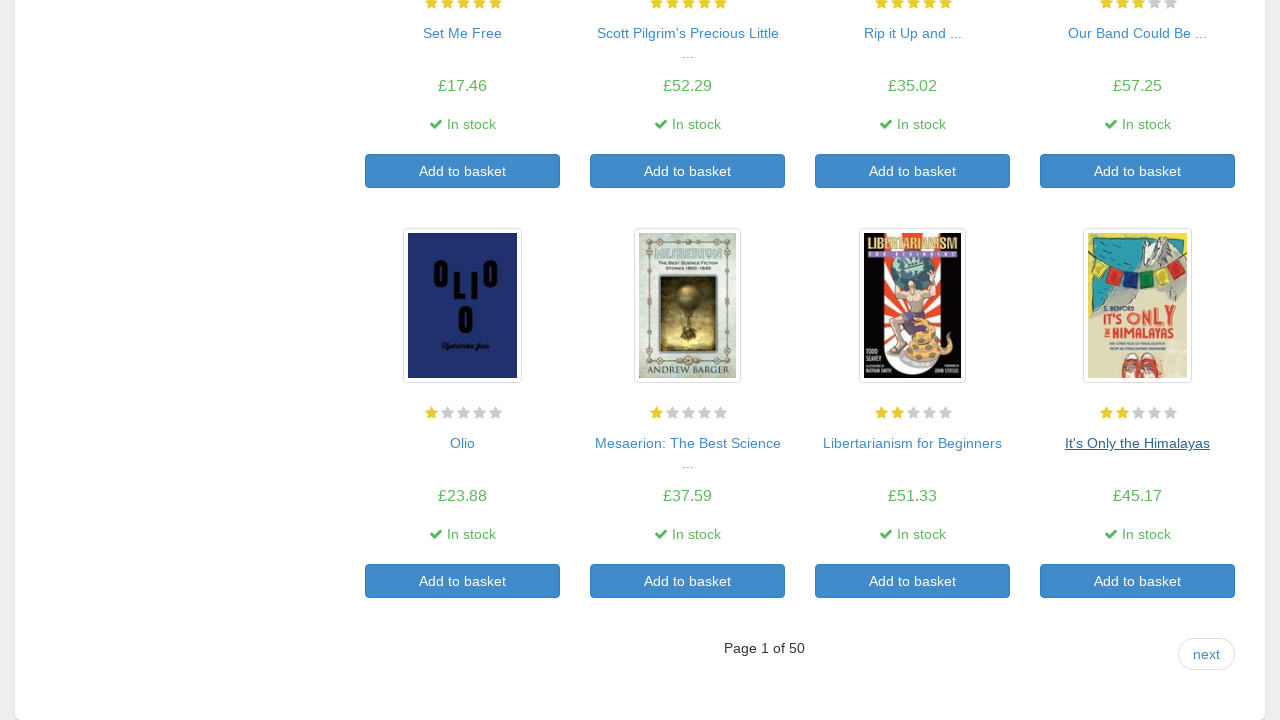

Book listing page reloaded with all links available after returning from book 20
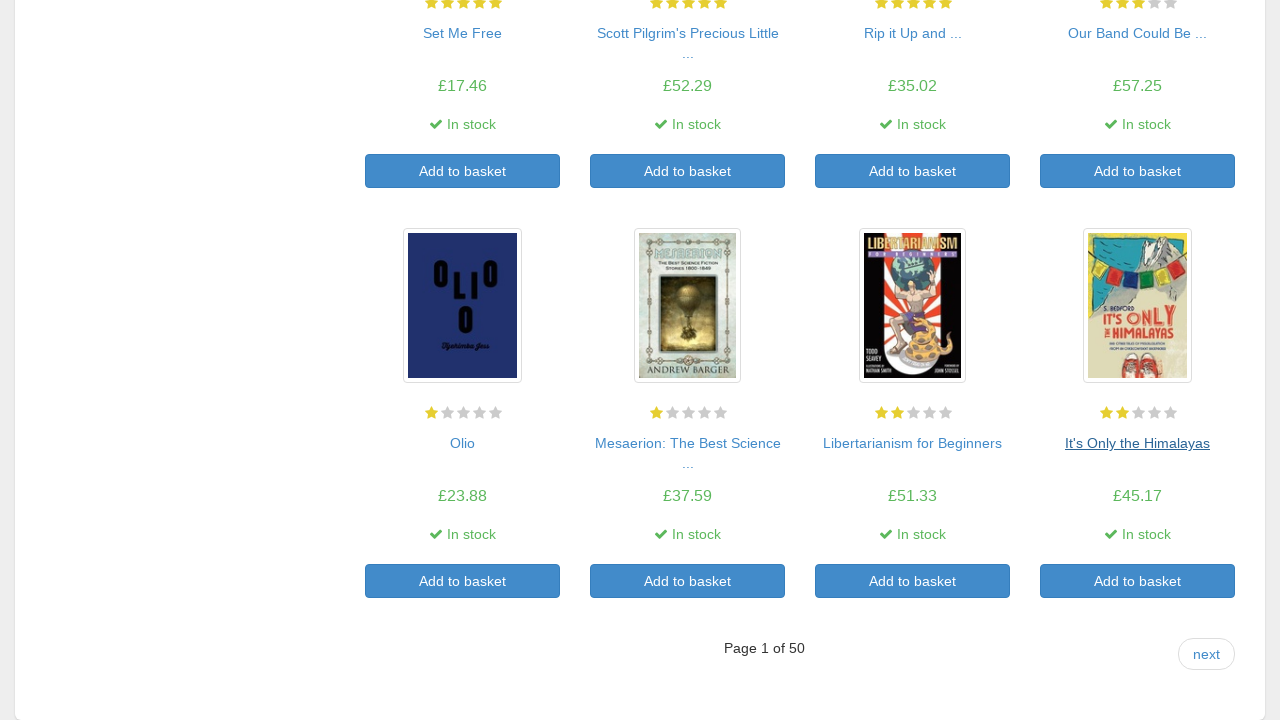

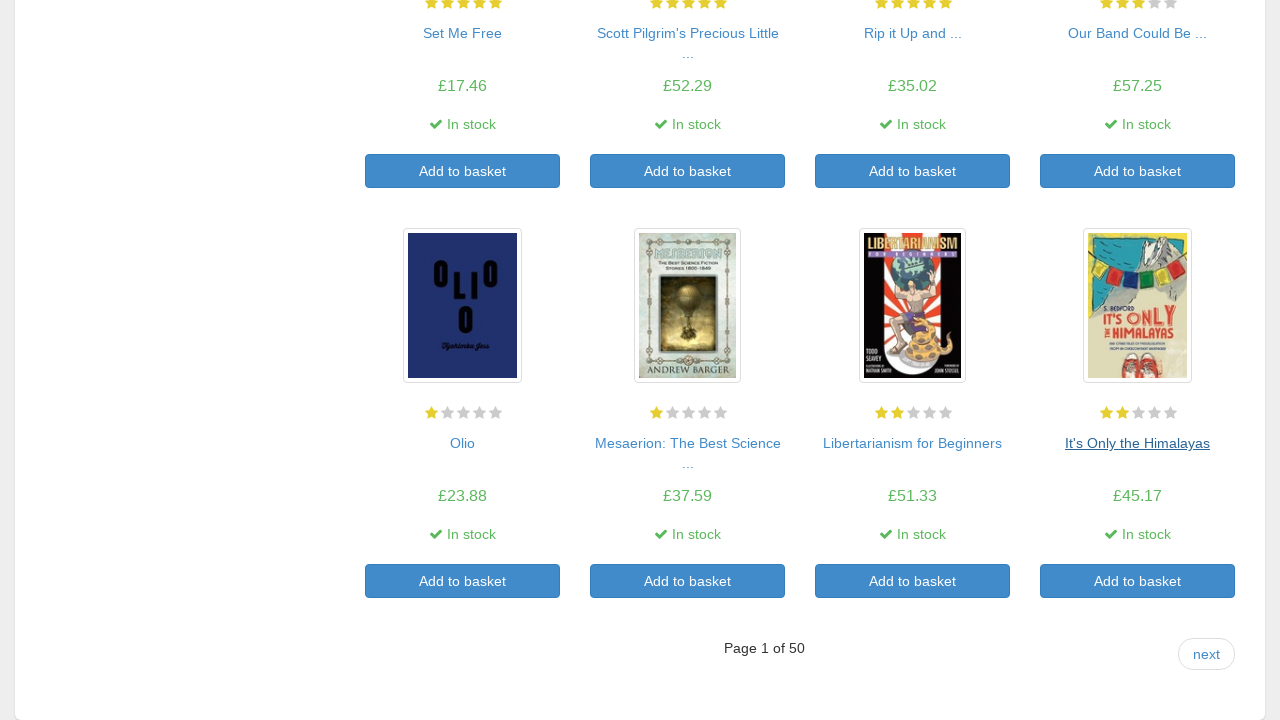